Tests filling a large form by entering the same text into all input fields and submitting the form by clicking the submit button

Starting URL: http://suninjuly.github.io/huge_form.html

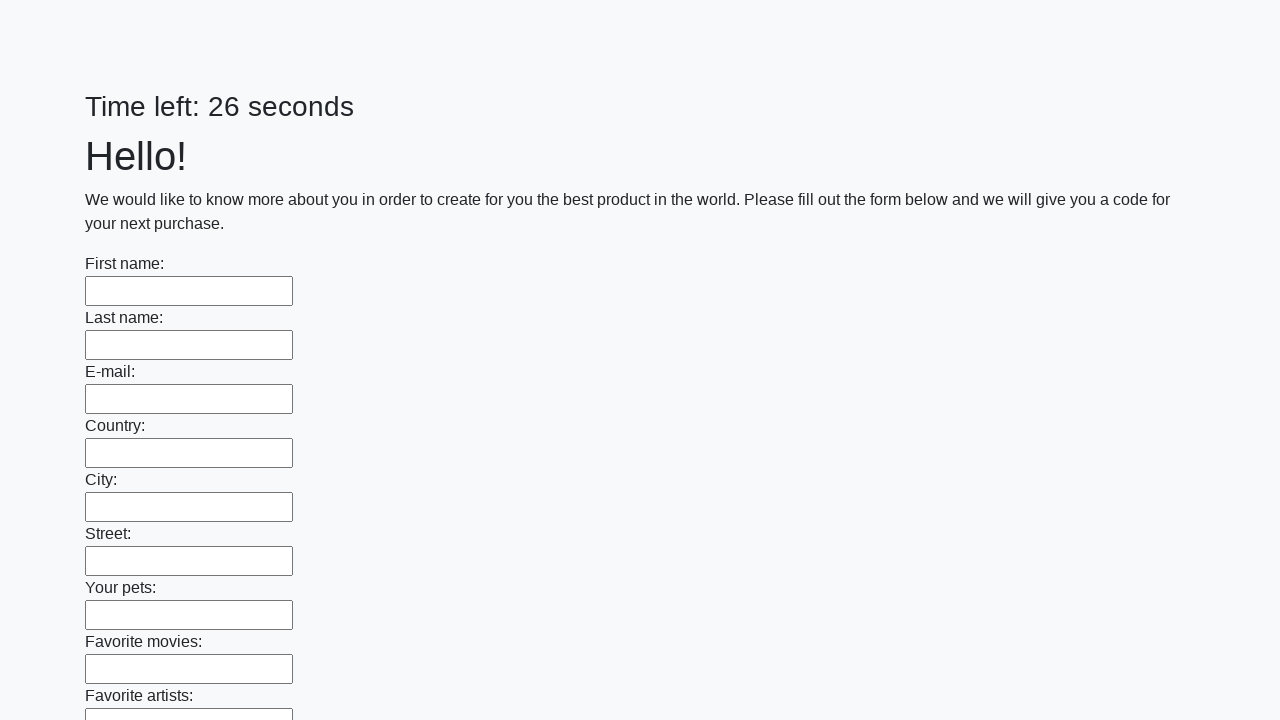

Navigated to huge form page
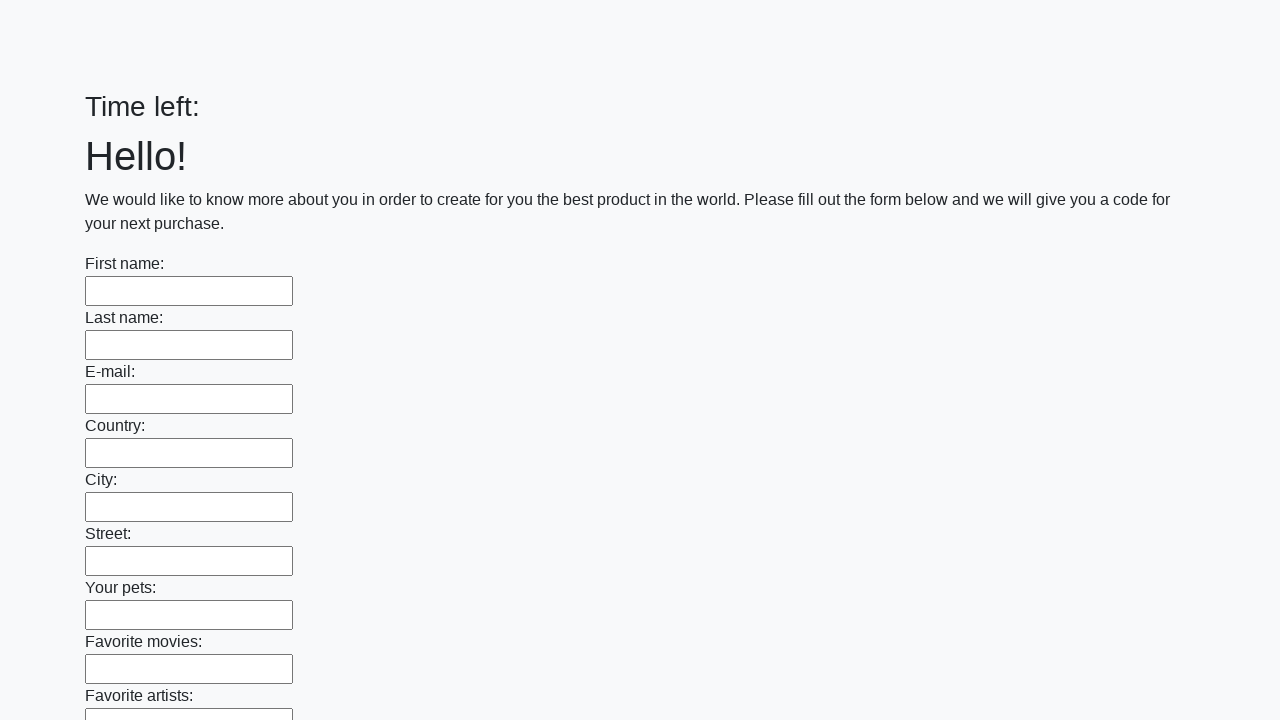

Filled input field with 'Test Response 42' on input >> nth=0
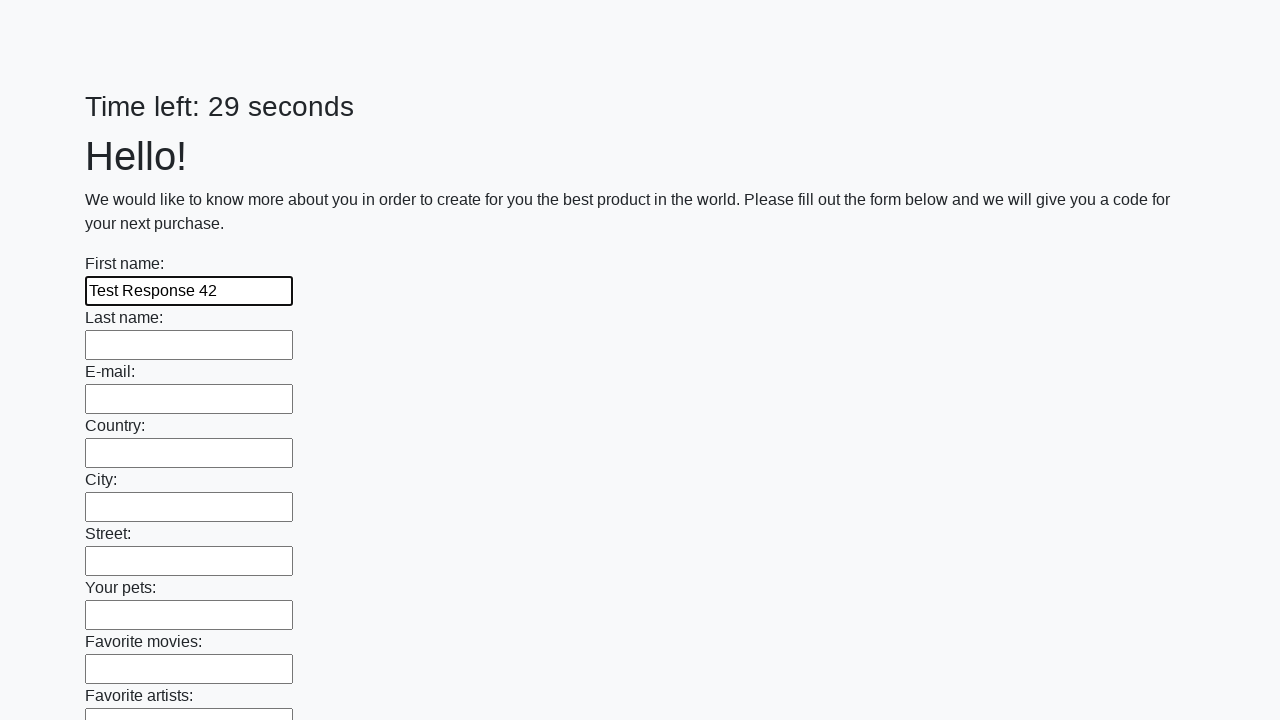

Filled input field with 'Test Response 42' on input >> nth=1
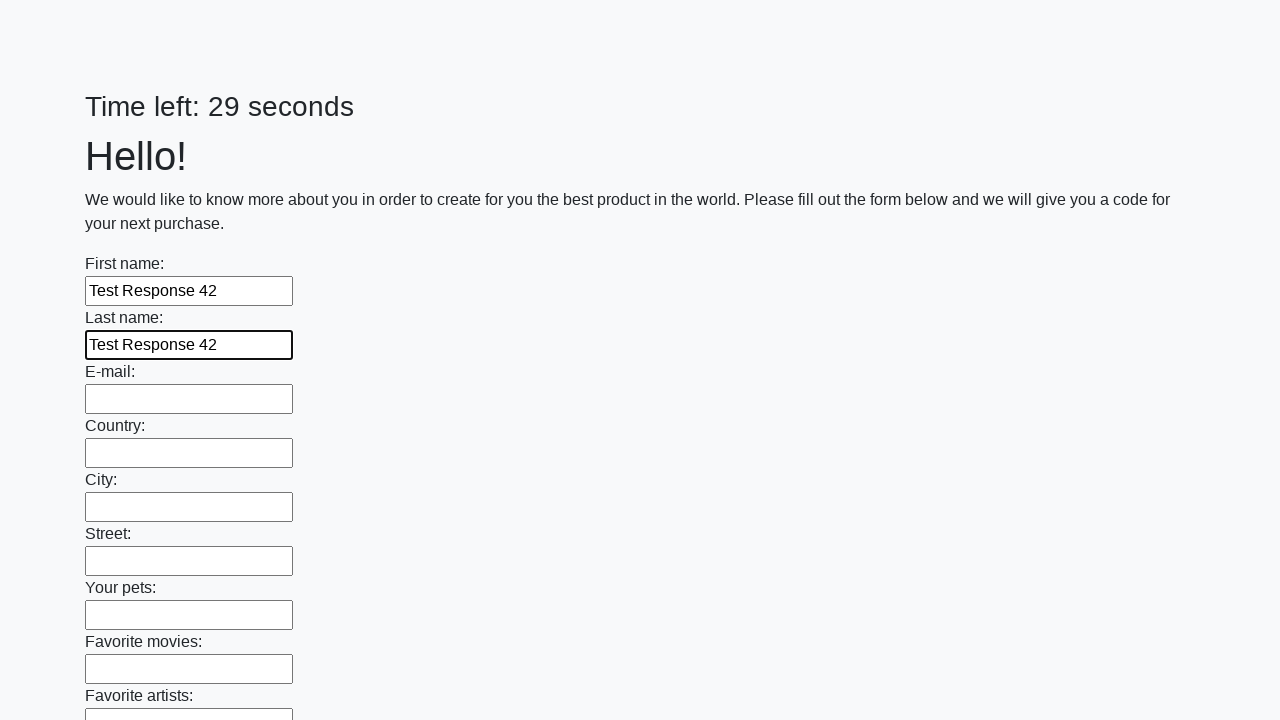

Filled input field with 'Test Response 42' on input >> nth=2
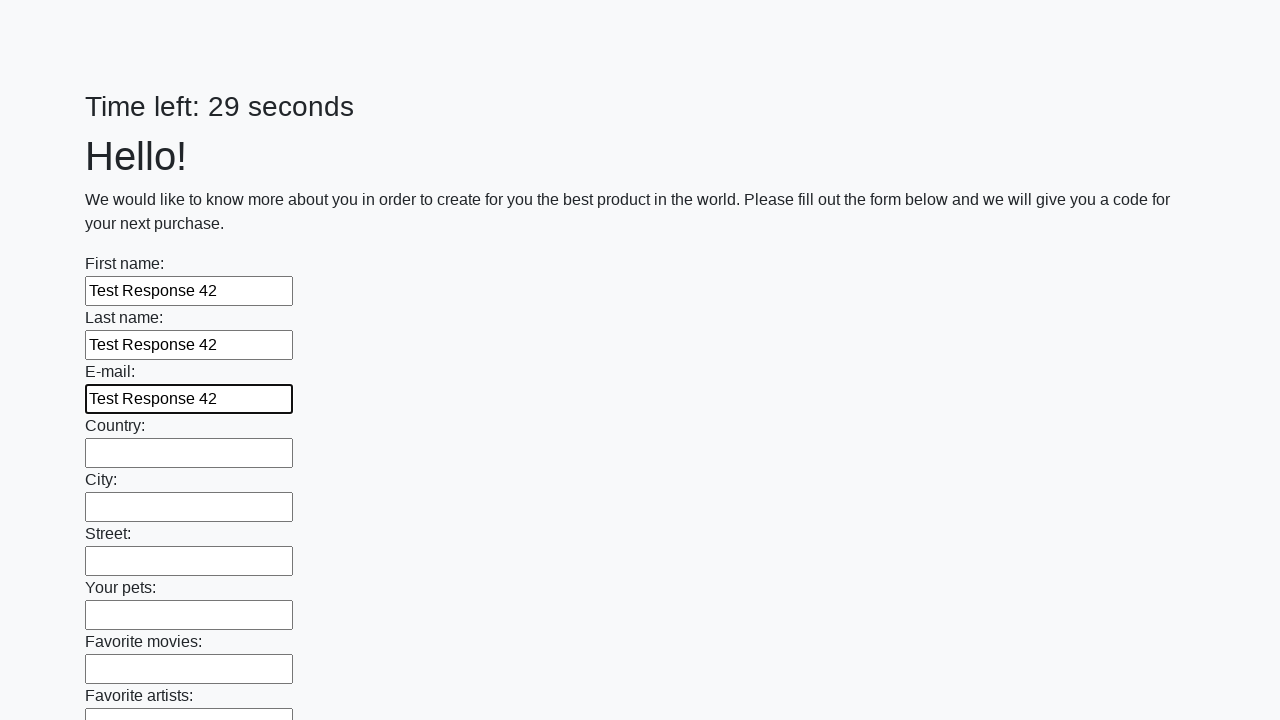

Filled input field with 'Test Response 42' on input >> nth=3
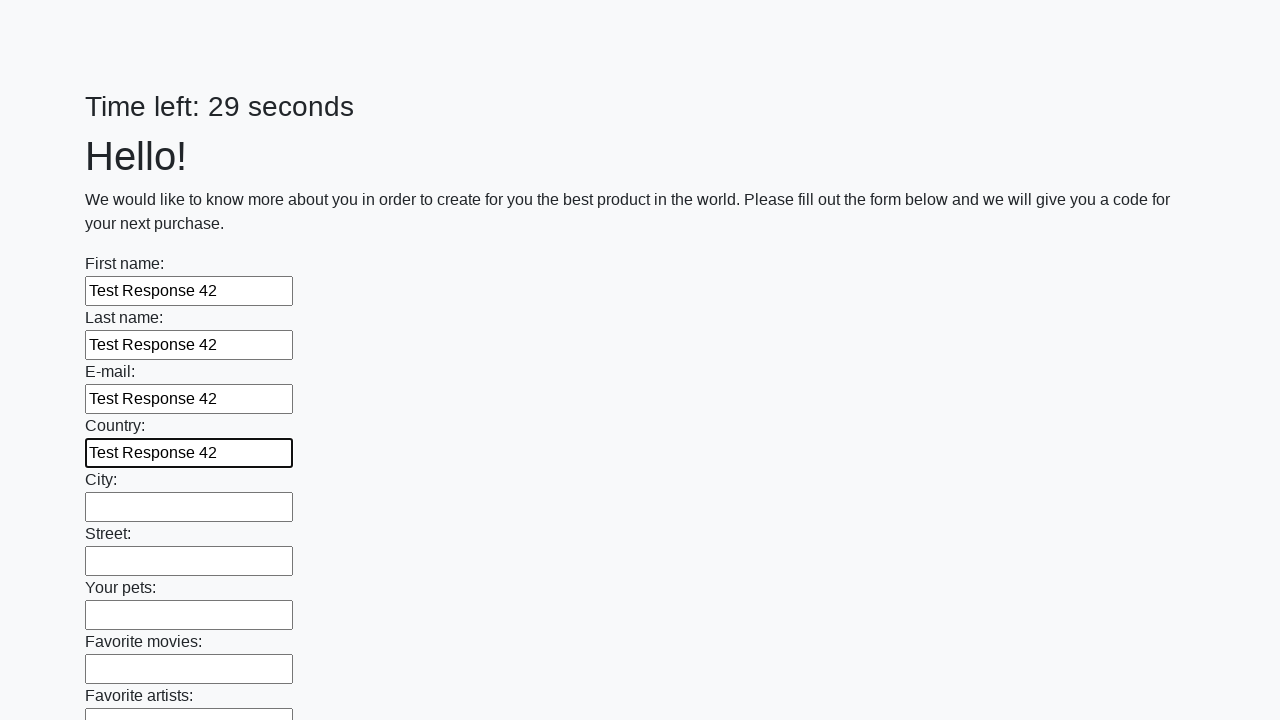

Filled input field with 'Test Response 42' on input >> nth=4
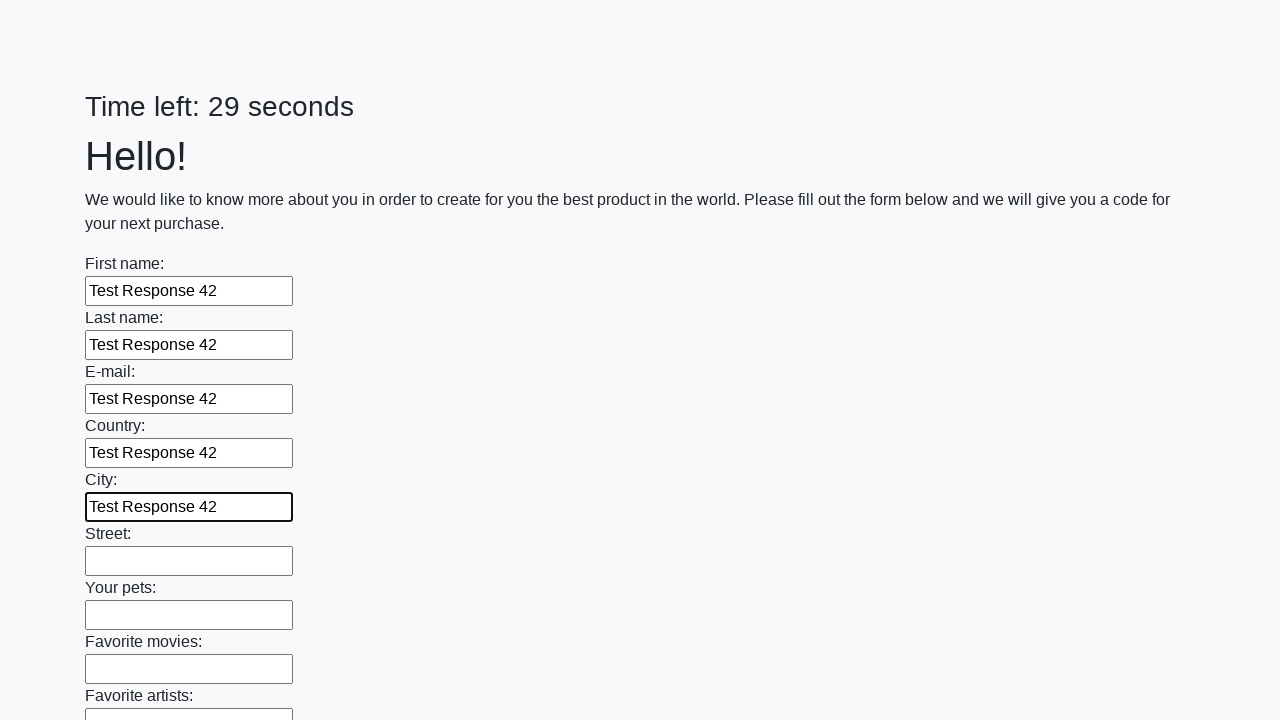

Filled input field with 'Test Response 42' on input >> nth=5
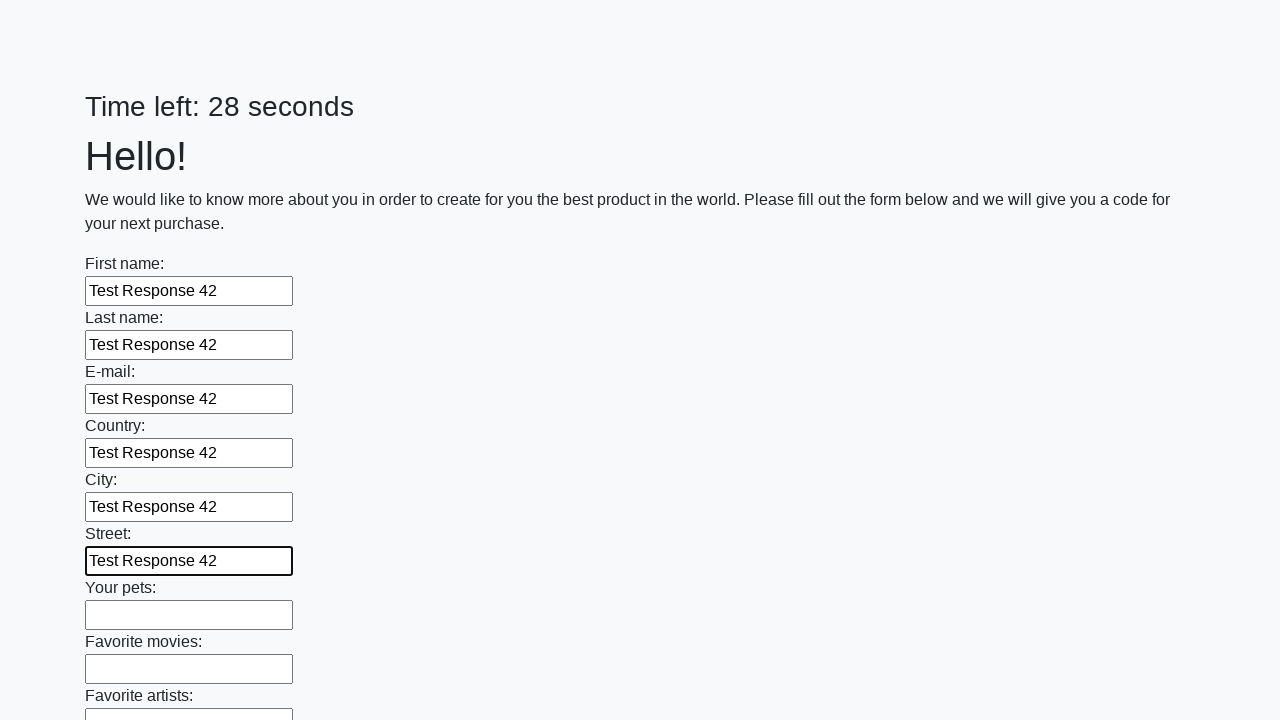

Filled input field with 'Test Response 42' on input >> nth=6
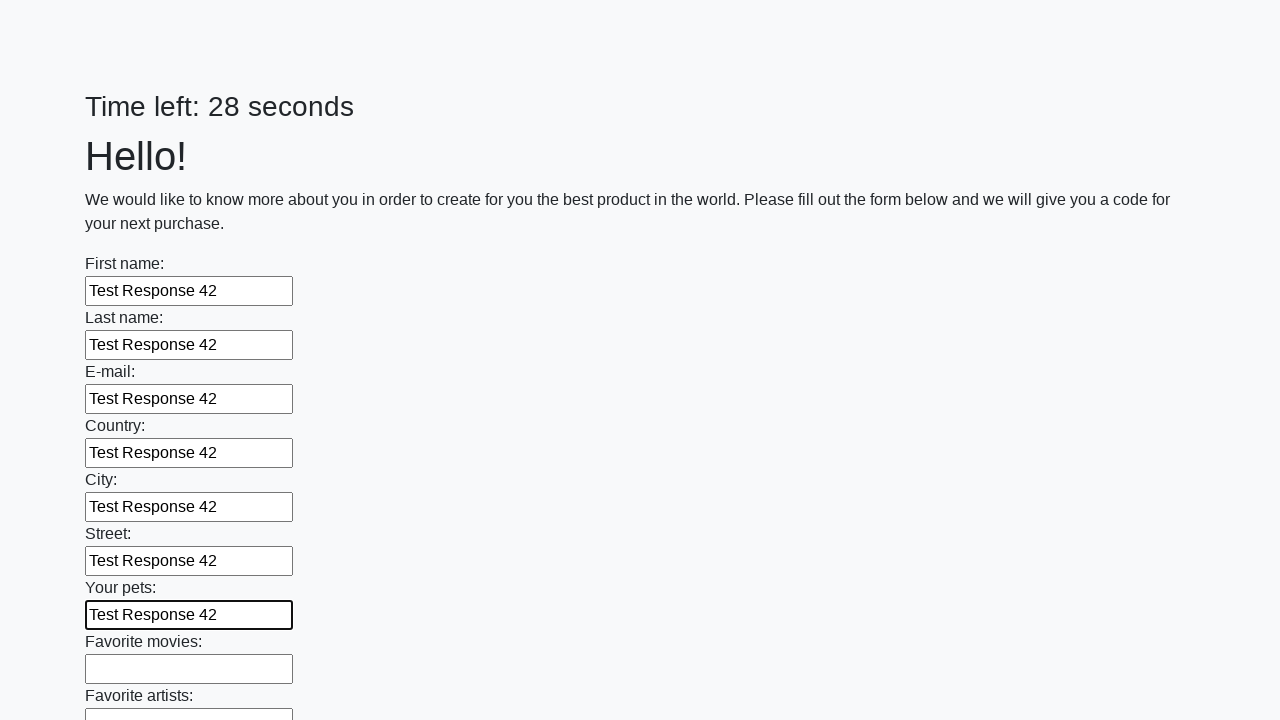

Filled input field with 'Test Response 42' on input >> nth=7
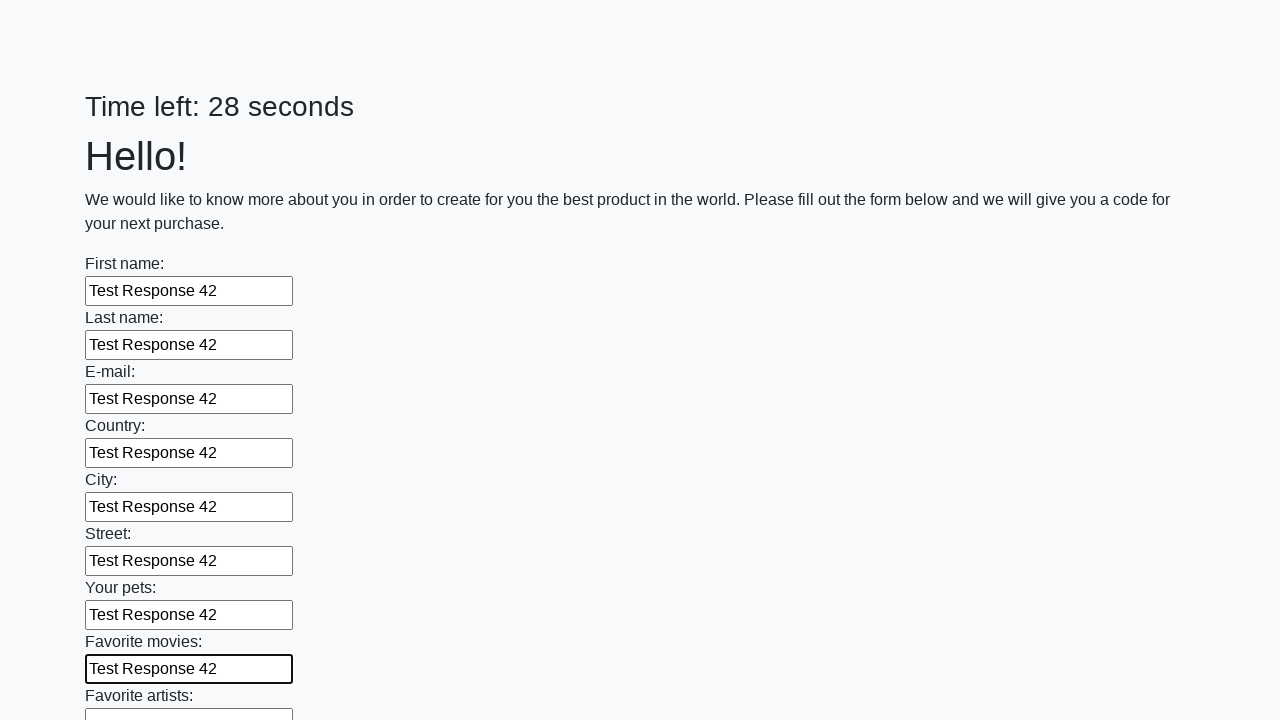

Filled input field with 'Test Response 42' on input >> nth=8
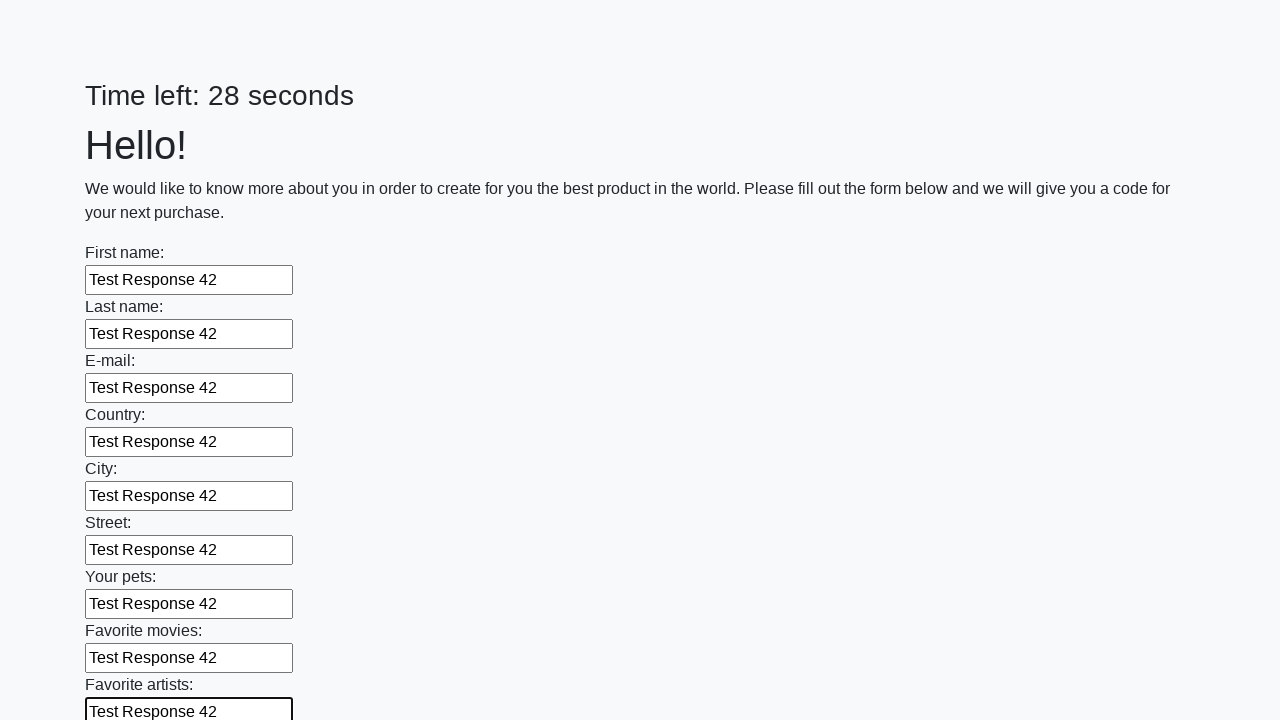

Filled input field with 'Test Response 42' on input >> nth=9
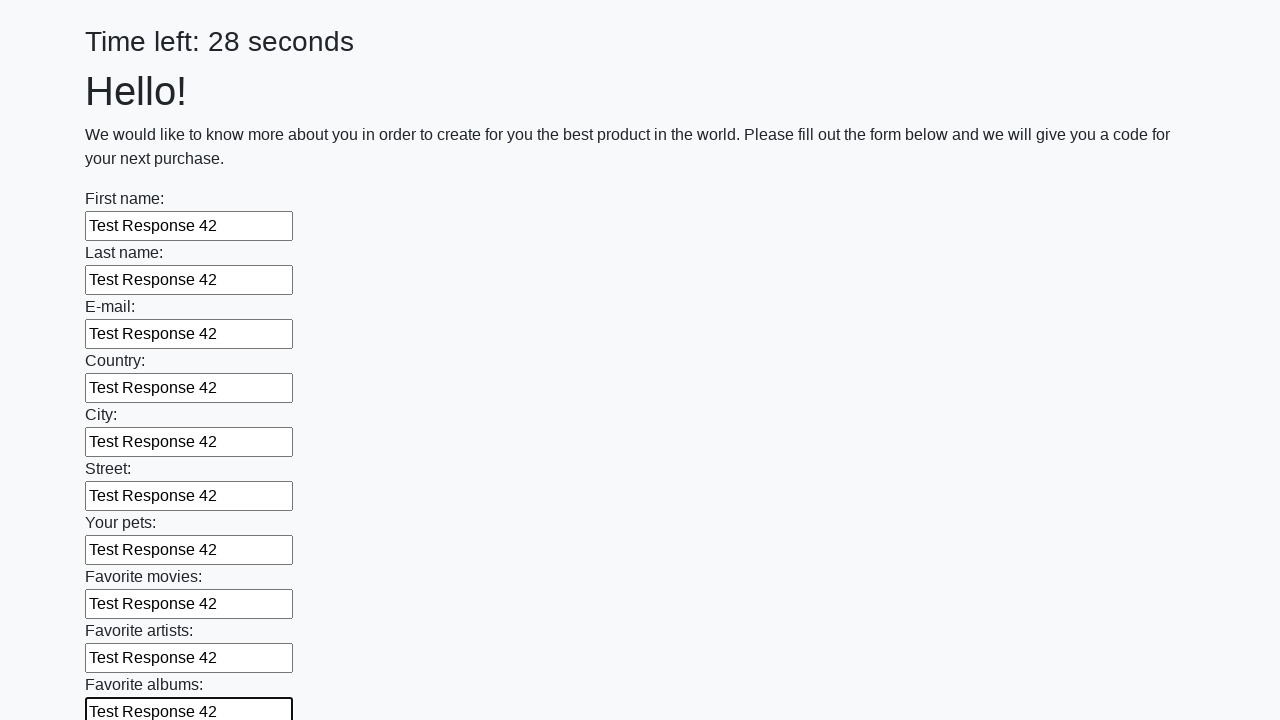

Filled input field with 'Test Response 42' on input >> nth=10
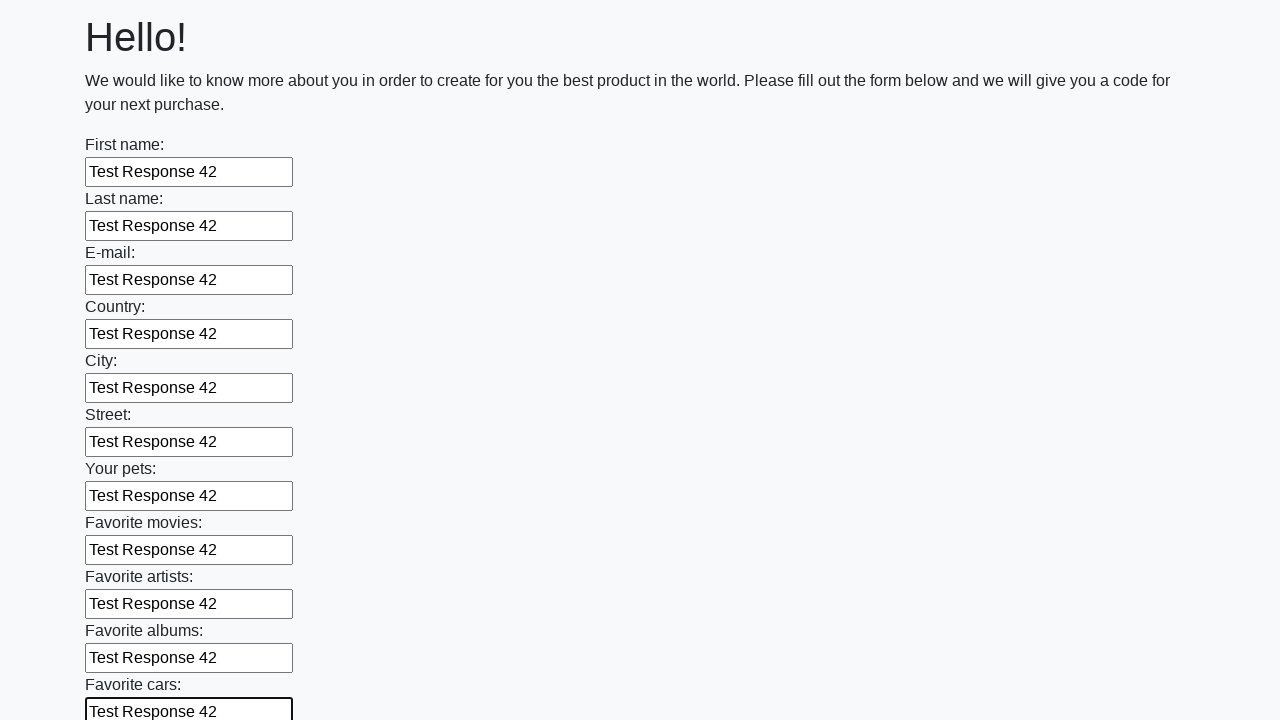

Filled input field with 'Test Response 42' on input >> nth=11
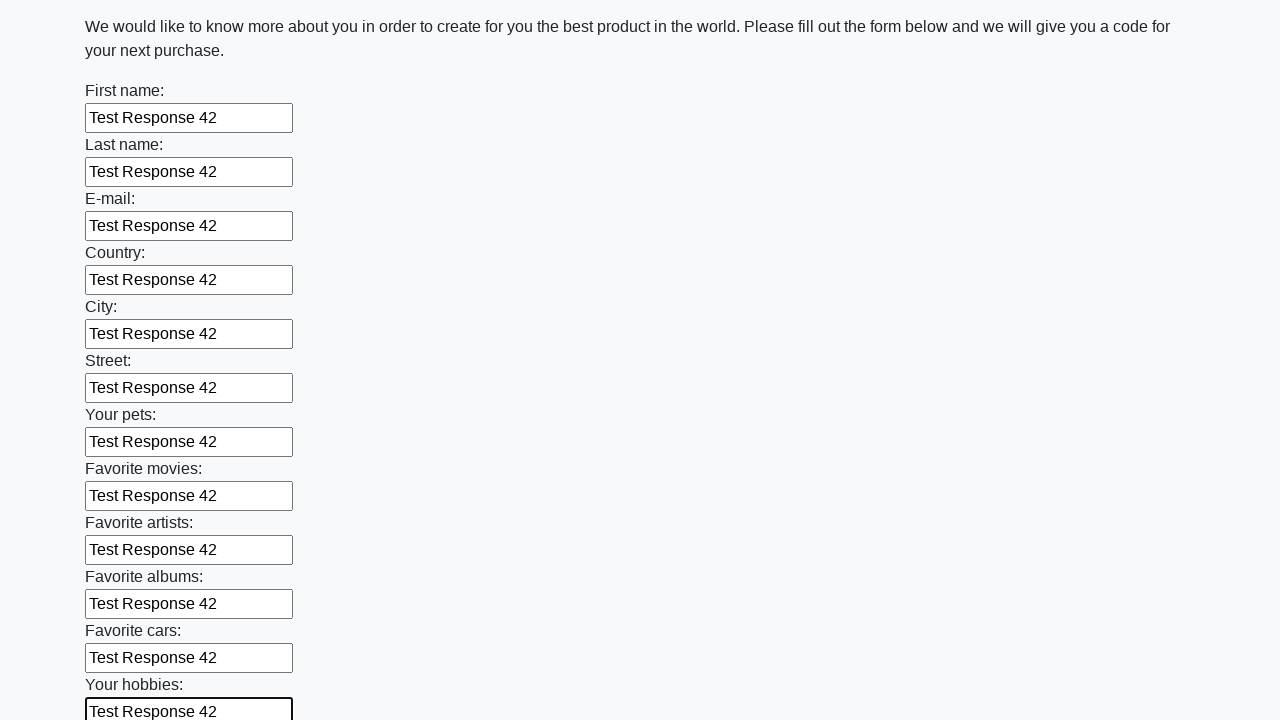

Filled input field with 'Test Response 42' on input >> nth=12
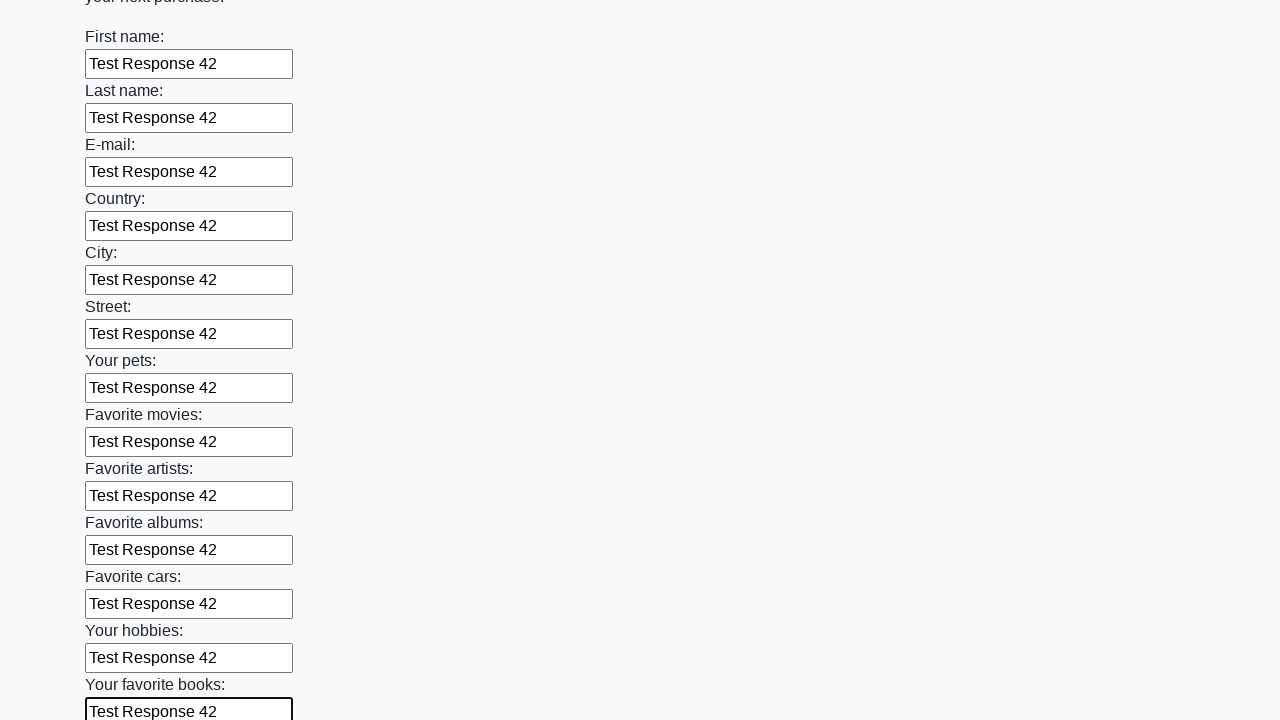

Filled input field with 'Test Response 42' on input >> nth=13
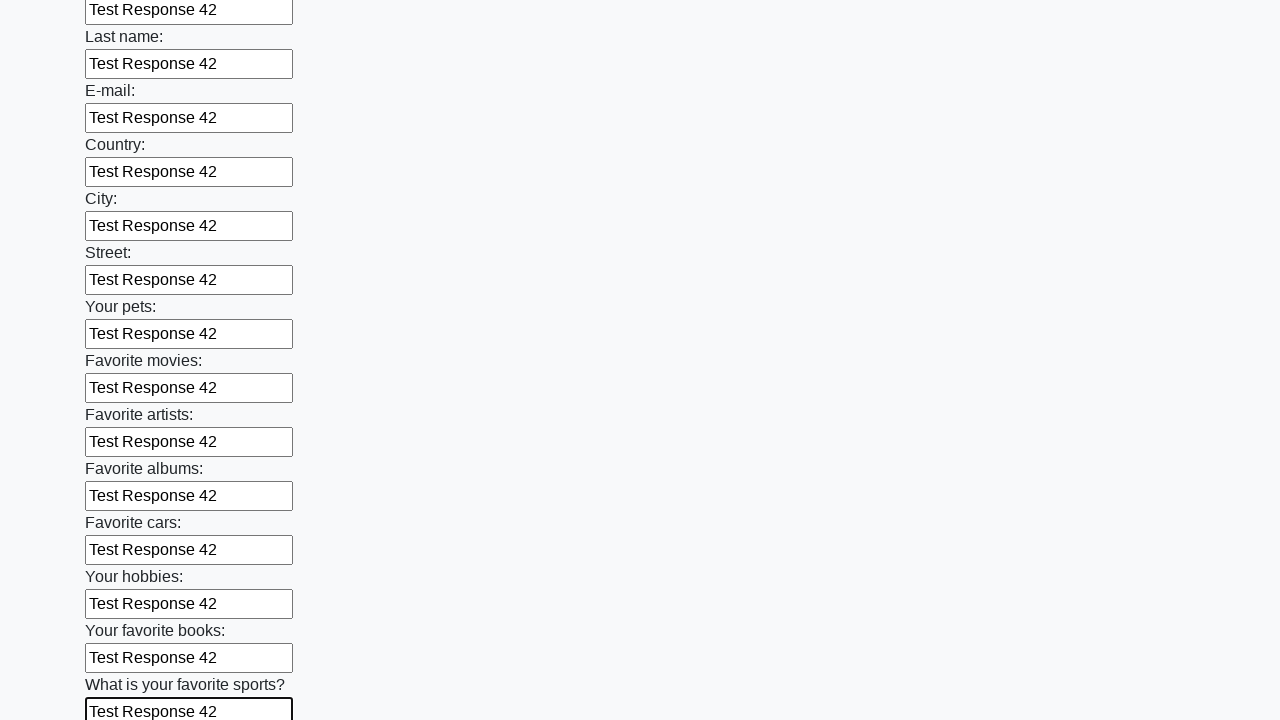

Filled input field with 'Test Response 42' on input >> nth=14
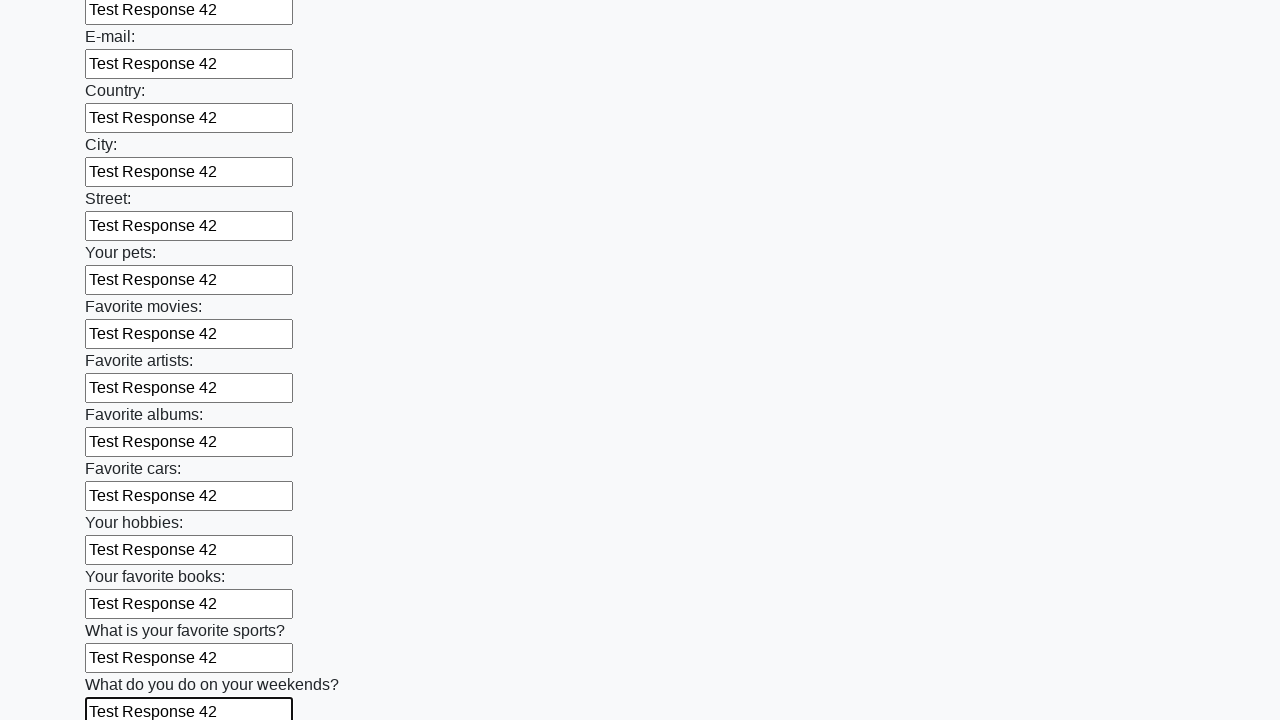

Filled input field with 'Test Response 42' on input >> nth=15
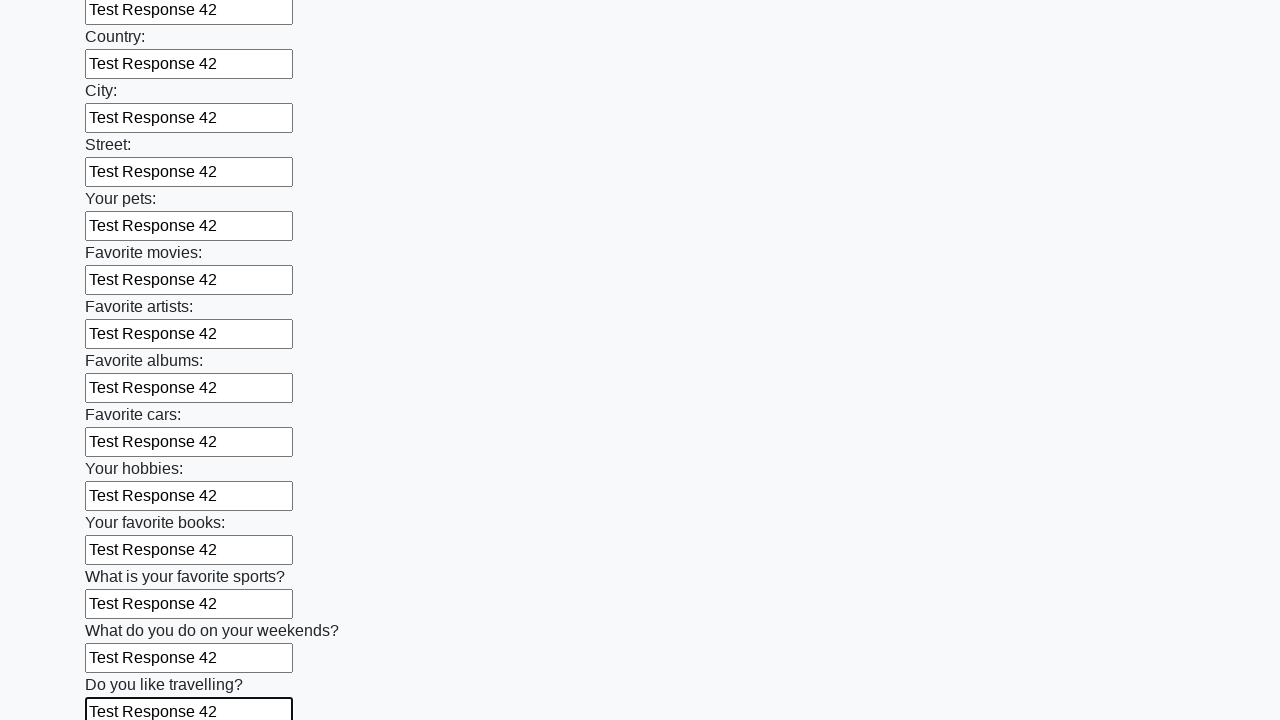

Filled input field with 'Test Response 42' on input >> nth=16
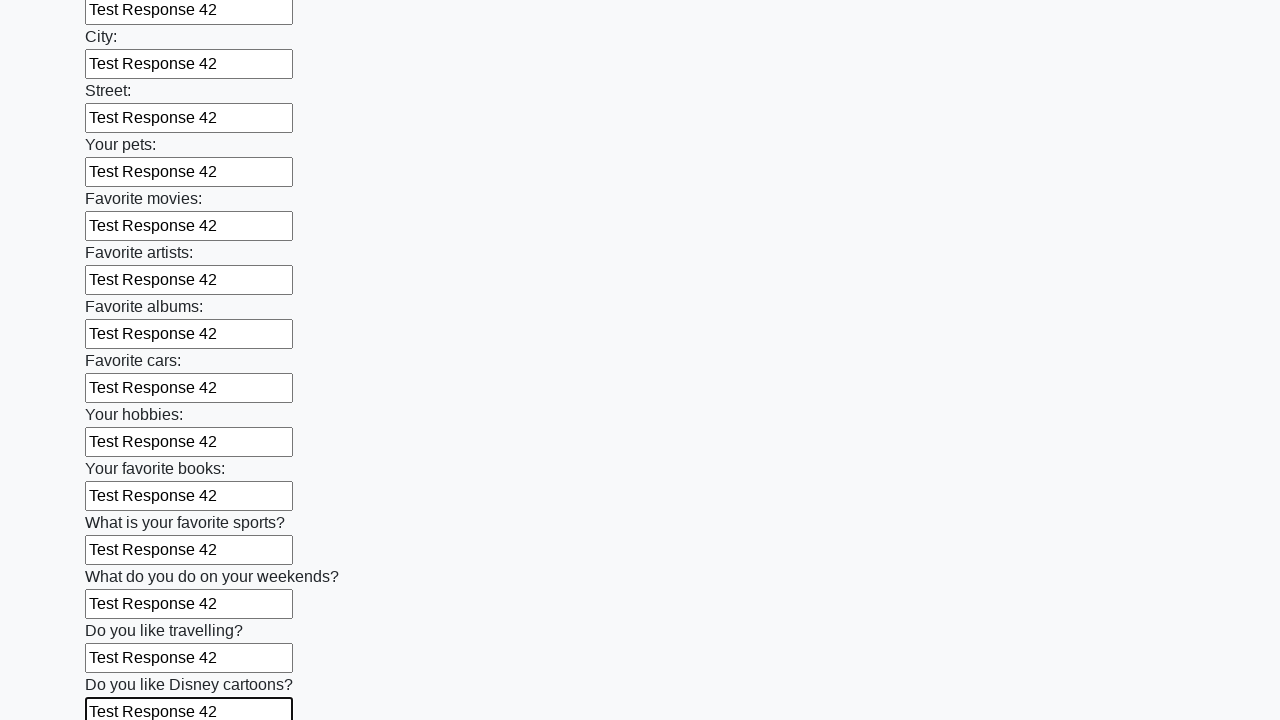

Filled input field with 'Test Response 42' on input >> nth=17
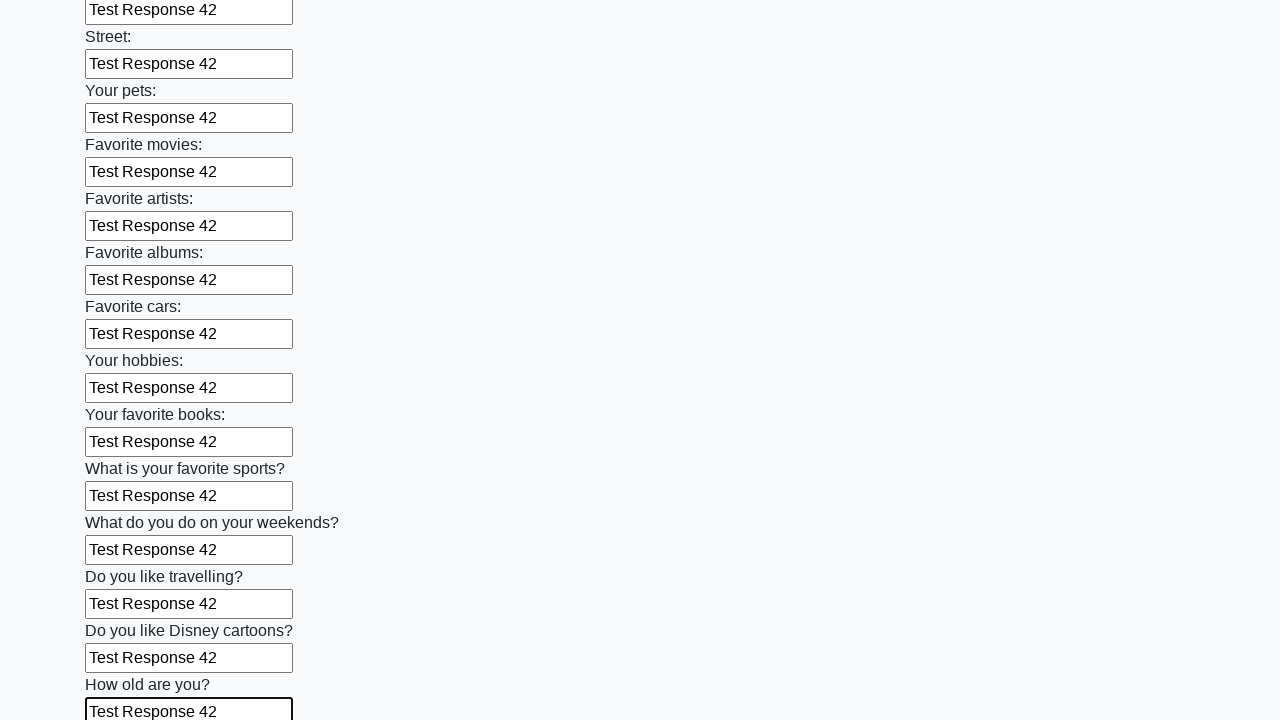

Filled input field with 'Test Response 42' on input >> nth=18
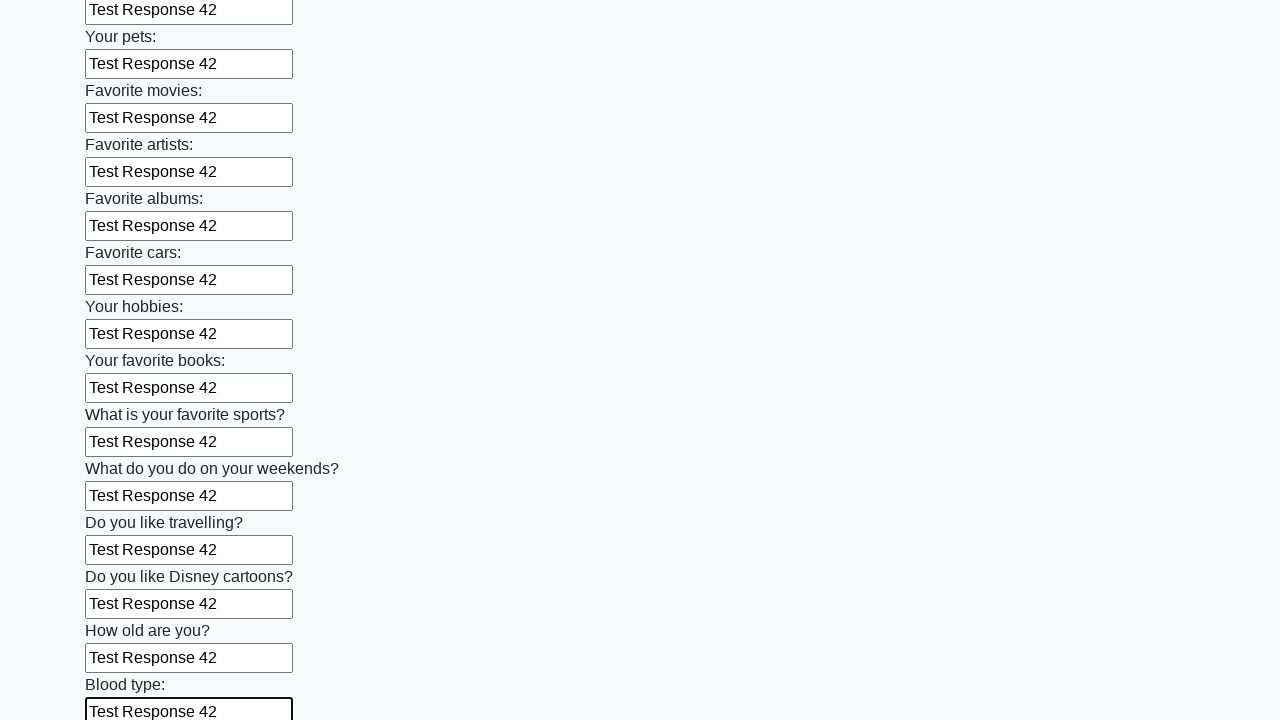

Filled input field with 'Test Response 42' on input >> nth=19
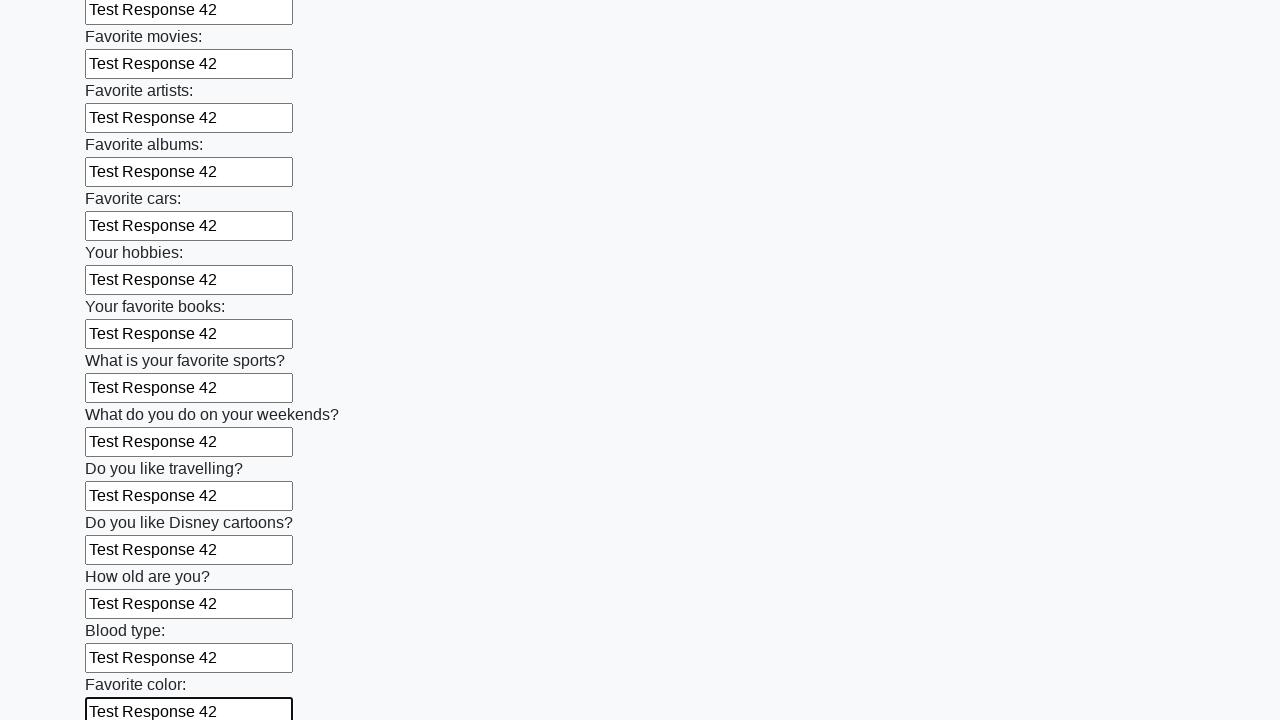

Filled input field with 'Test Response 42' on input >> nth=20
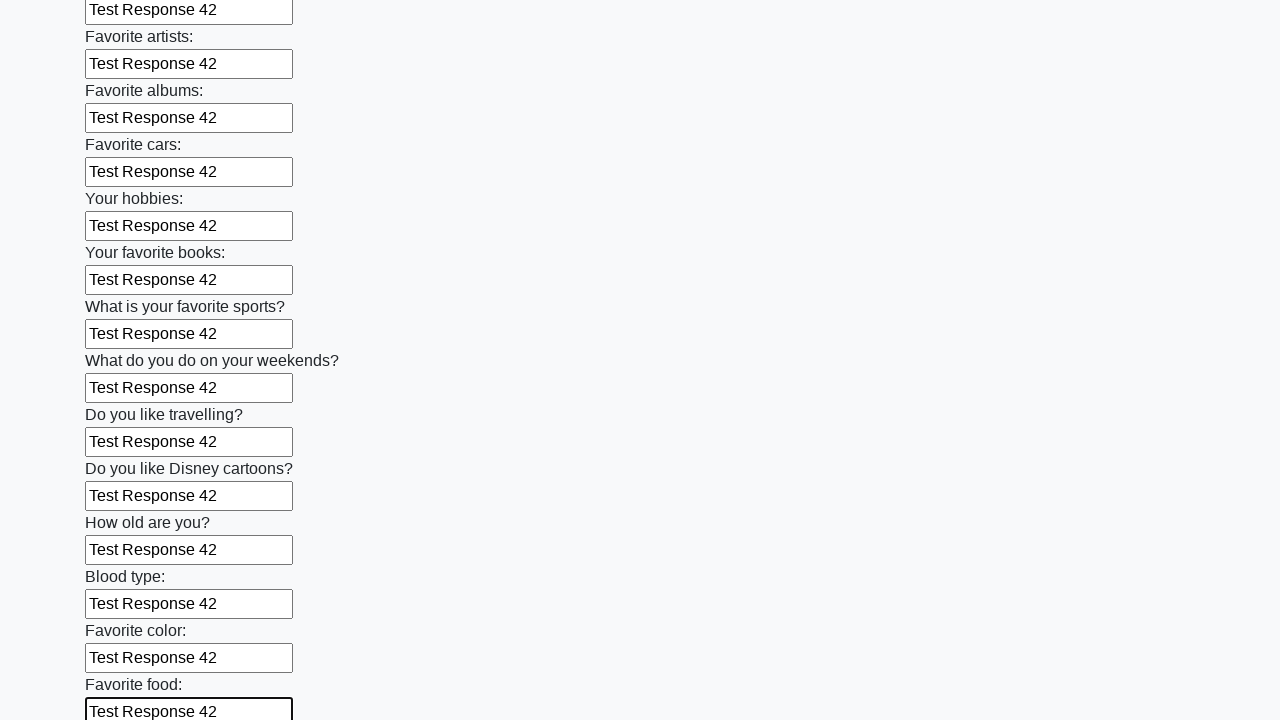

Filled input field with 'Test Response 42' on input >> nth=21
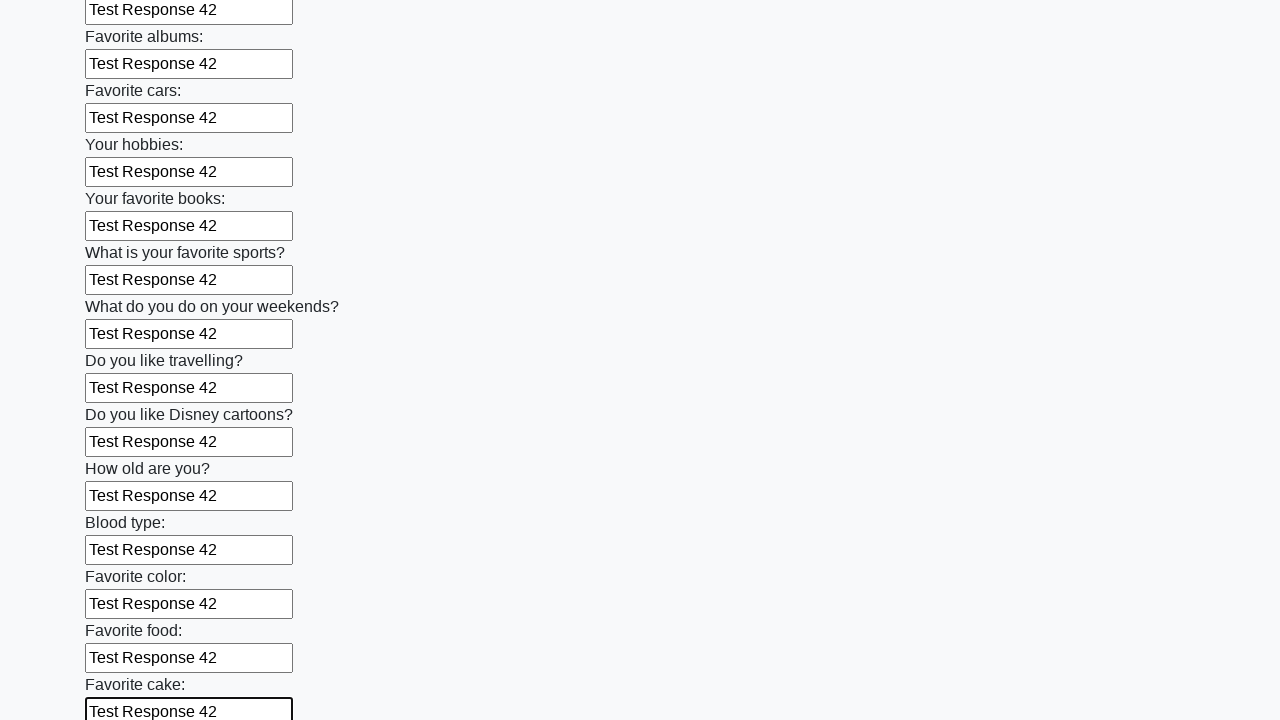

Filled input field with 'Test Response 42' on input >> nth=22
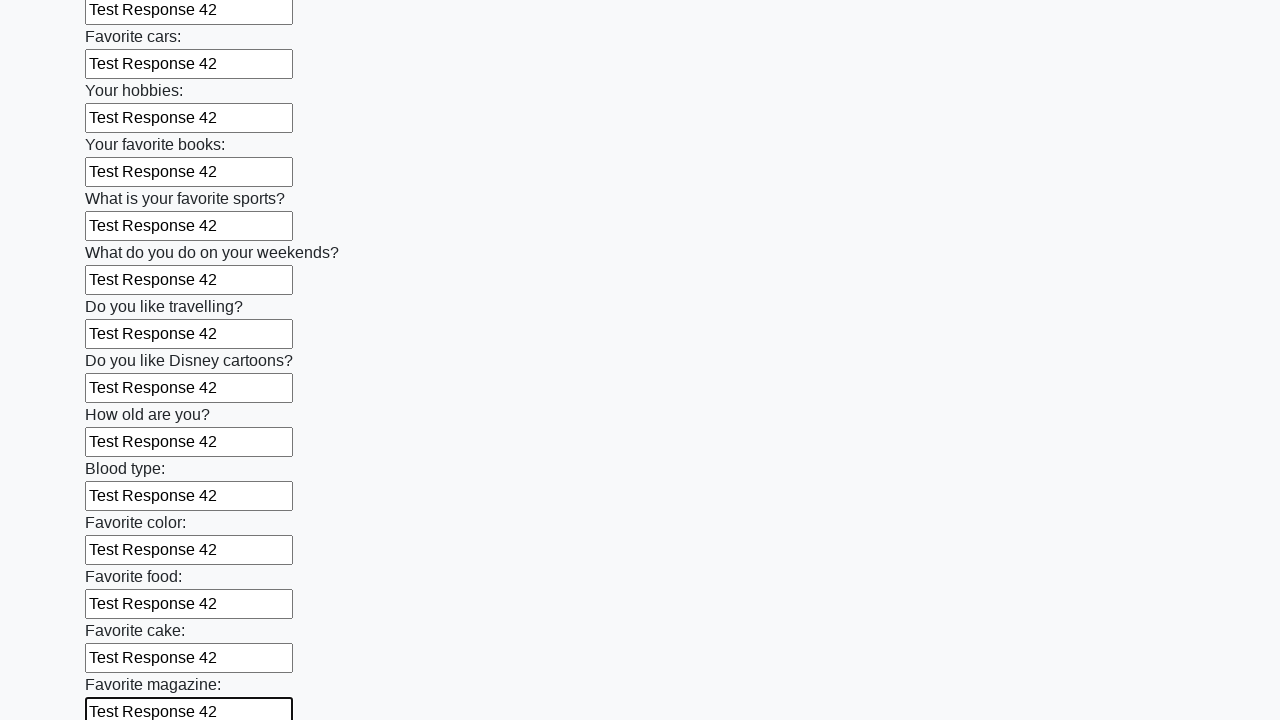

Filled input field with 'Test Response 42' on input >> nth=23
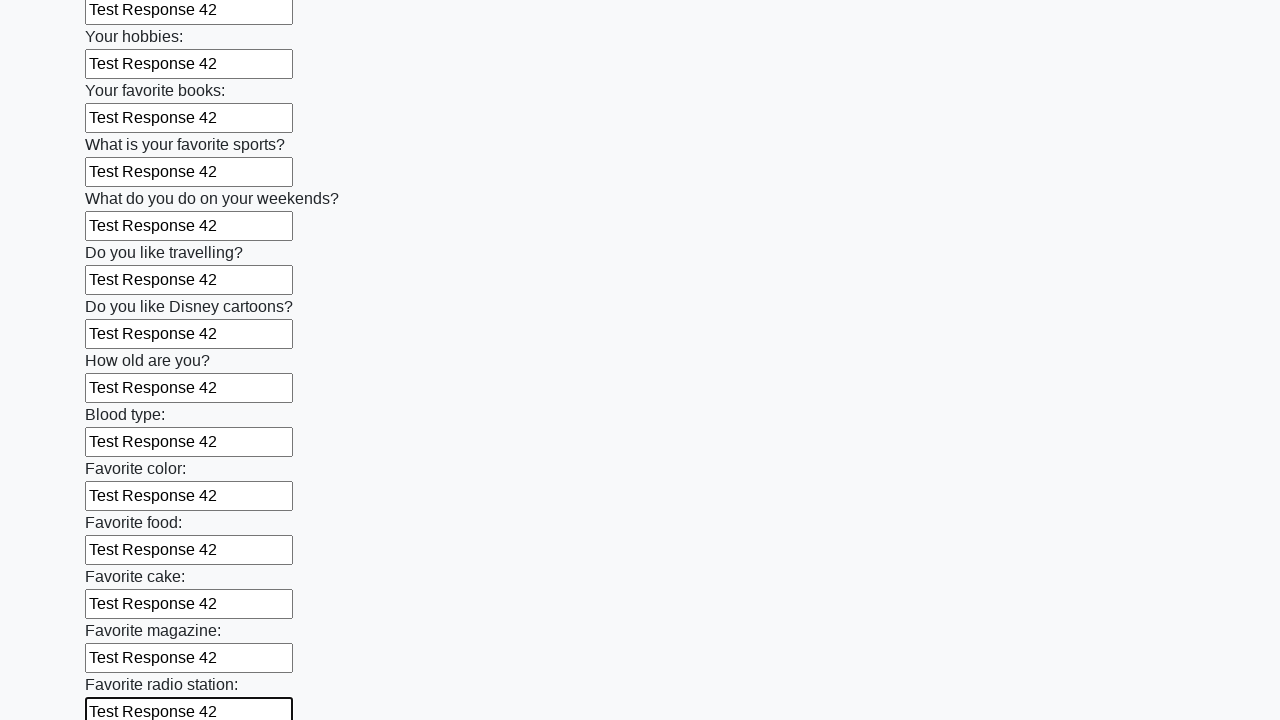

Filled input field with 'Test Response 42' on input >> nth=24
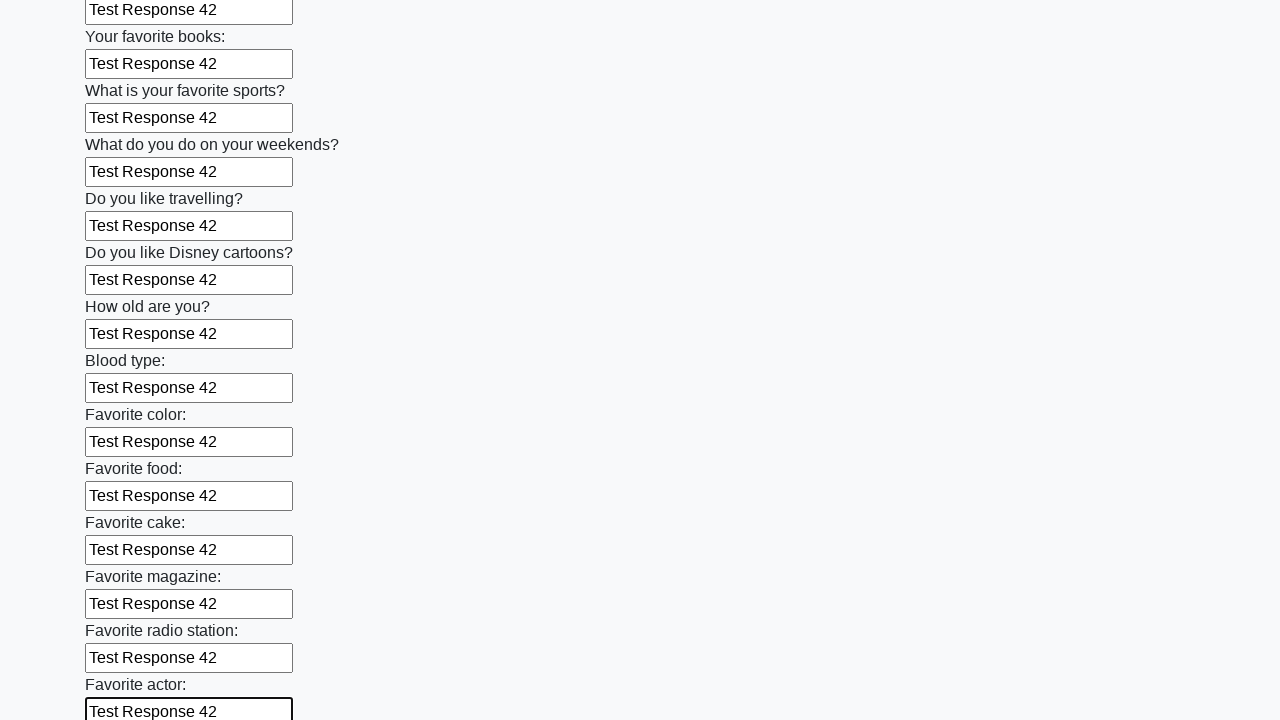

Filled input field with 'Test Response 42' on input >> nth=25
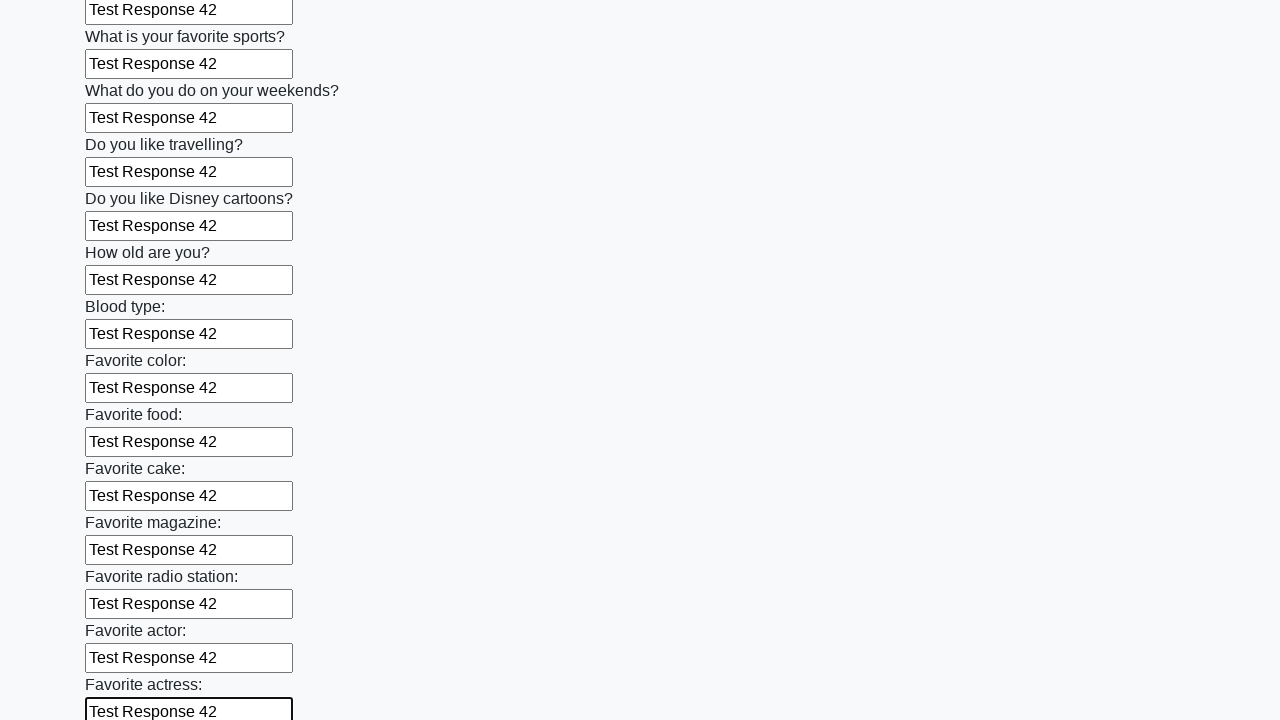

Filled input field with 'Test Response 42' on input >> nth=26
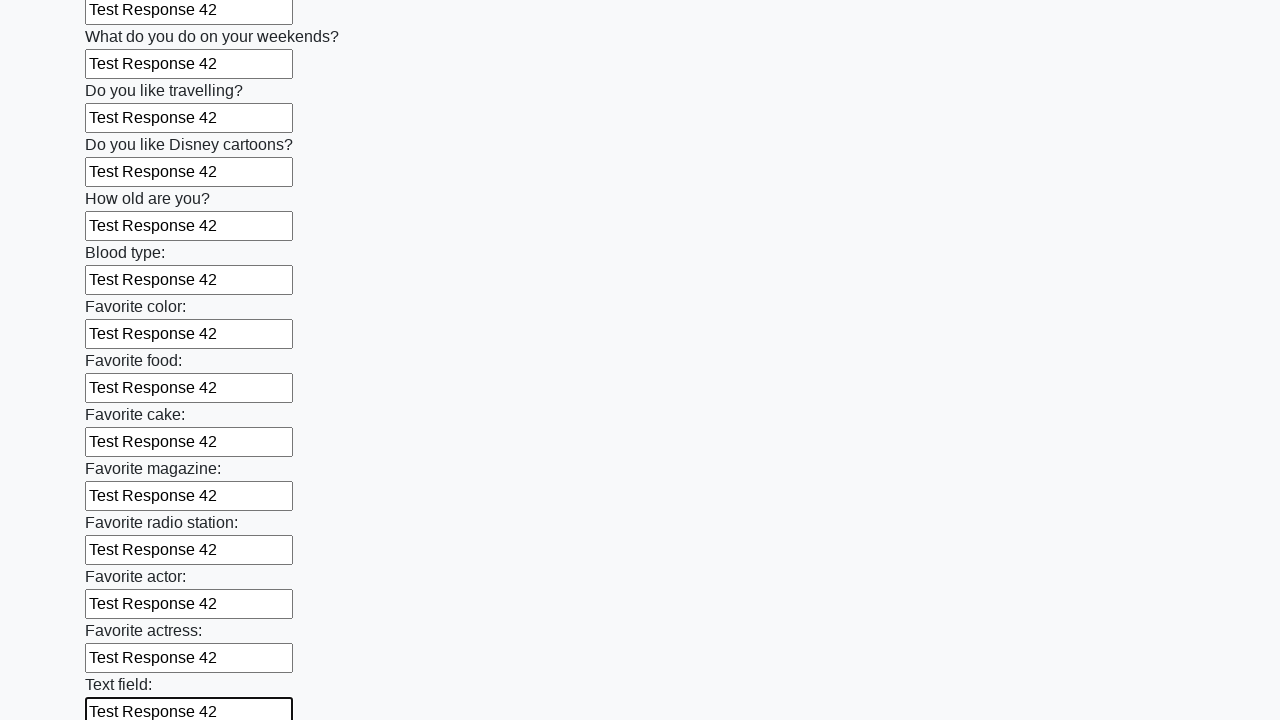

Filled input field with 'Test Response 42' on input >> nth=27
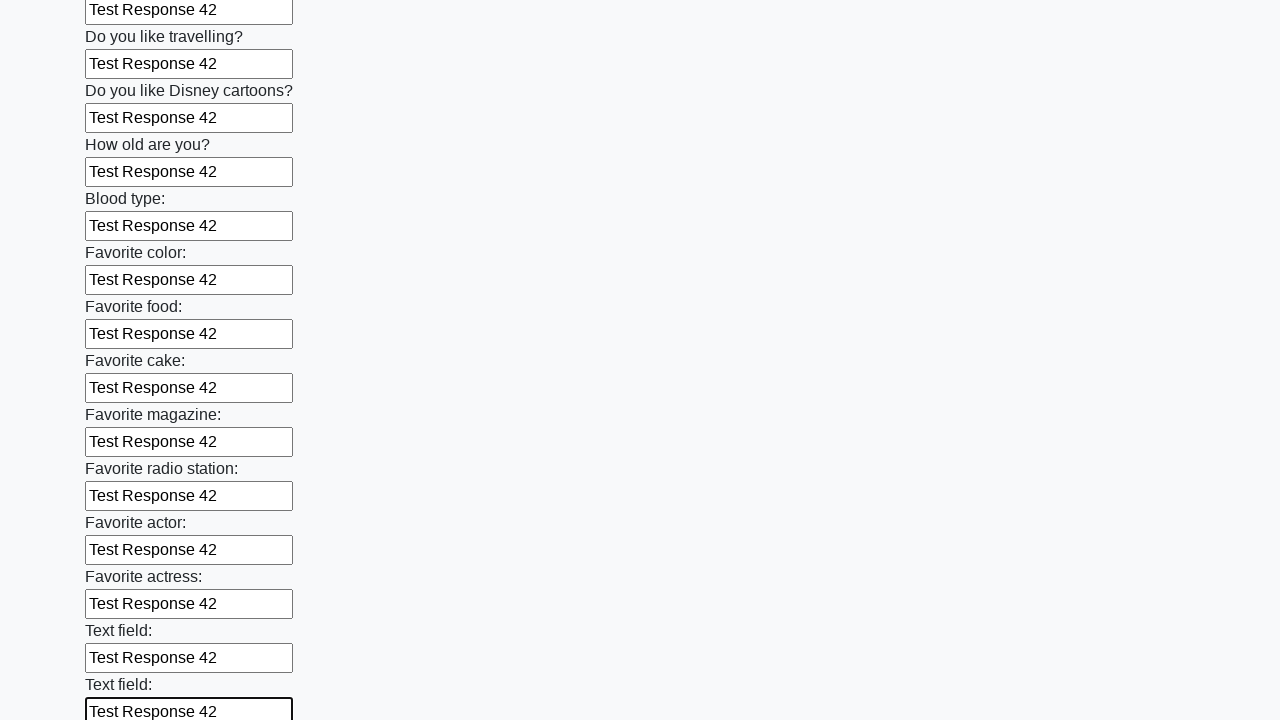

Filled input field with 'Test Response 42' on input >> nth=28
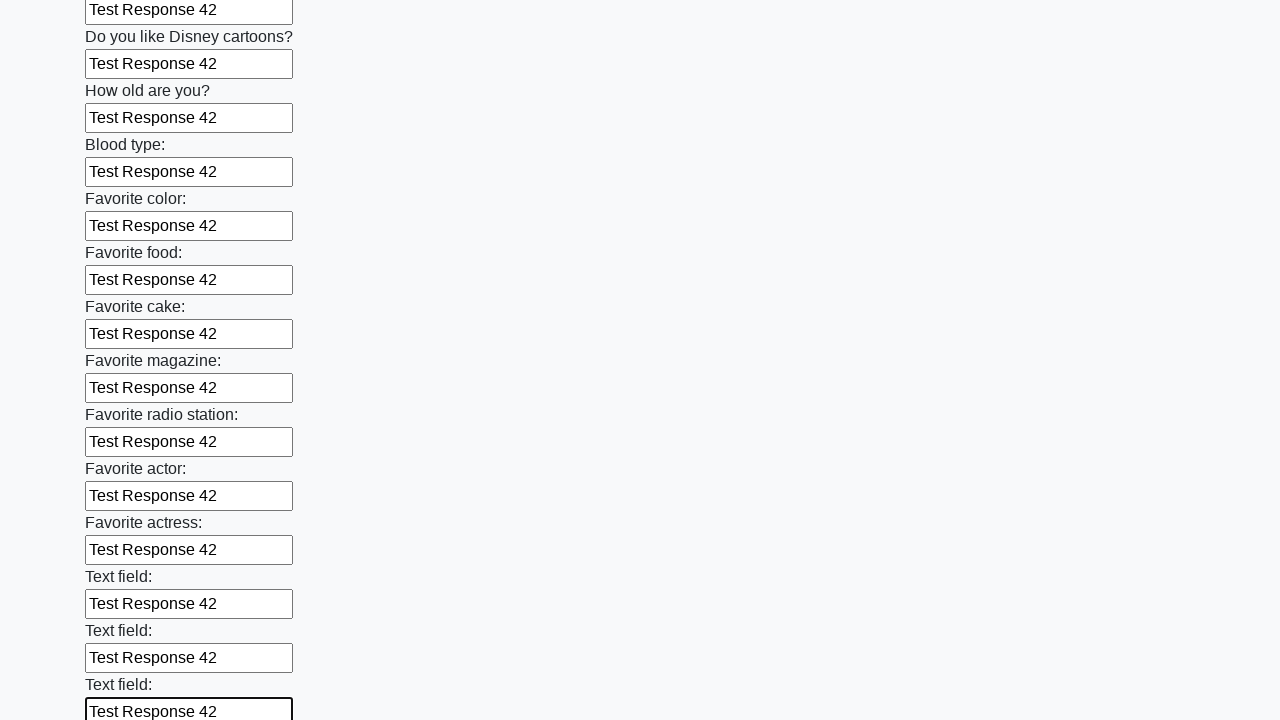

Filled input field with 'Test Response 42' on input >> nth=29
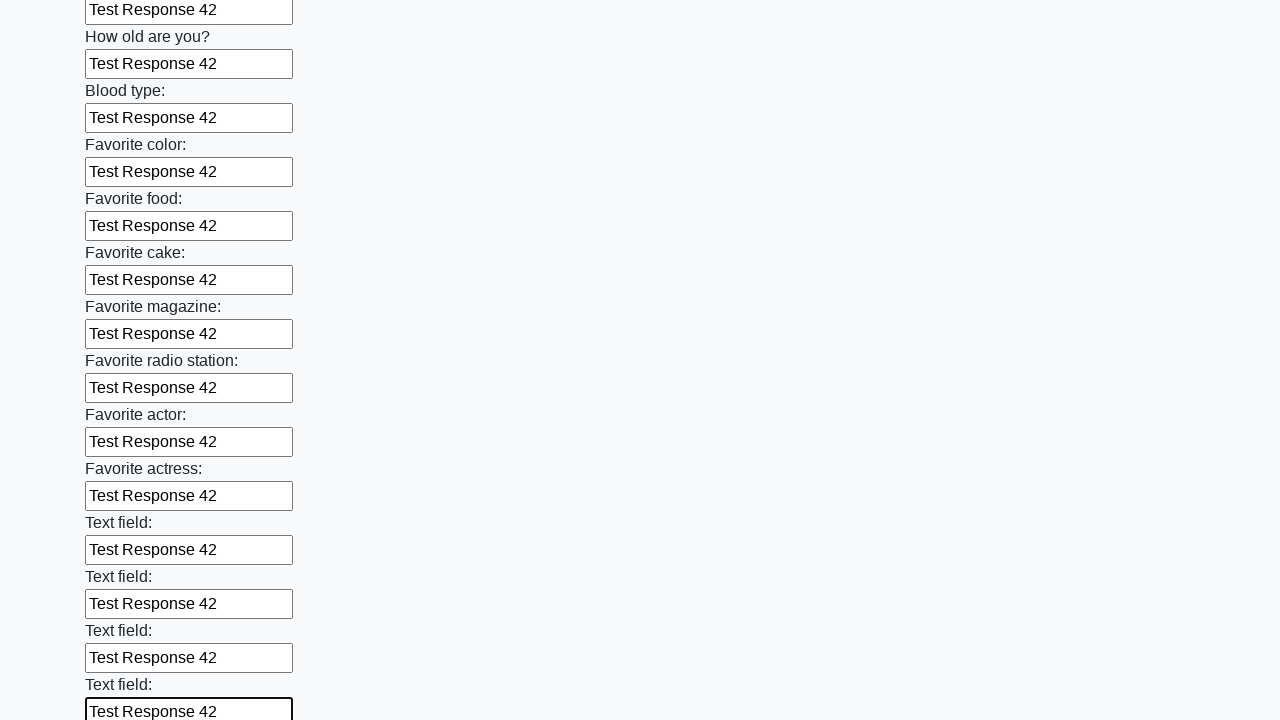

Filled input field with 'Test Response 42' on input >> nth=30
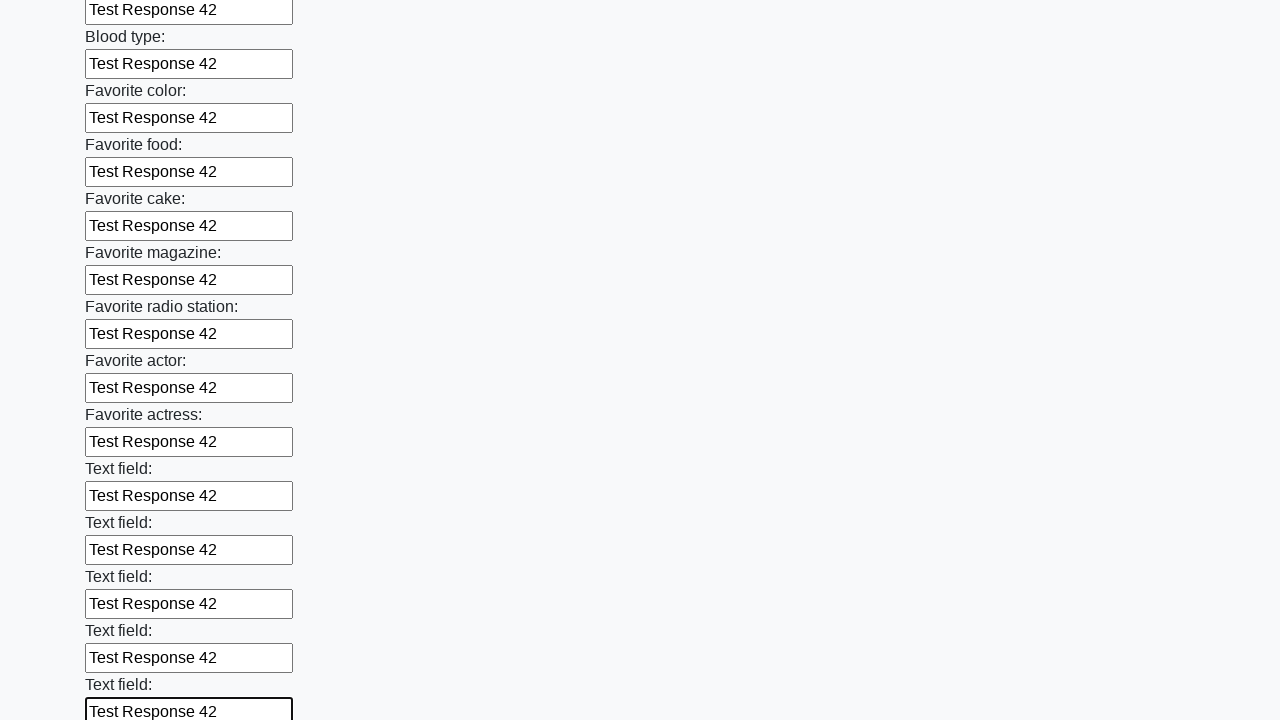

Filled input field with 'Test Response 42' on input >> nth=31
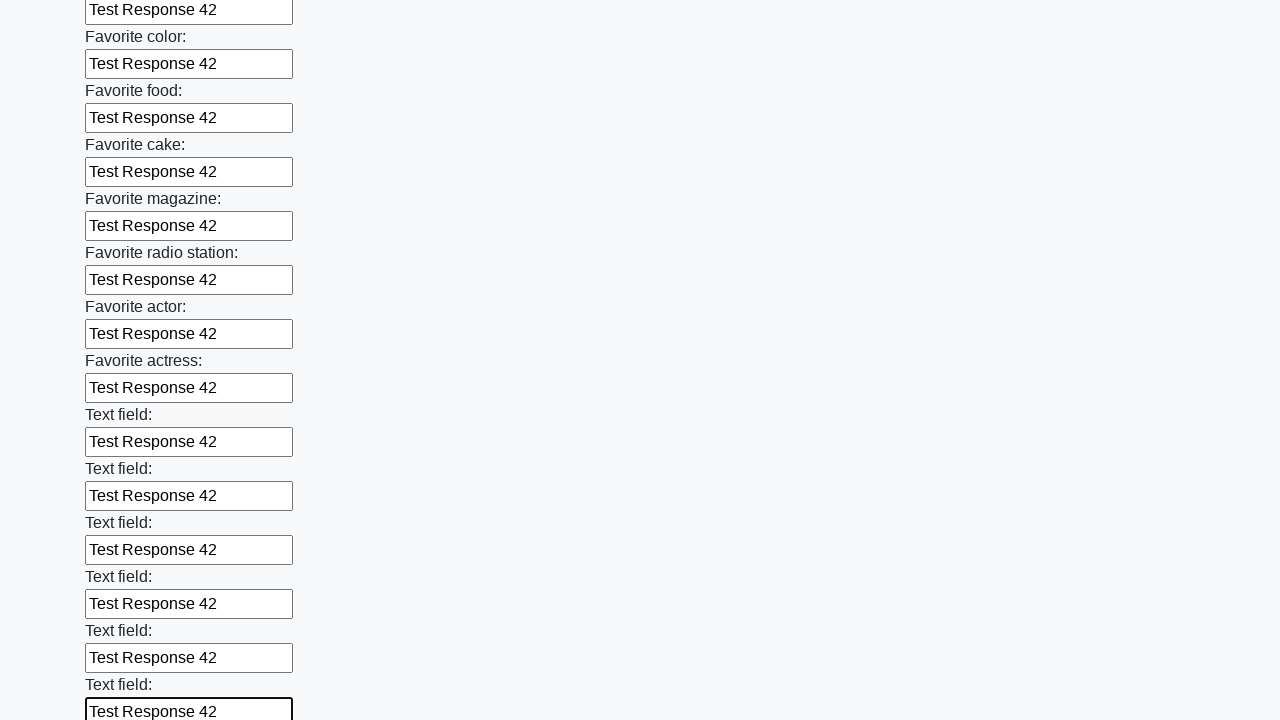

Filled input field with 'Test Response 42' on input >> nth=32
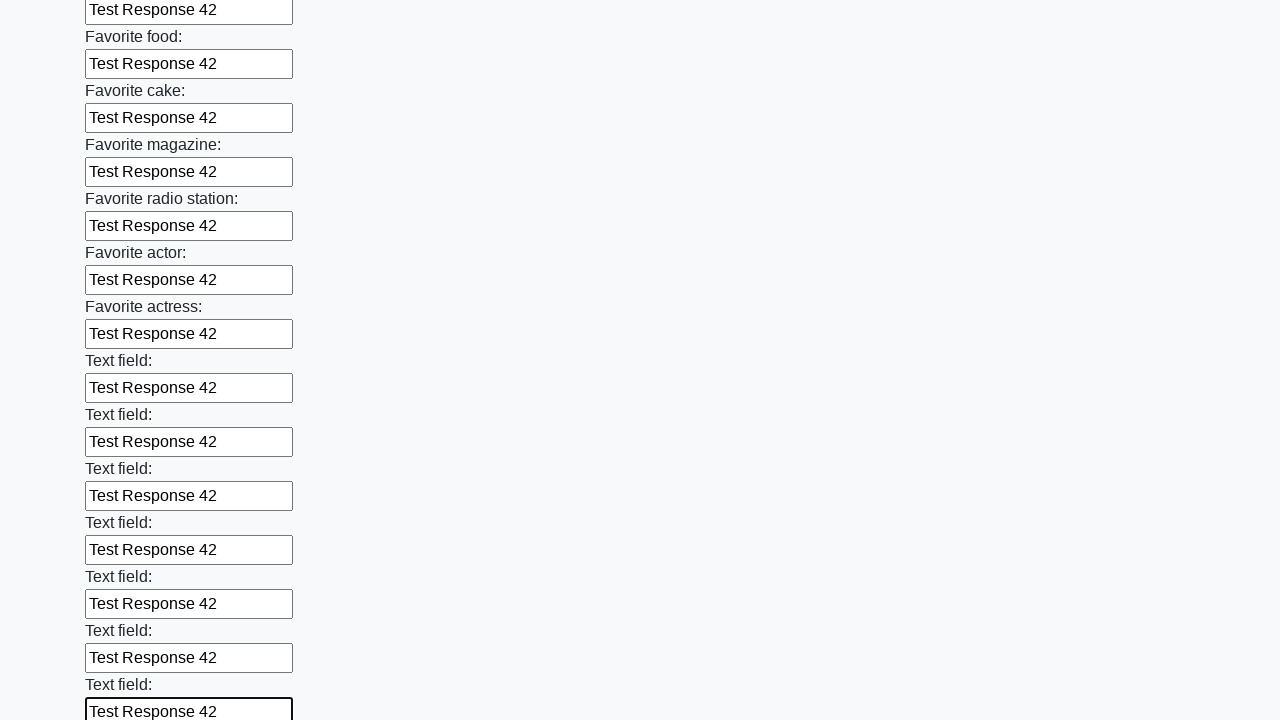

Filled input field with 'Test Response 42' on input >> nth=33
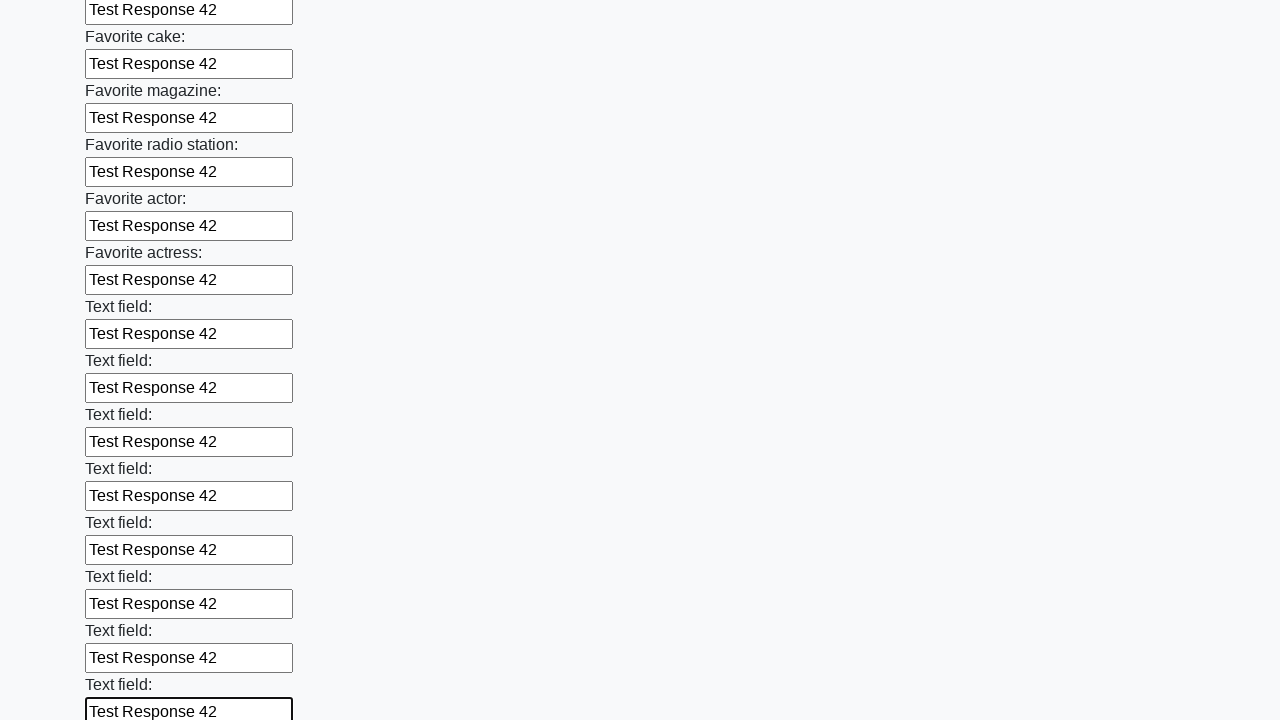

Filled input field with 'Test Response 42' on input >> nth=34
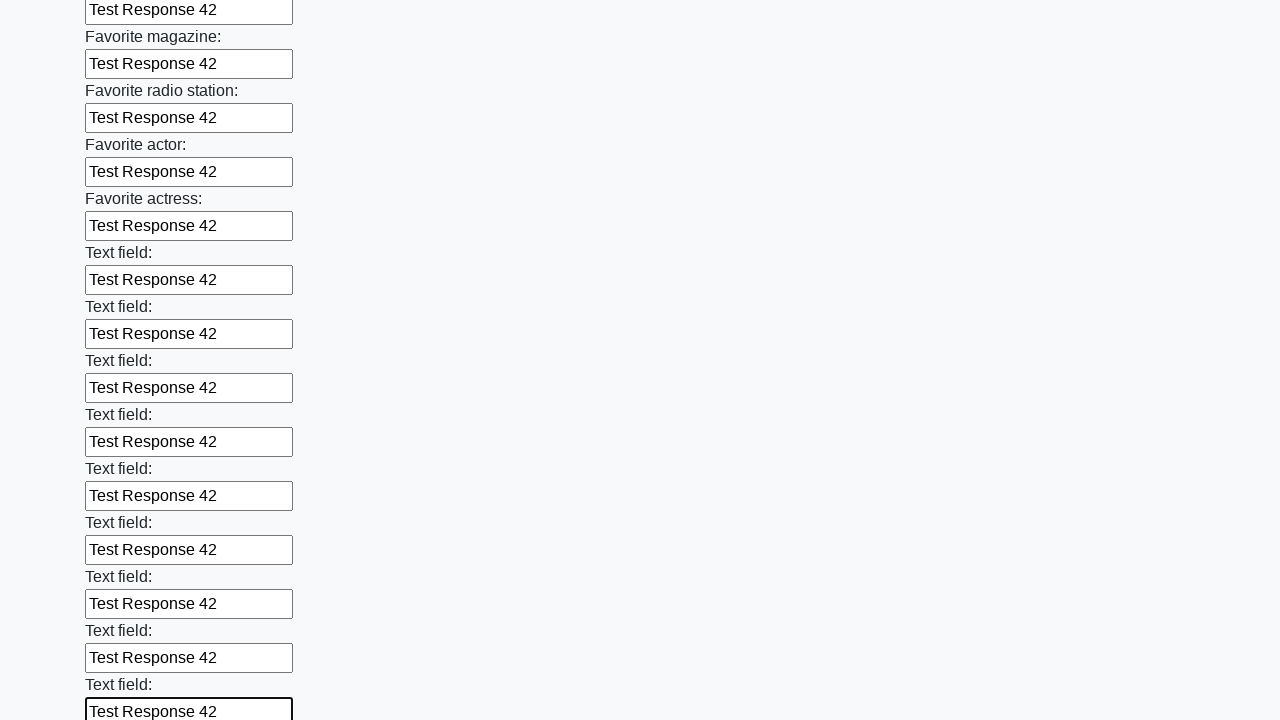

Filled input field with 'Test Response 42' on input >> nth=35
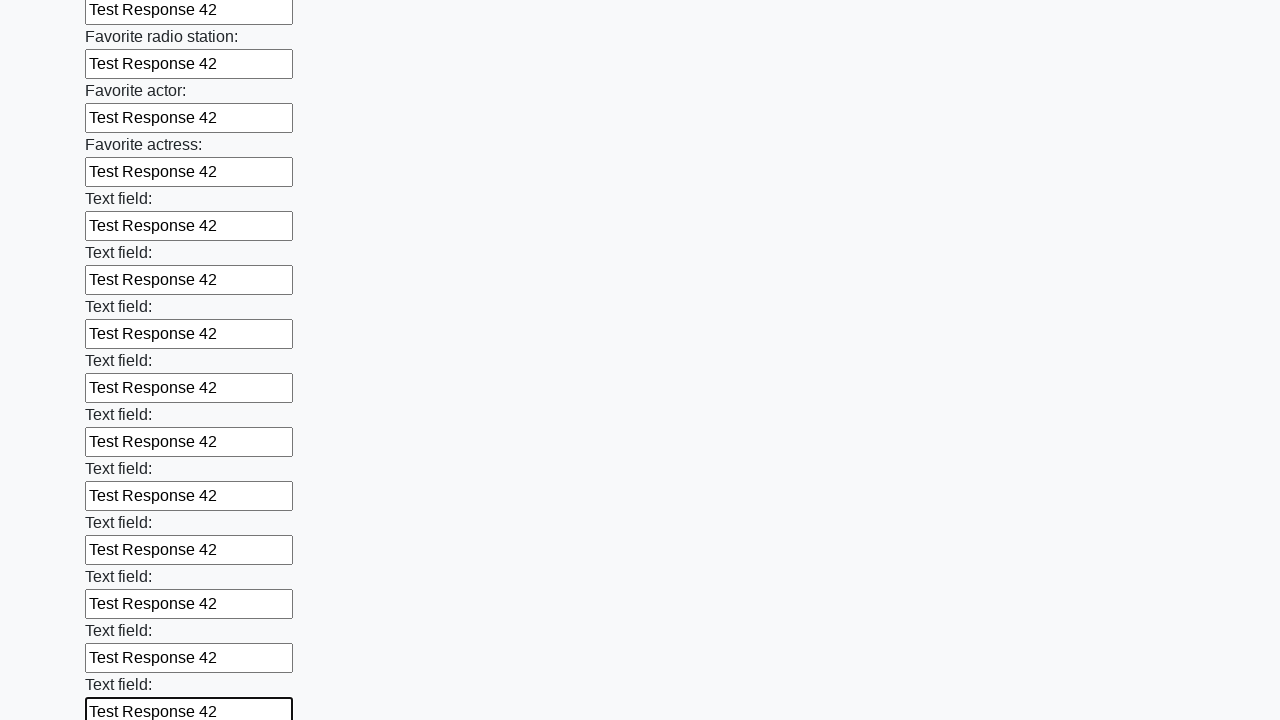

Filled input field with 'Test Response 42' on input >> nth=36
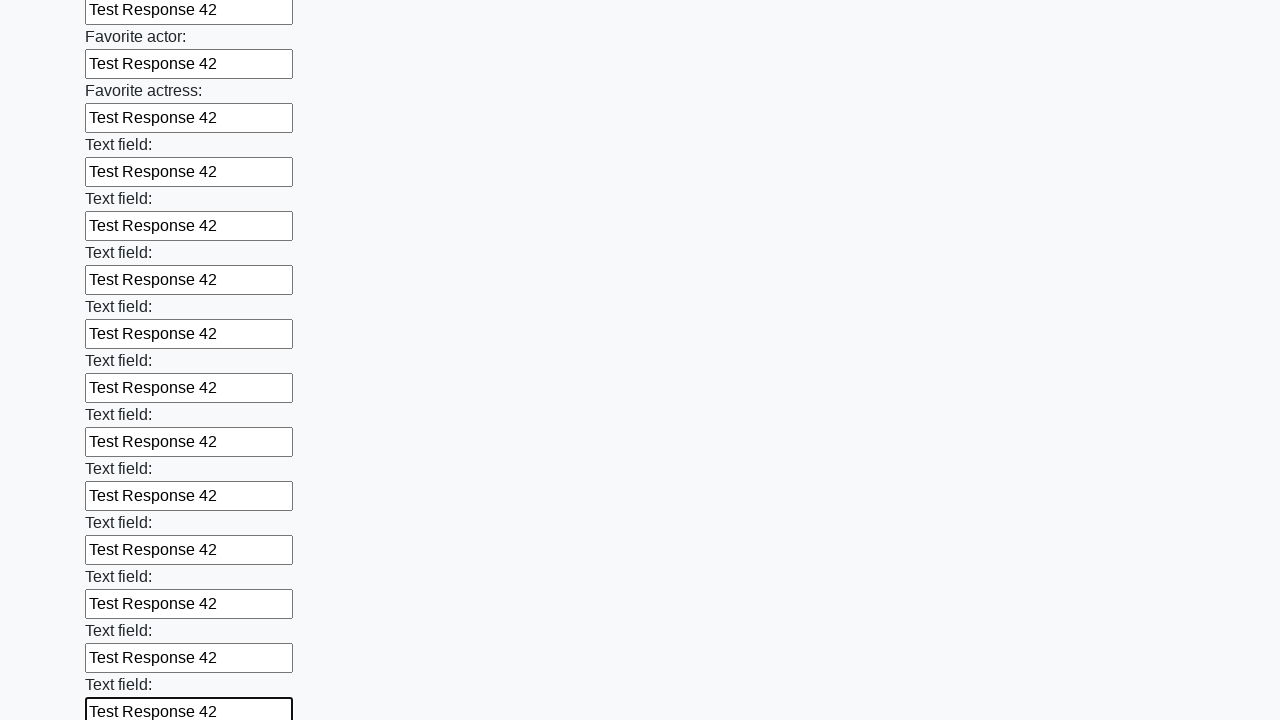

Filled input field with 'Test Response 42' on input >> nth=37
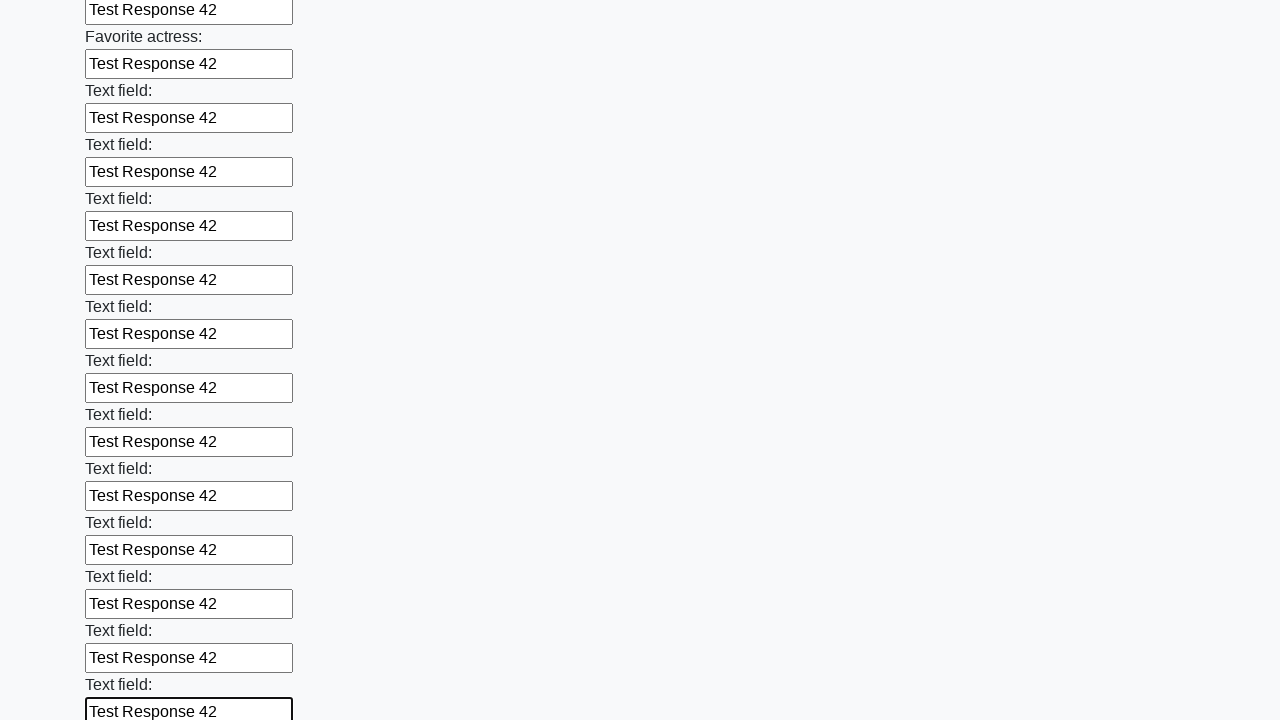

Filled input field with 'Test Response 42' on input >> nth=38
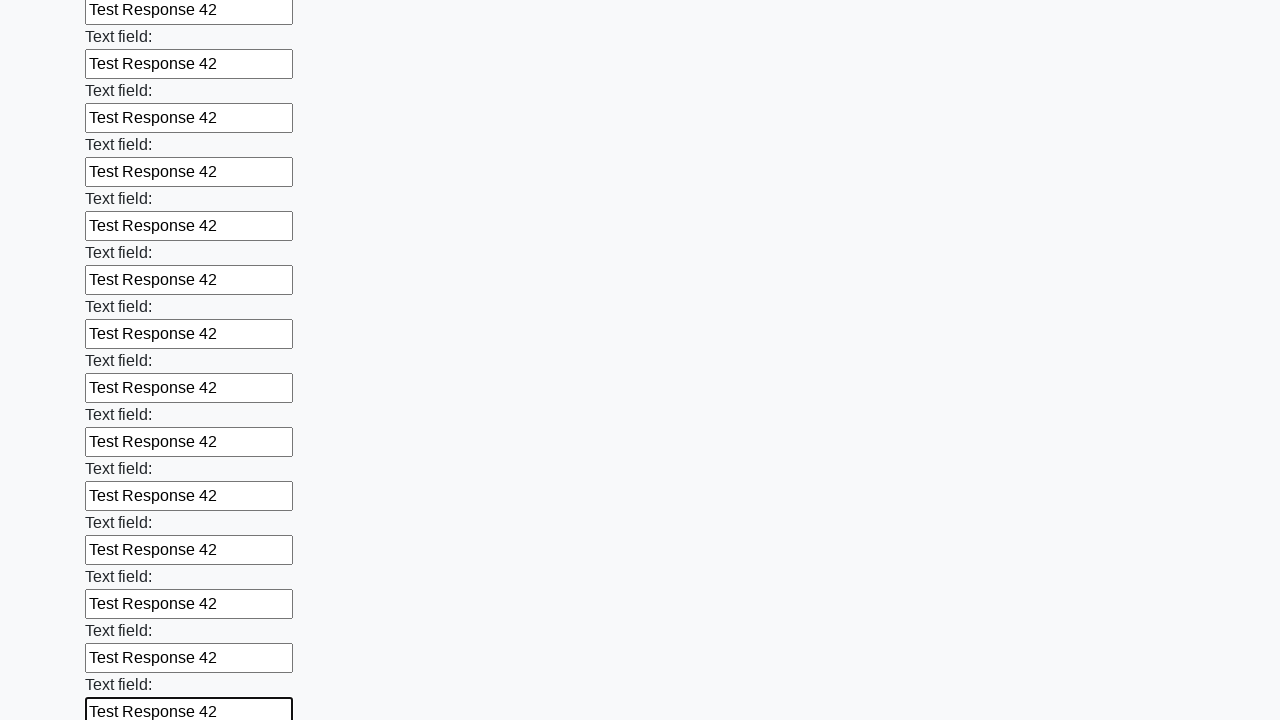

Filled input field with 'Test Response 42' on input >> nth=39
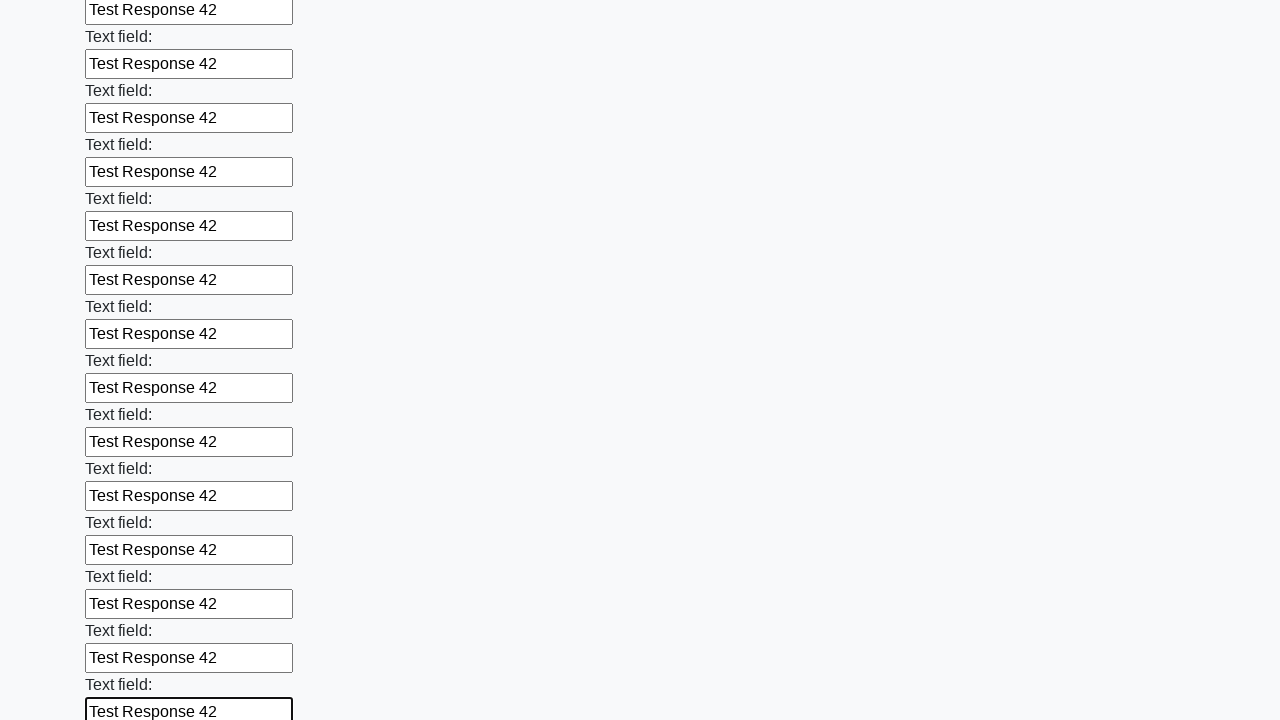

Filled input field with 'Test Response 42' on input >> nth=40
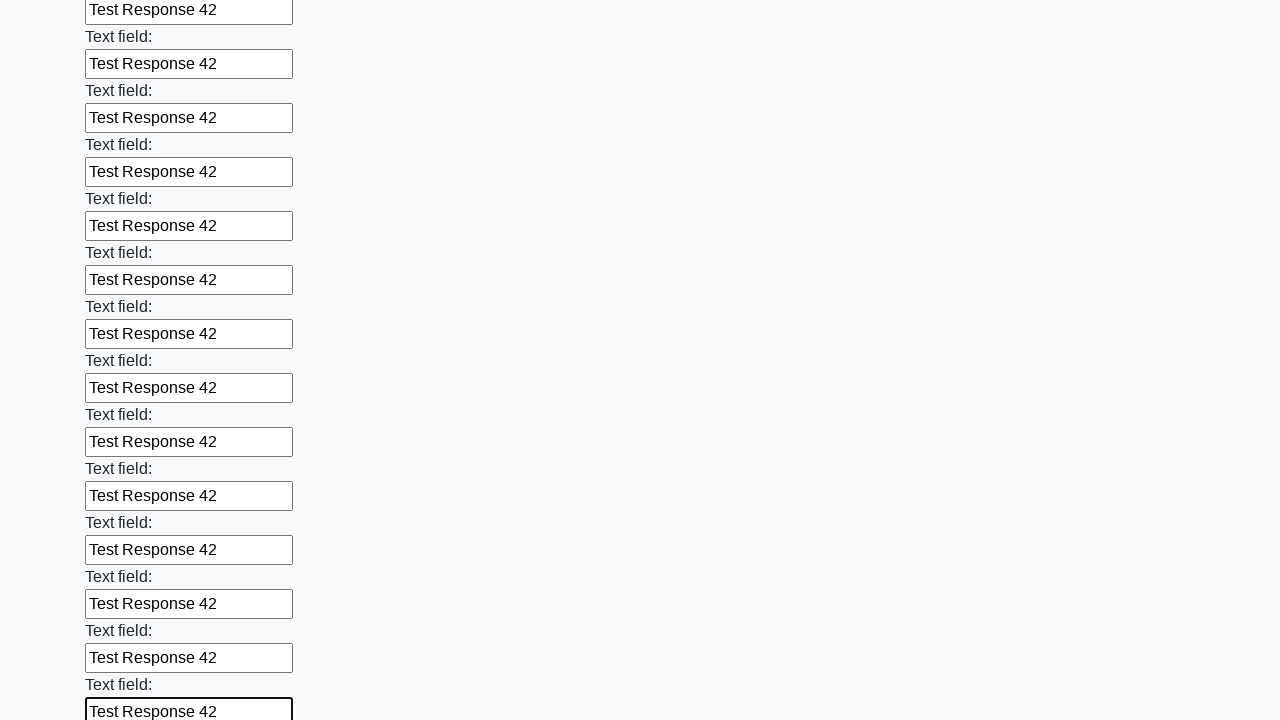

Filled input field with 'Test Response 42' on input >> nth=41
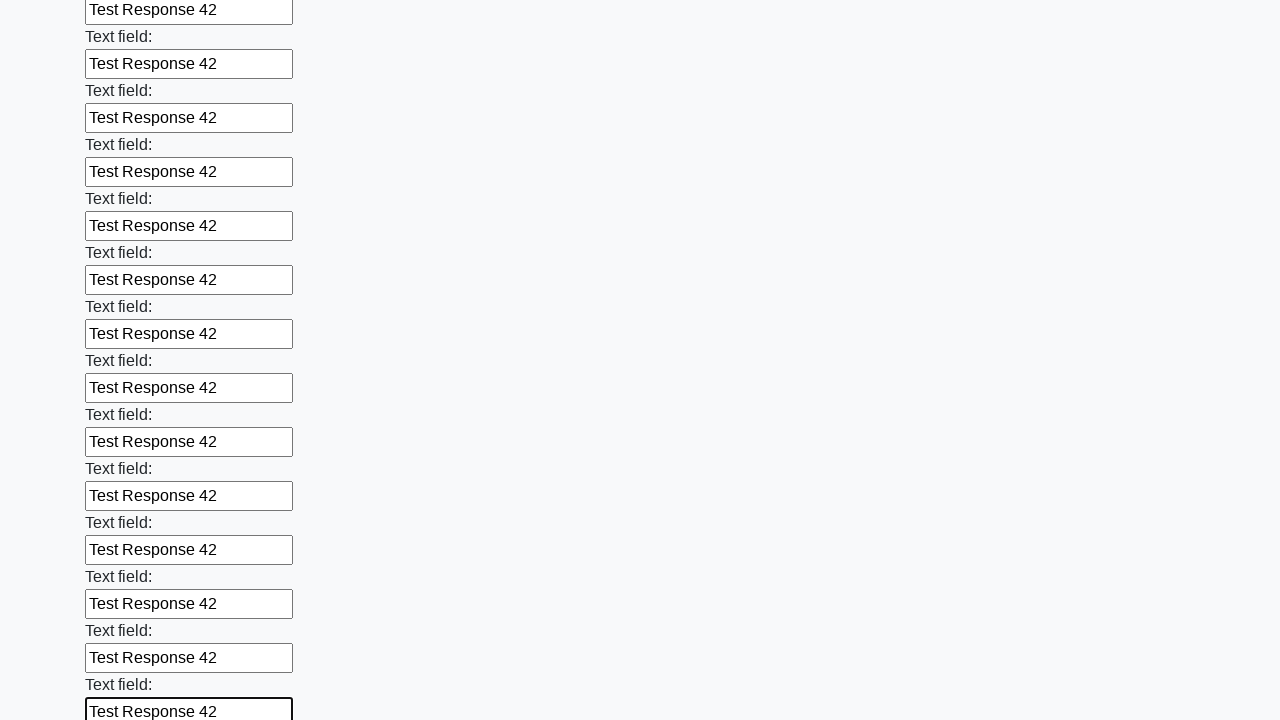

Filled input field with 'Test Response 42' on input >> nth=42
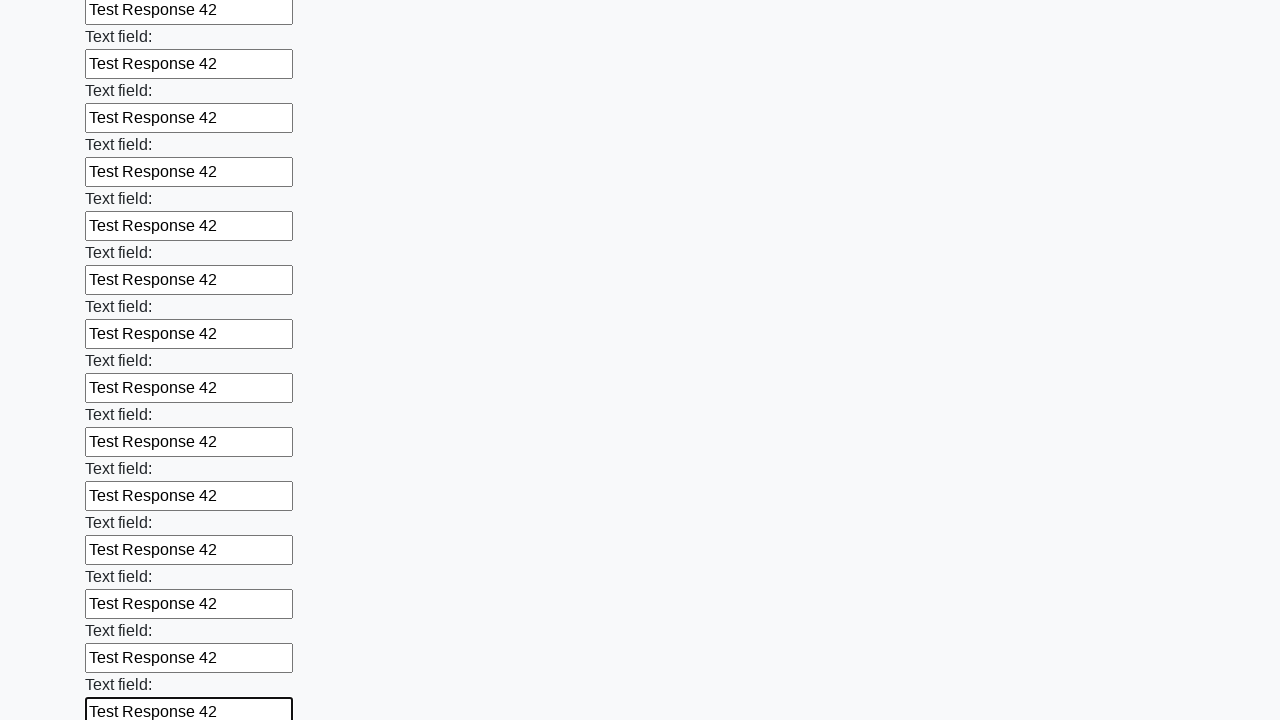

Filled input field with 'Test Response 42' on input >> nth=43
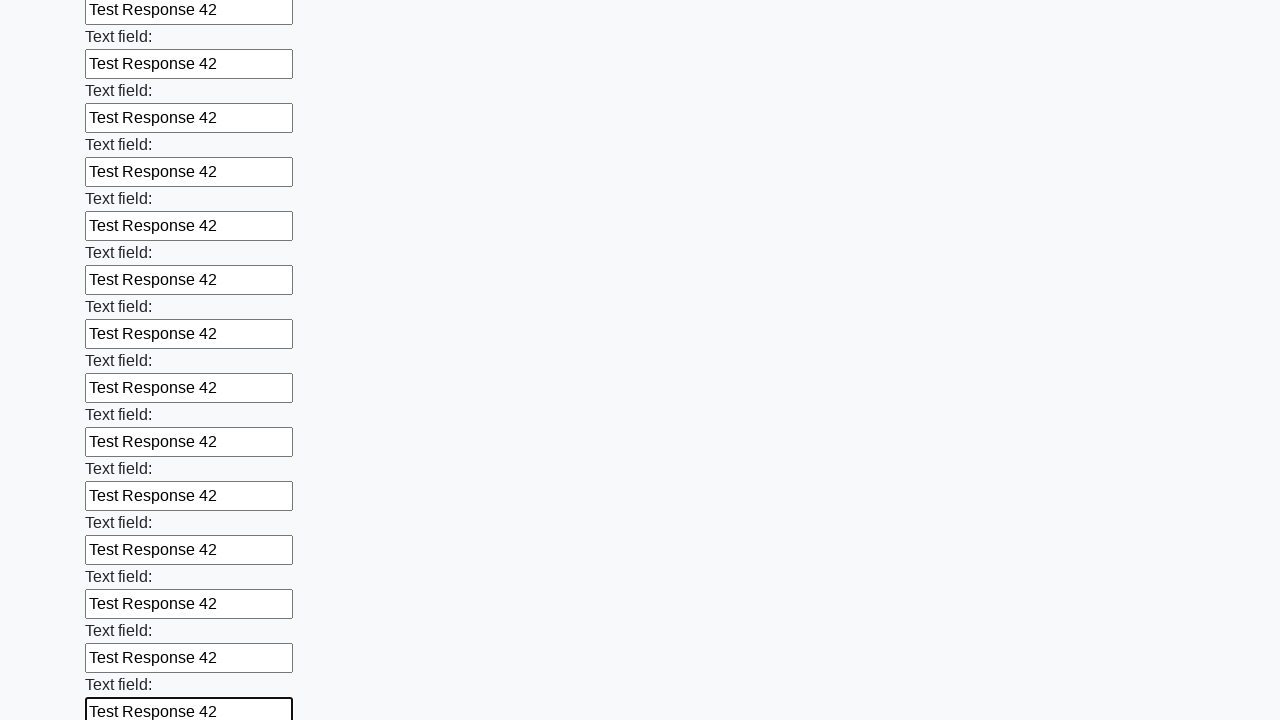

Filled input field with 'Test Response 42' on input >> nth=44
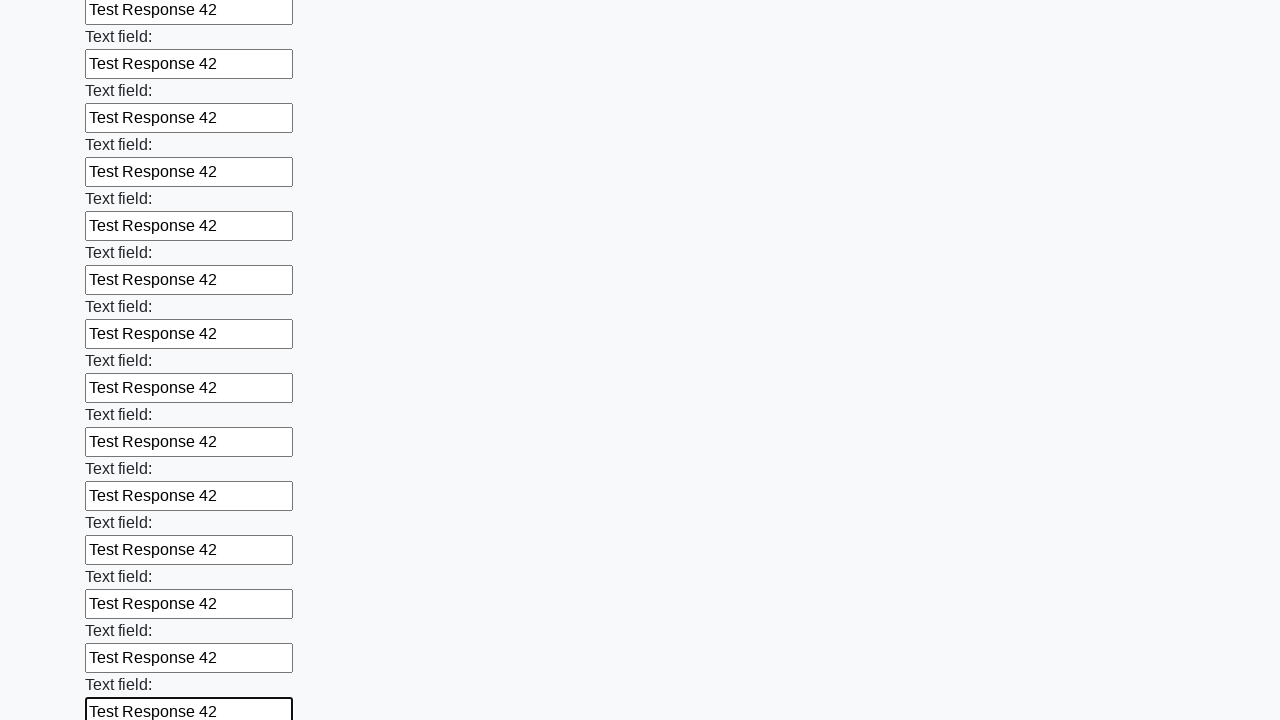

Filled input field with 'Test Response 42' on input >> nth=45
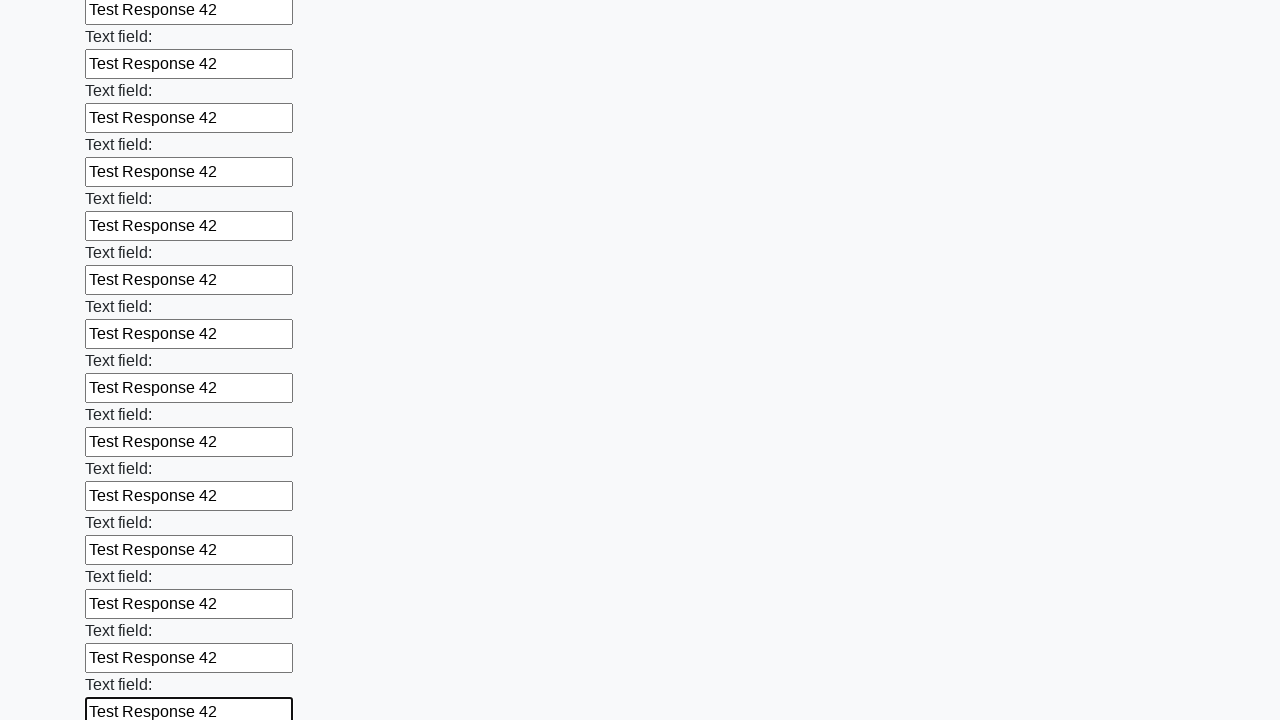

Filled input field with 'Test Response 42' on input >> nth=46
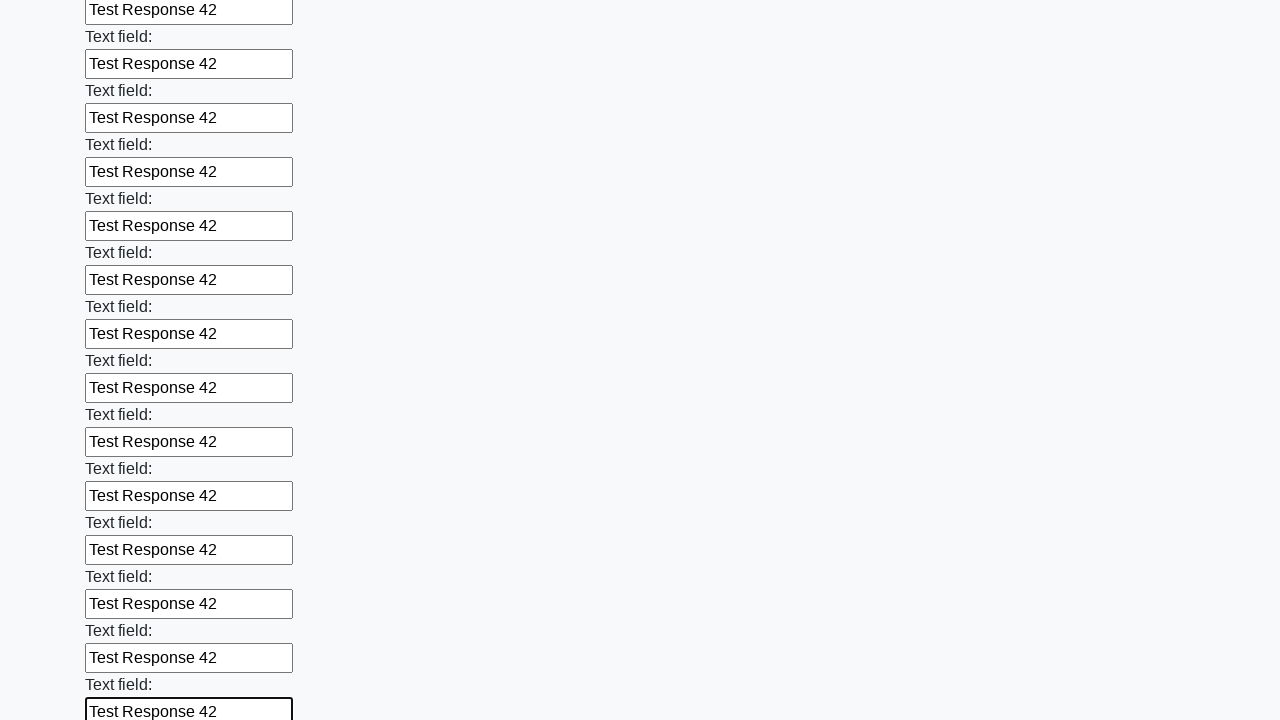

Filled input field with 'Test Response 42' on input >> nth=47
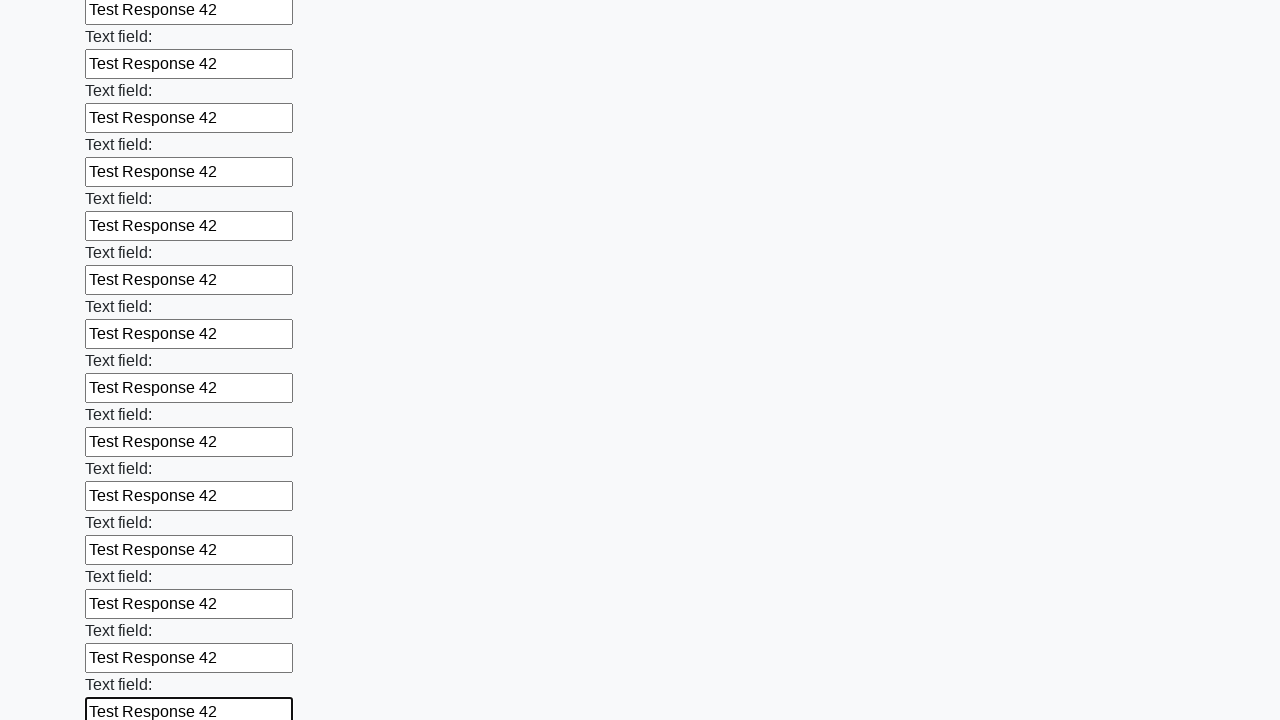

Filled input field with 'Test Response 42' on input >> nth=48
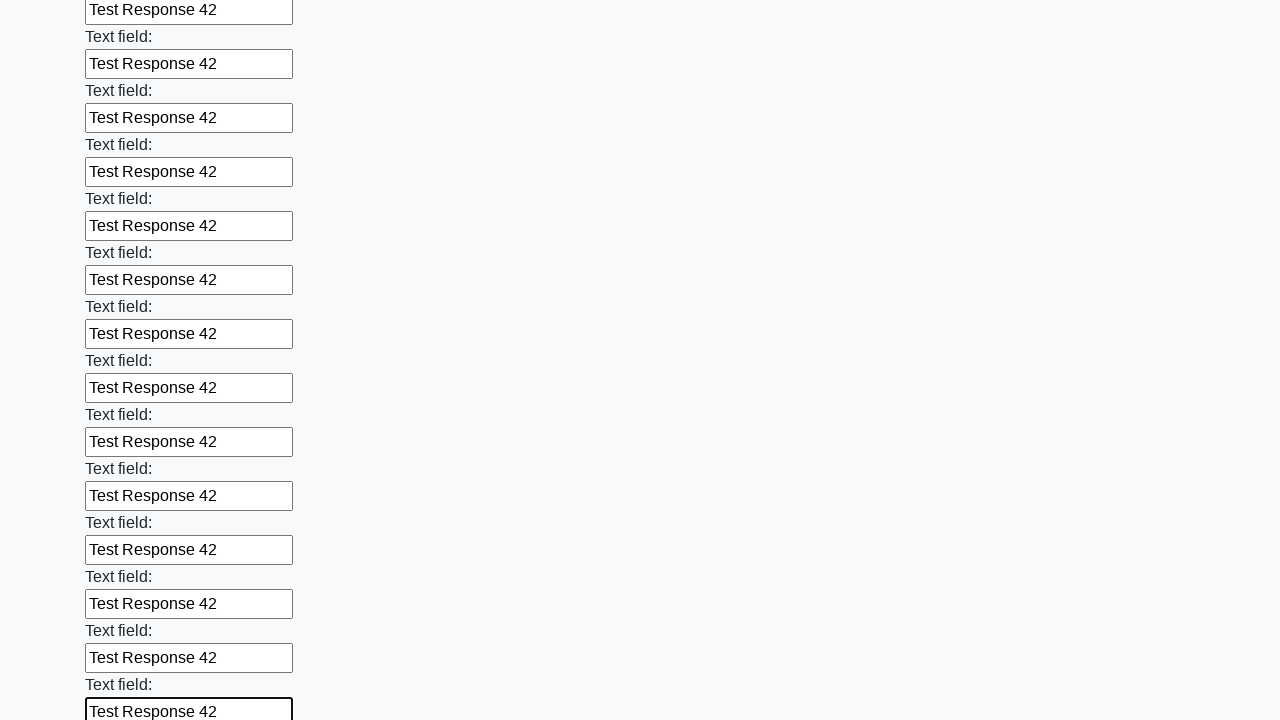

Filled input field with 'Test Response 42' on input >> nth=49
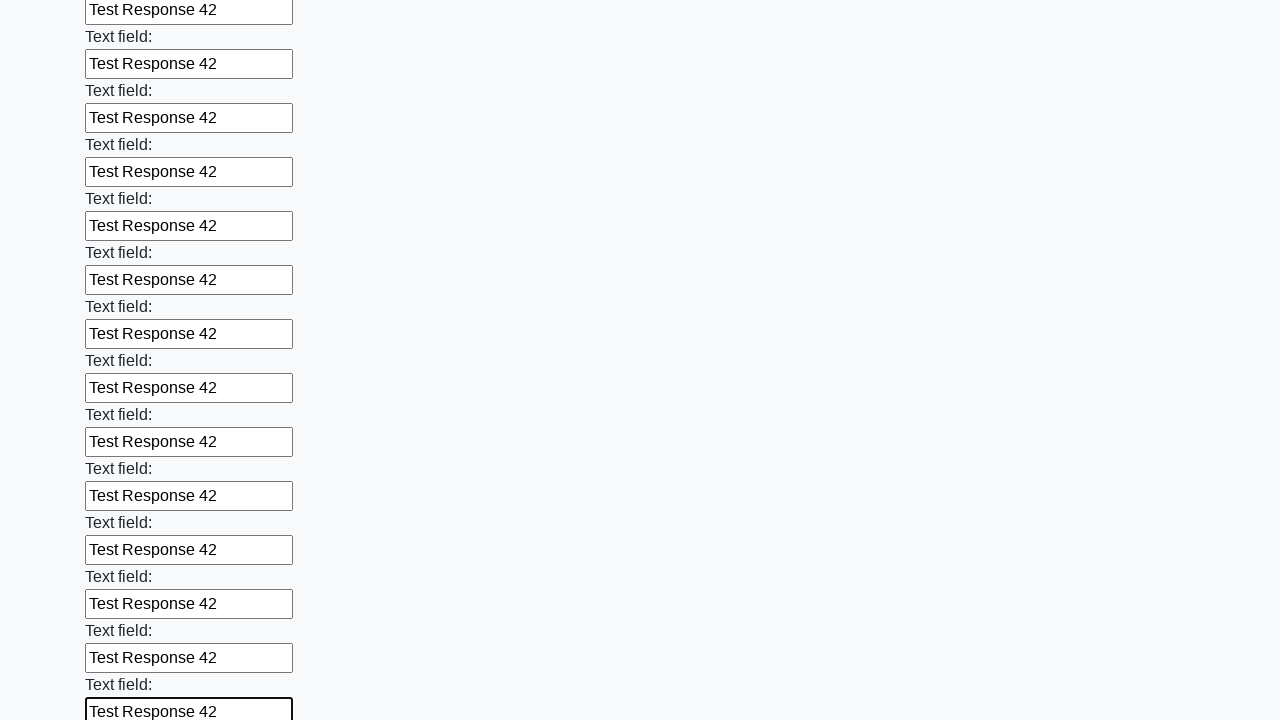

Filled input field with 'Test Response 42' on input >> nth=50
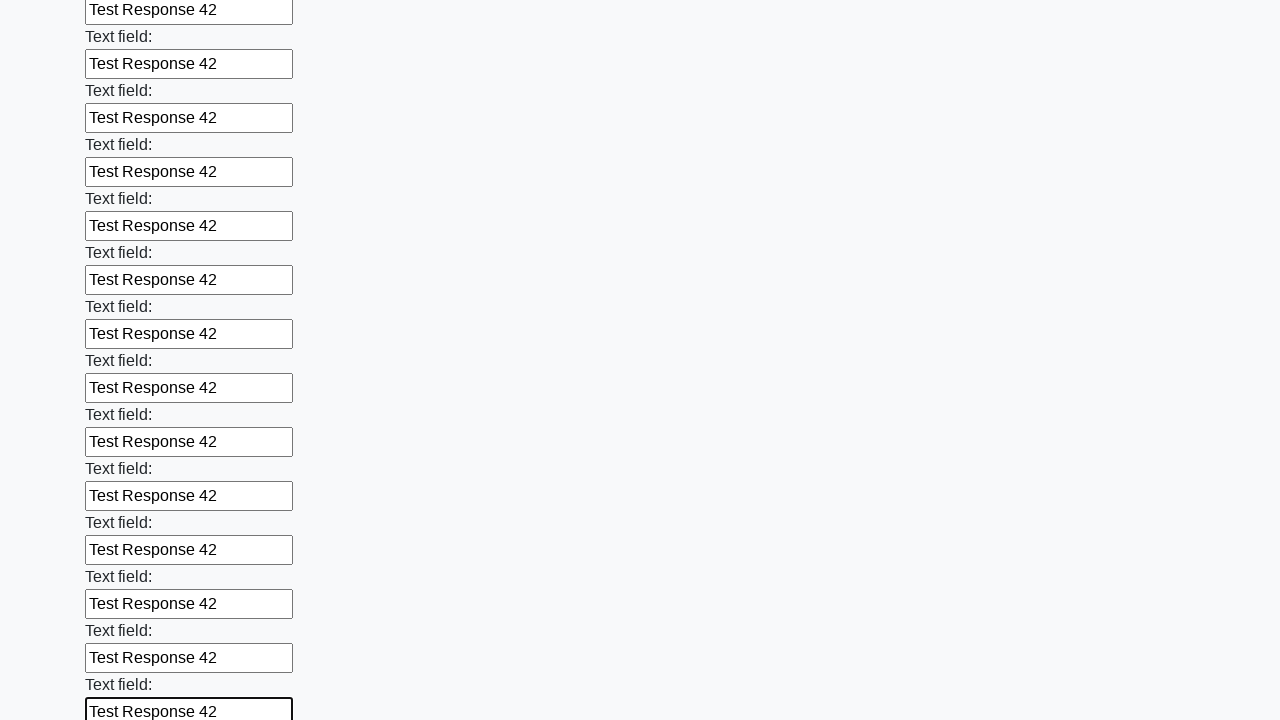

Filled input field with 'Test Response 42' on input >> nth=51
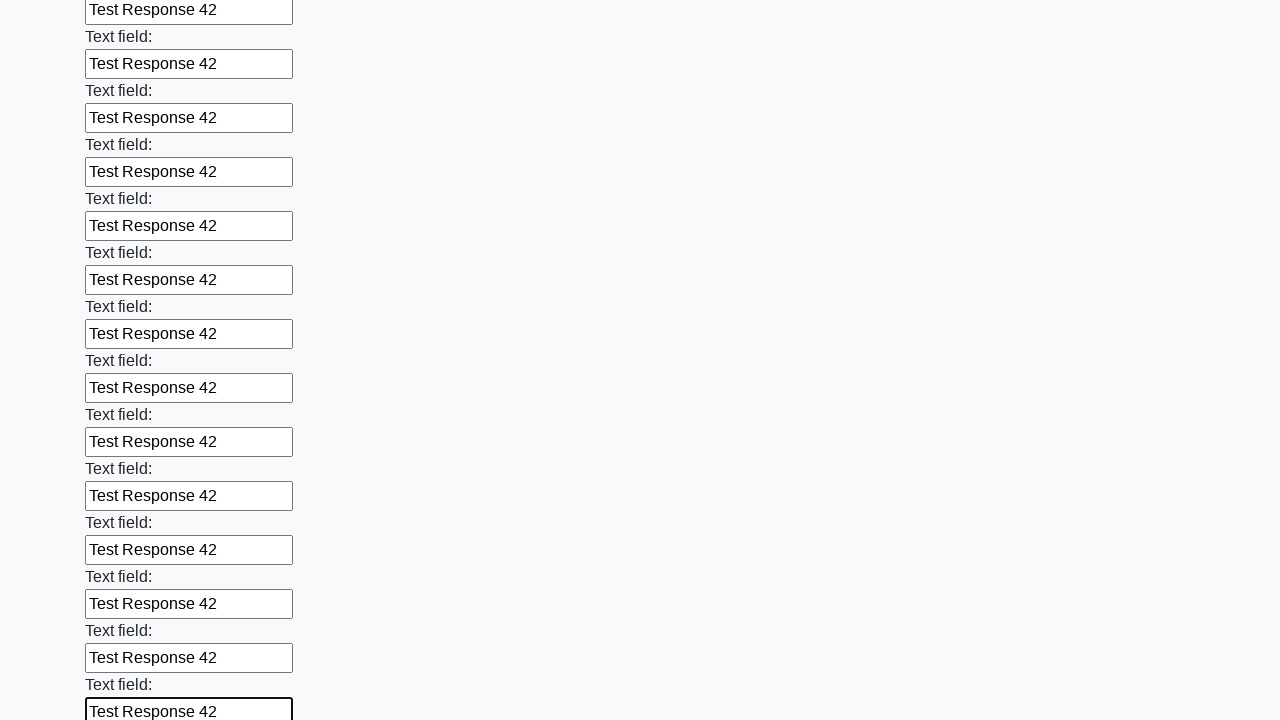

Filled input field with 'Test Response 42' on input >> nth=52
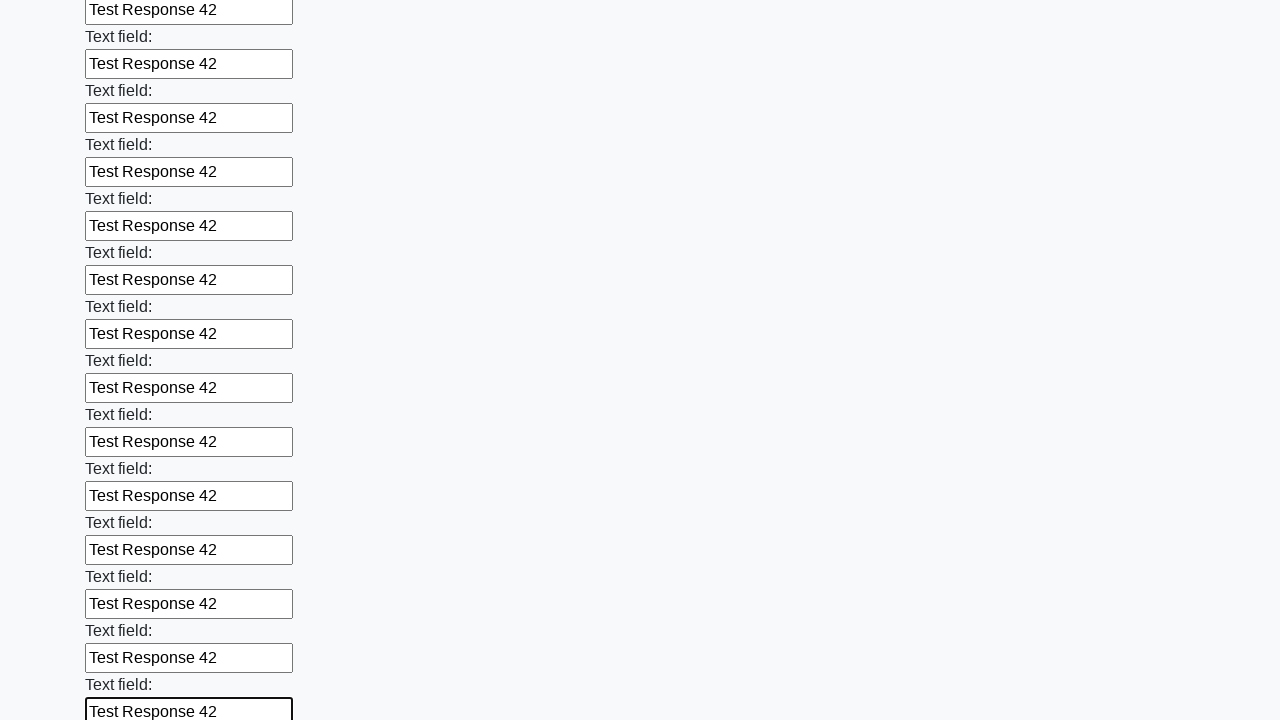

Filled input field with 'Test Response 42' on input >> nth=53
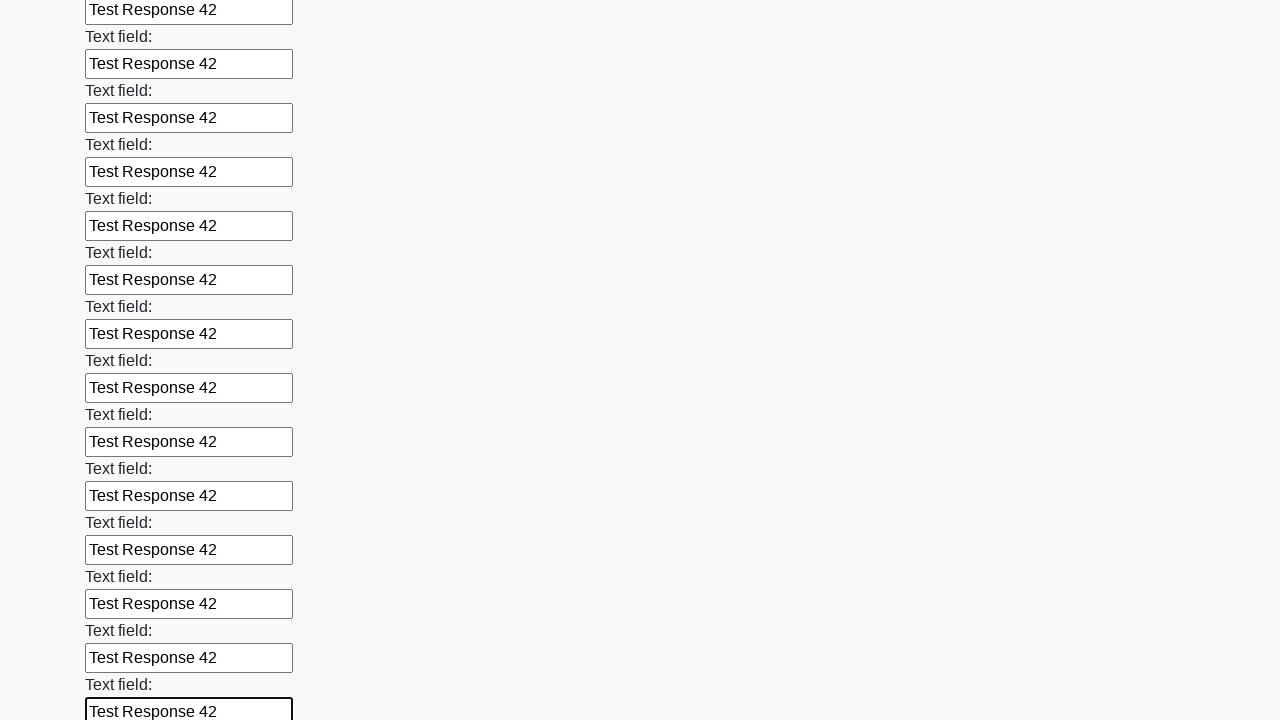

Filled input field with 'Test Response 42' on input >> nth=54
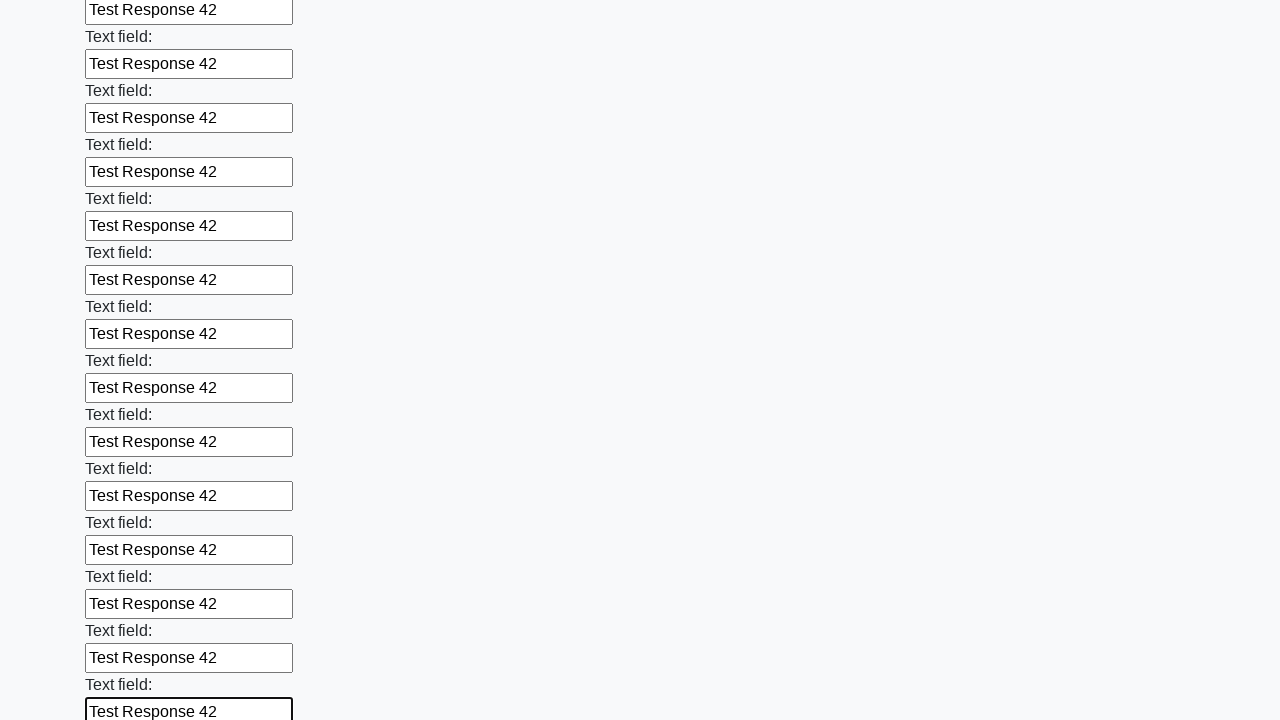

Filled input field with 'Test Response 42' on input >> nth=55
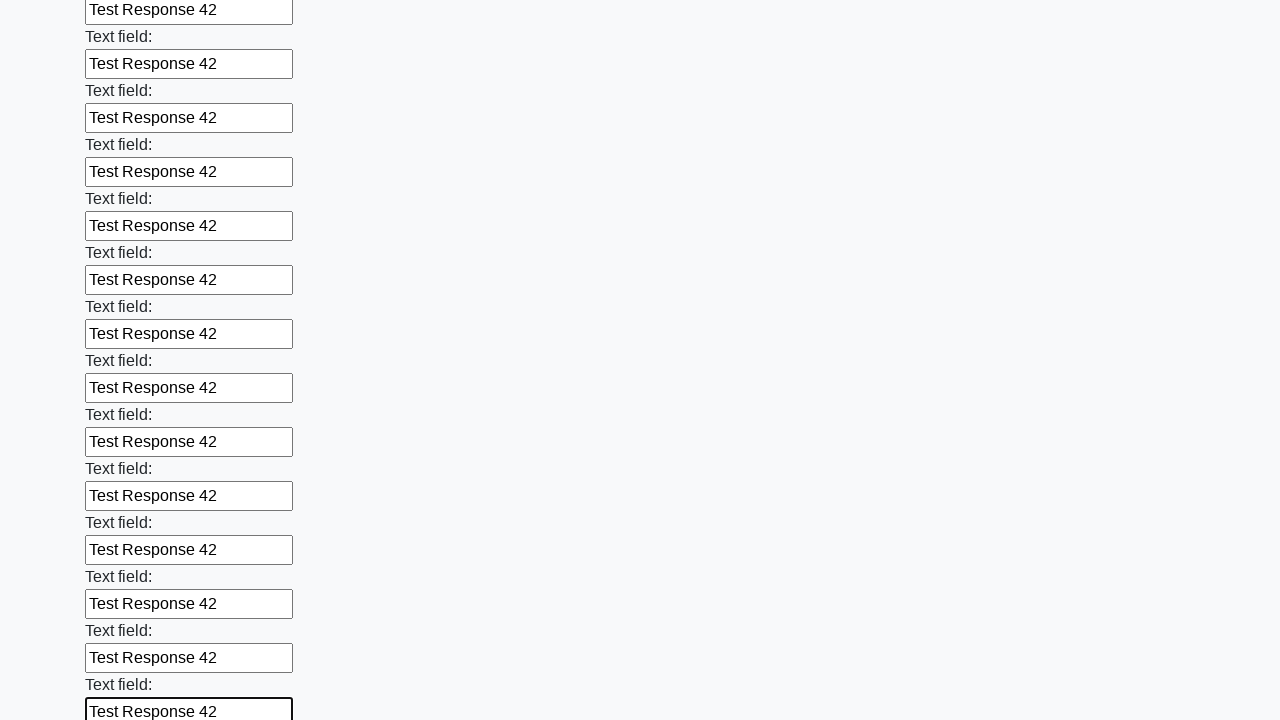

Filled input field with 'Test Response 42' on input >> nth=56
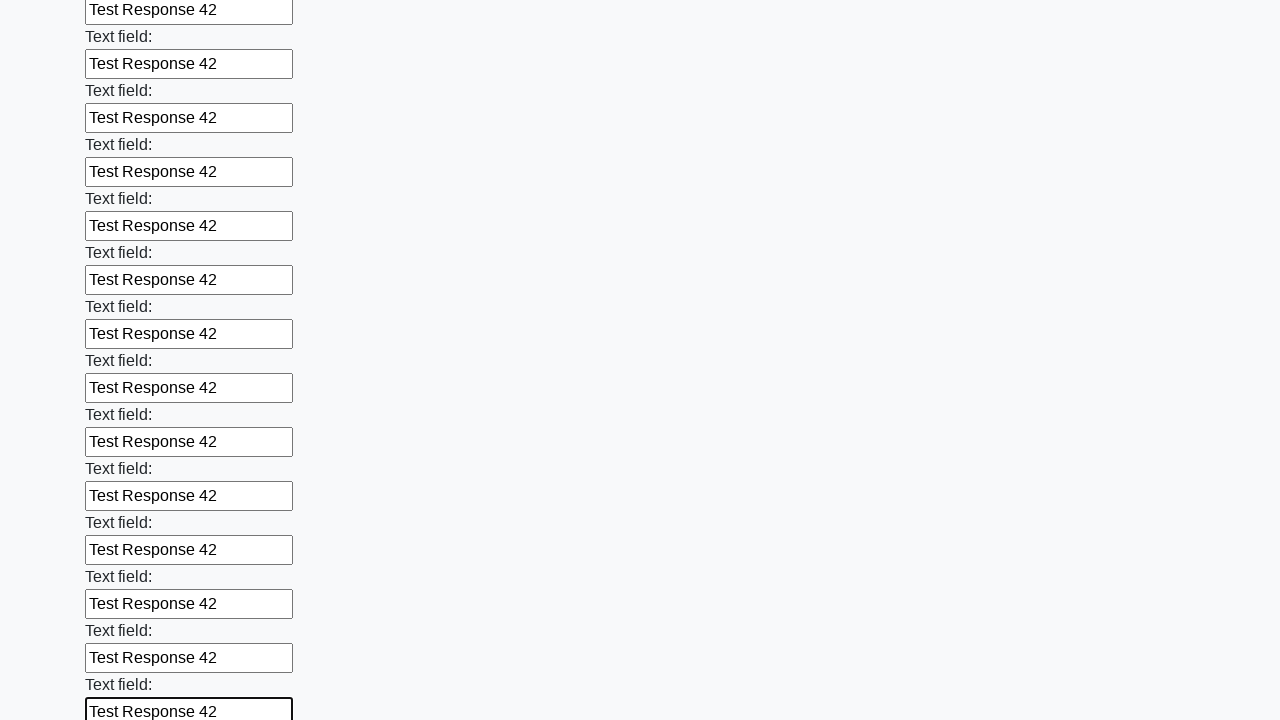

Filled input field with 'Test Response 42' on input >> nth=57
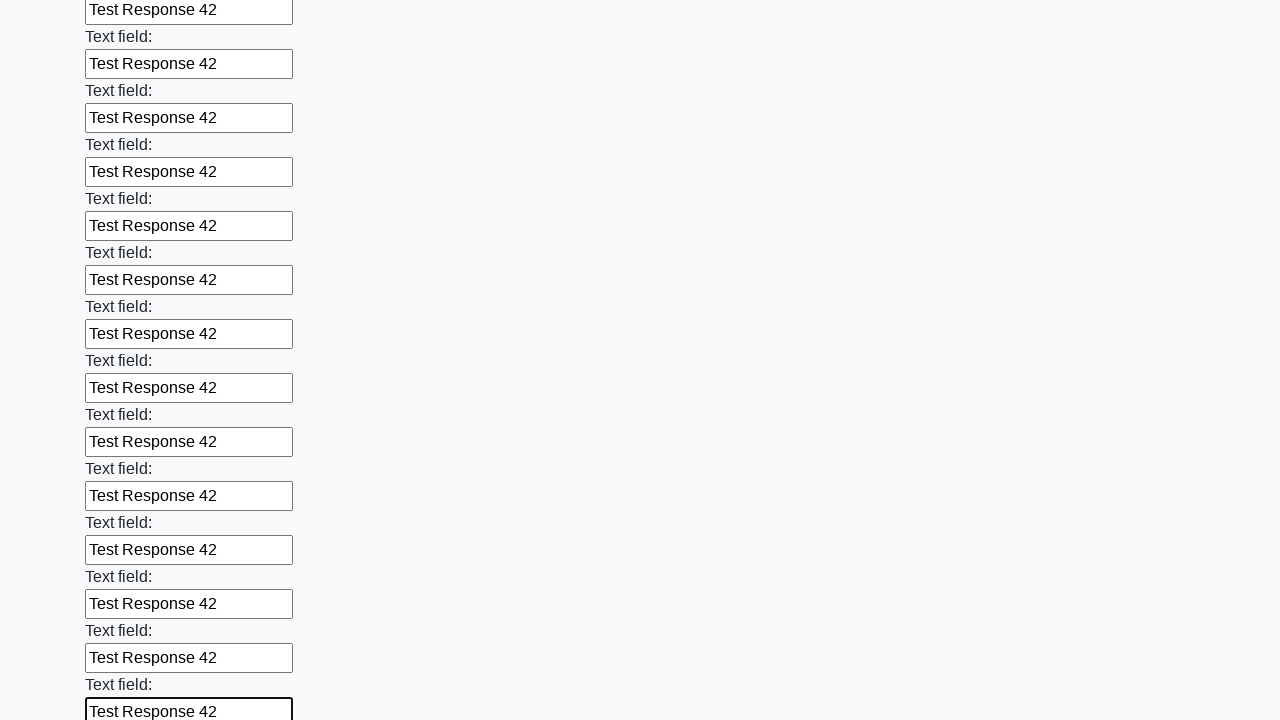

Filled input field with 'Test Response 42' on input >> nth=58
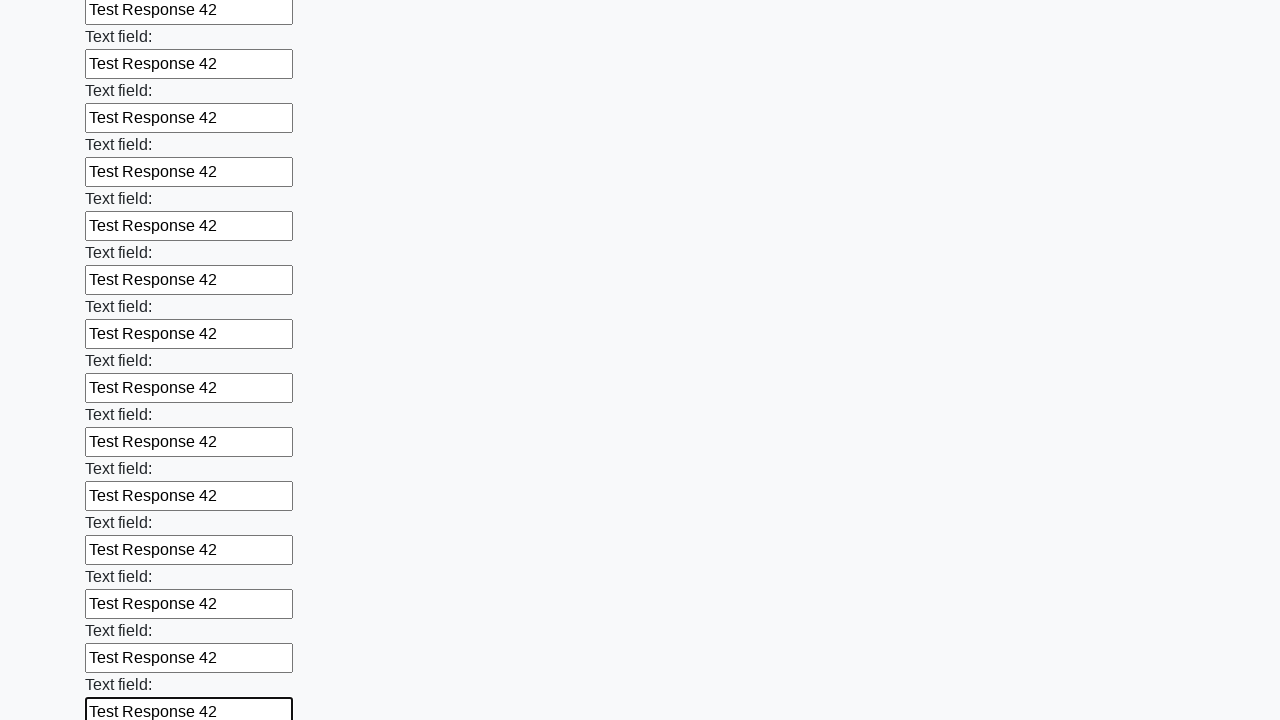

Filled input field with 'Test Response 42' on input >> nth=59
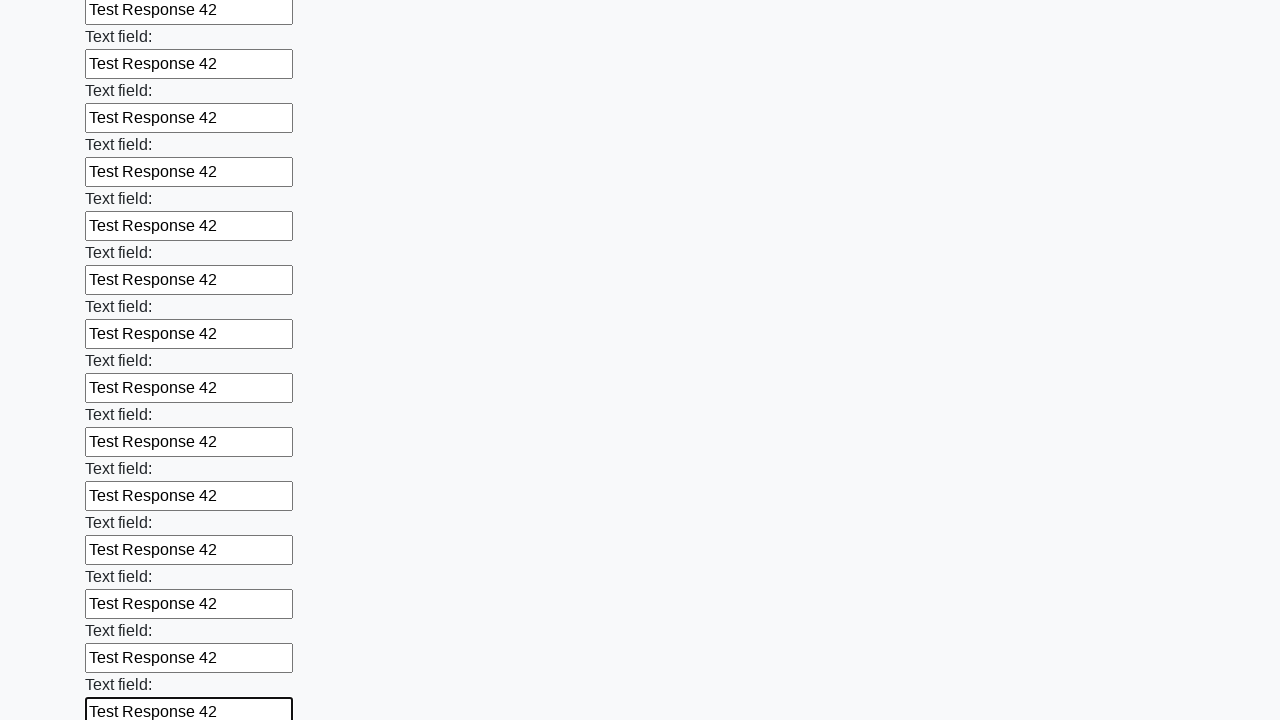

Filled input field with 'Test Response 42' on input >> nth=60
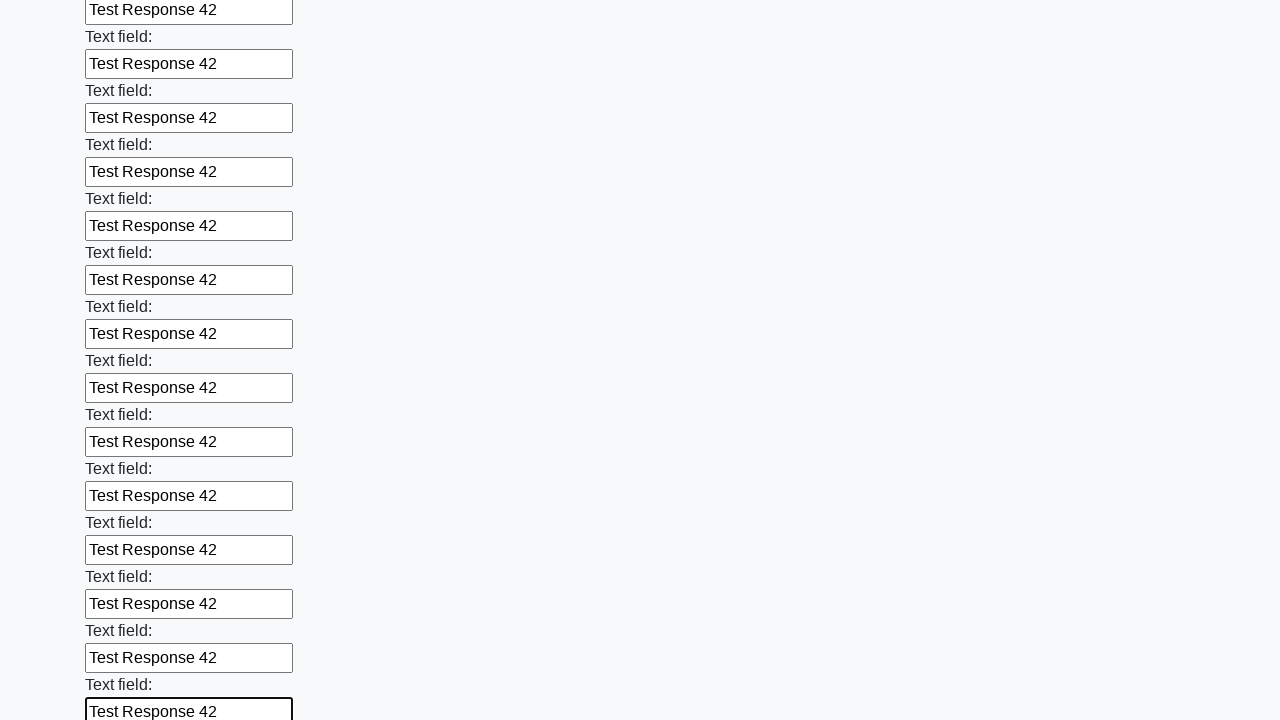

Filled input field with 'Test Response 42' on input >> nth=61
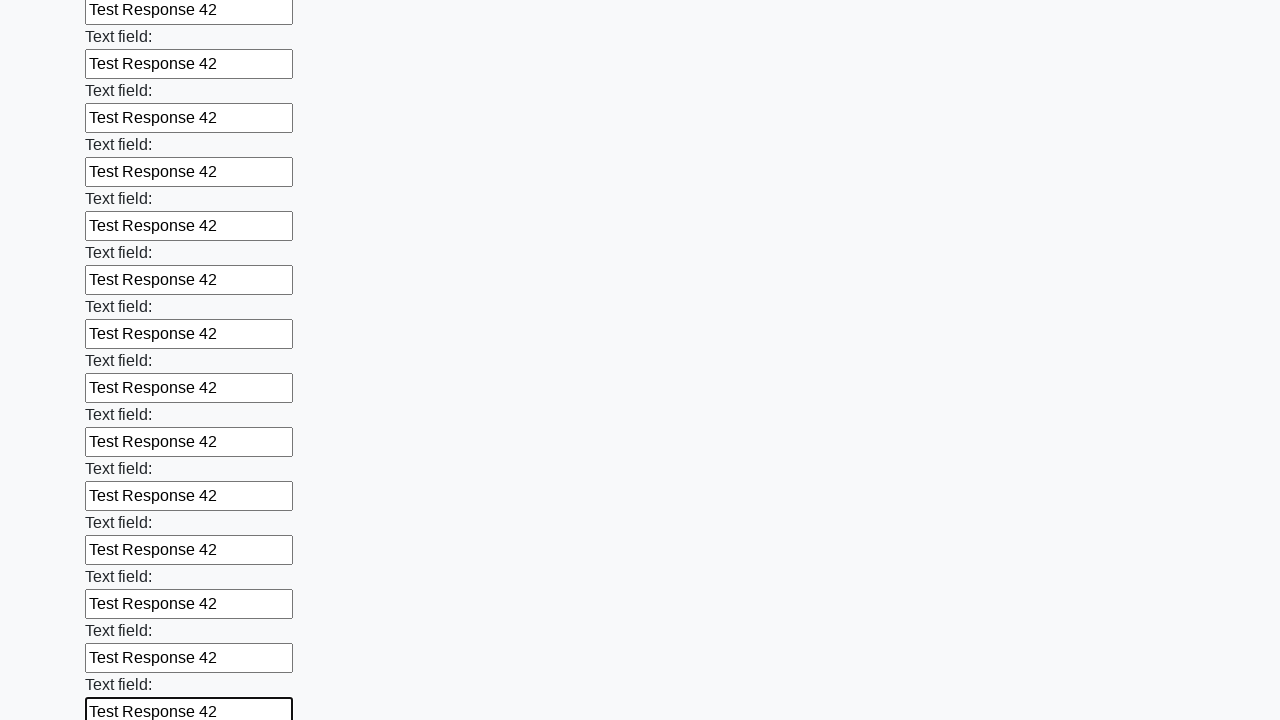

Filled input field with 'Test Response 42' on input >> nth=62
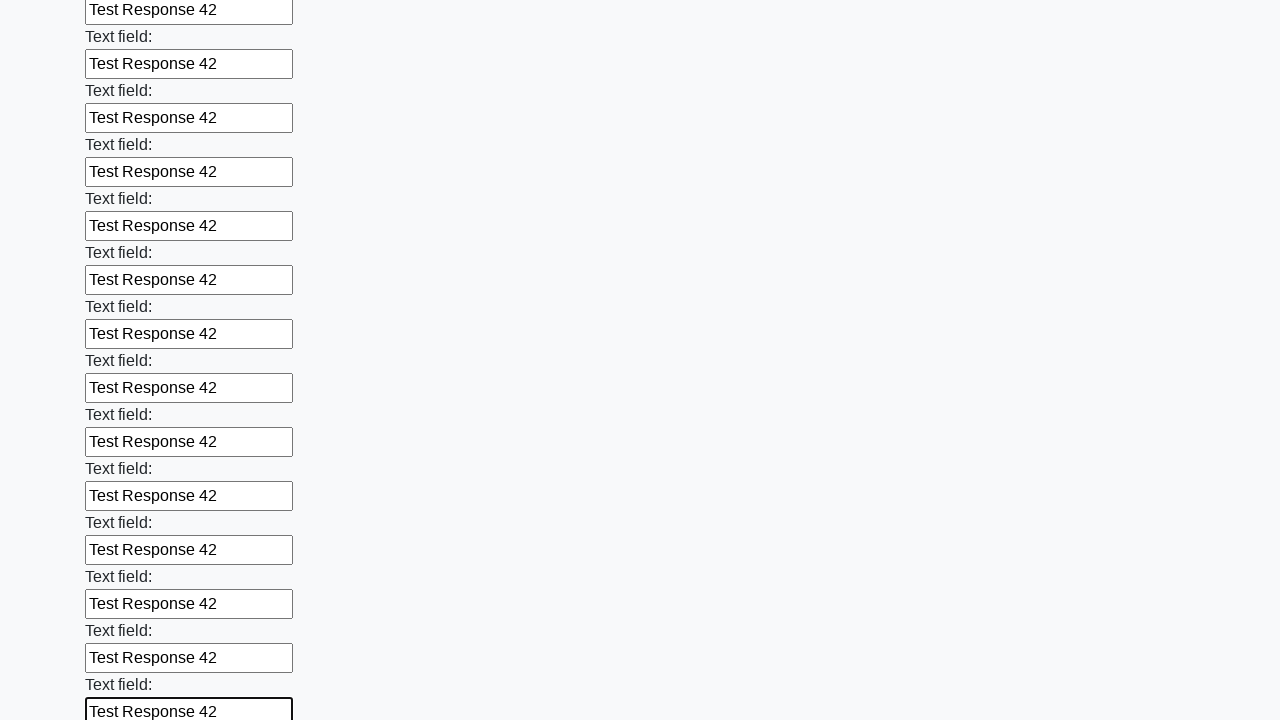

Filled input field with 'Test Response 42' on input >> nth=63
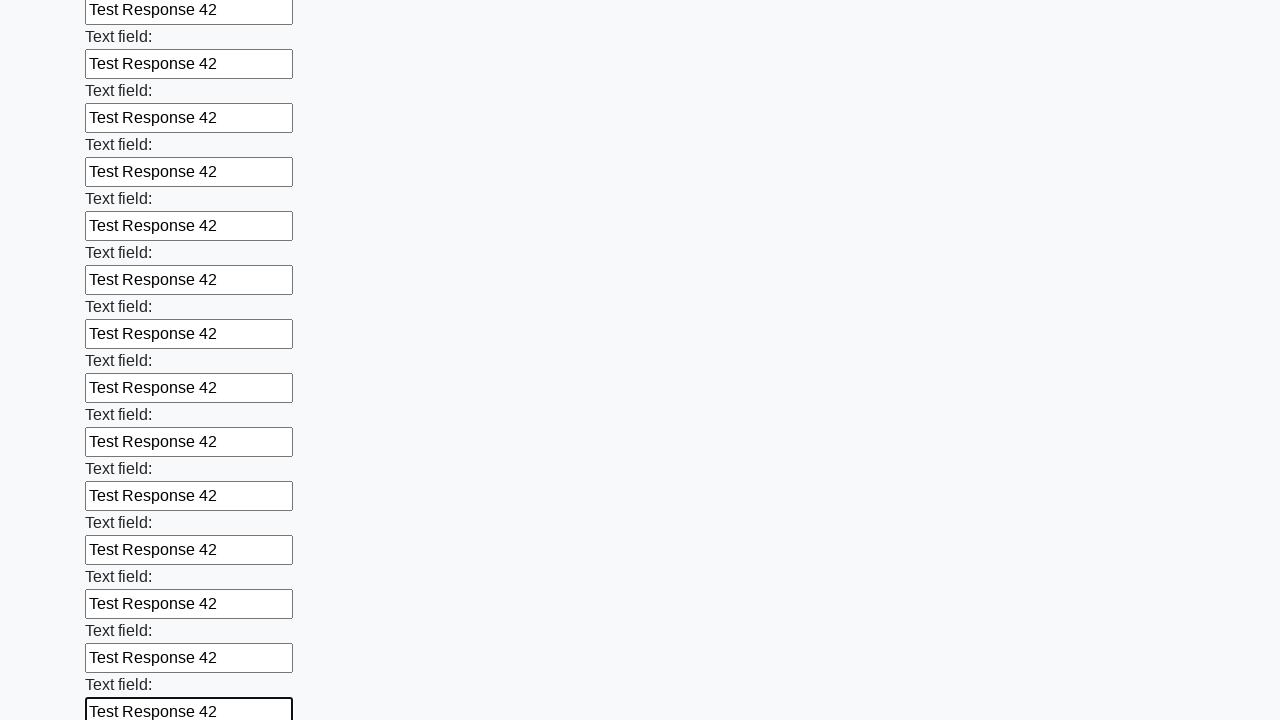

Filled input field with 'Test Response 42' on input >> nth=64
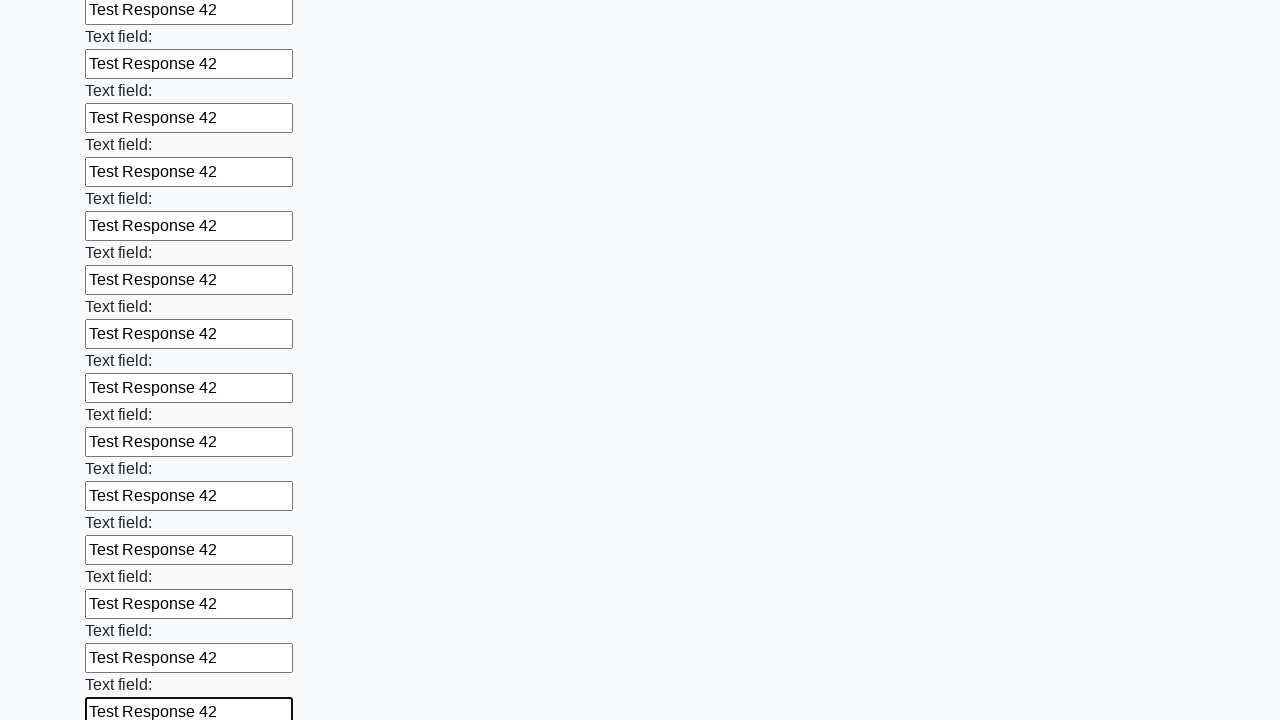

Filled input field with 'Test Response 42' on input >> nth=65
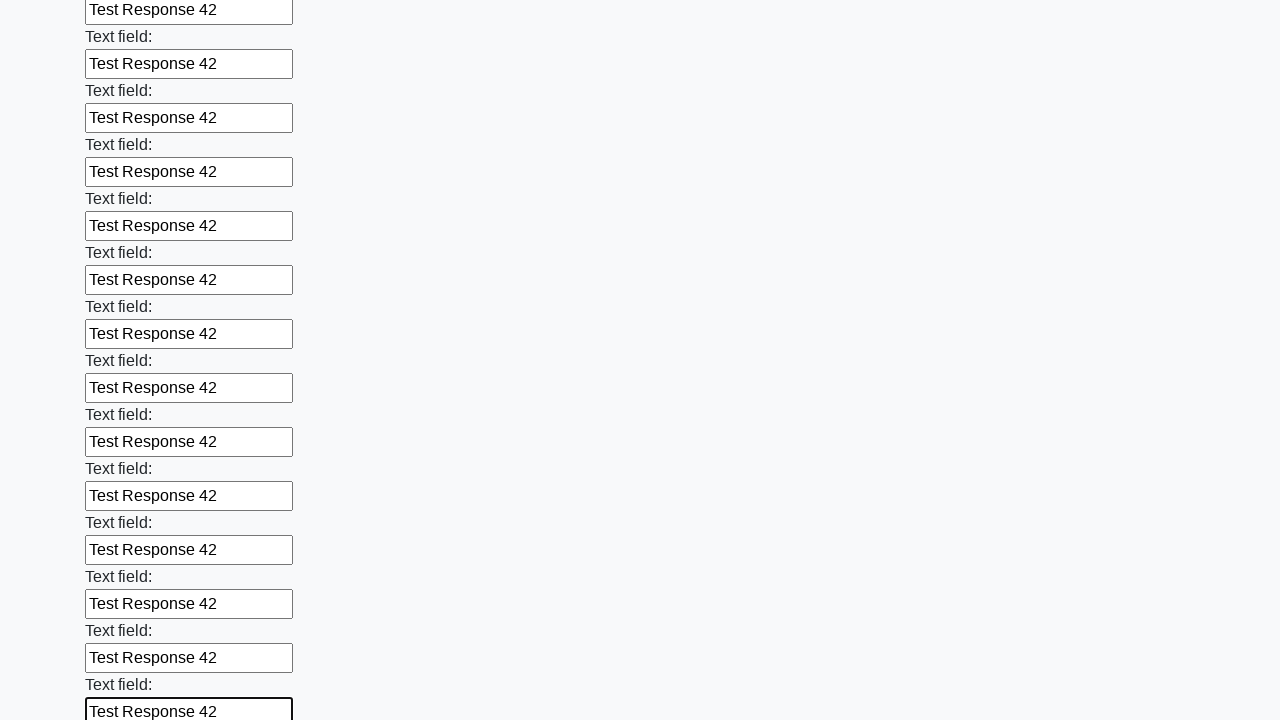

Filled input field with 'Test Response 42' on input >> nth=66
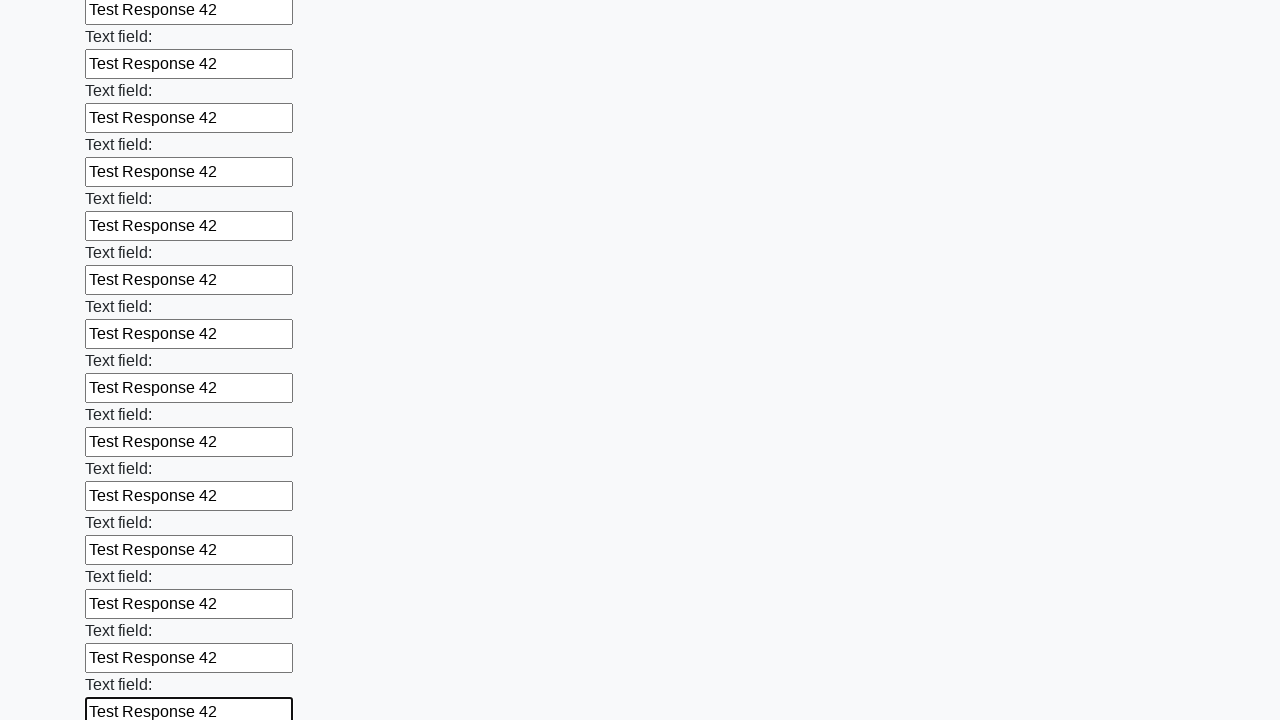

Filled input field with 'Test Response 42' on input >> nth=67
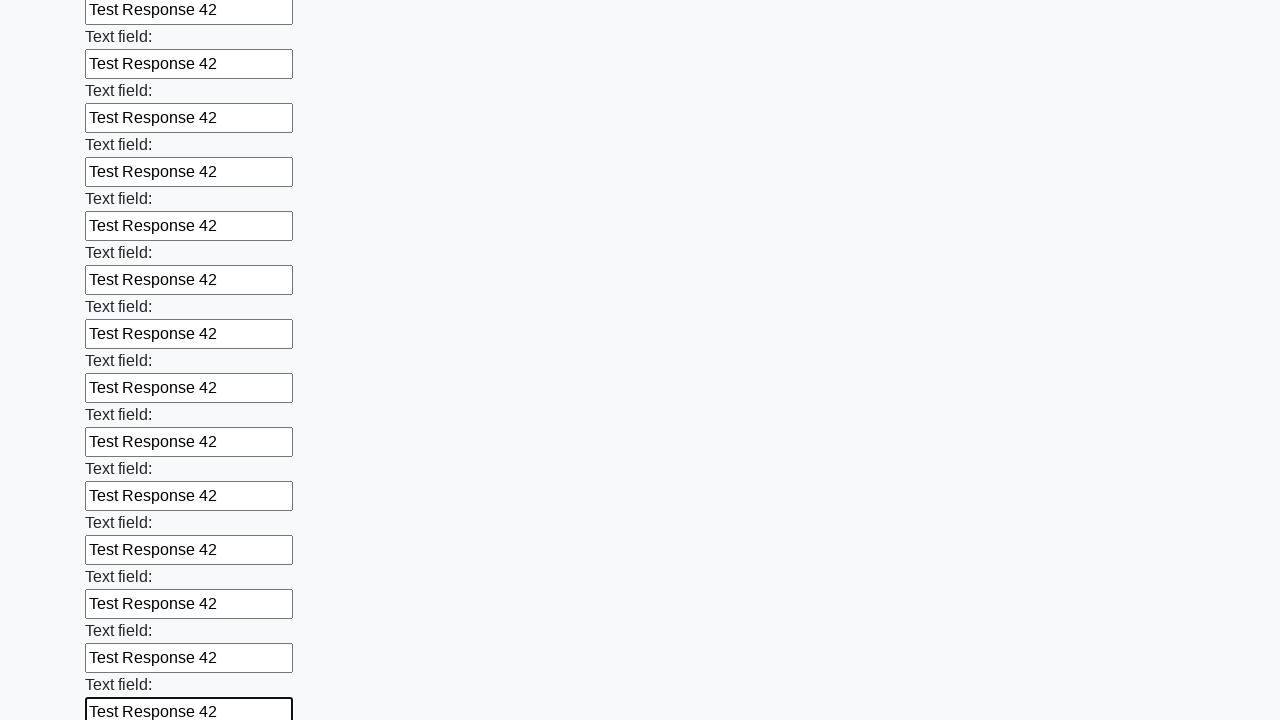

Filled input field with 'Test Response 42' on input >> nth=68
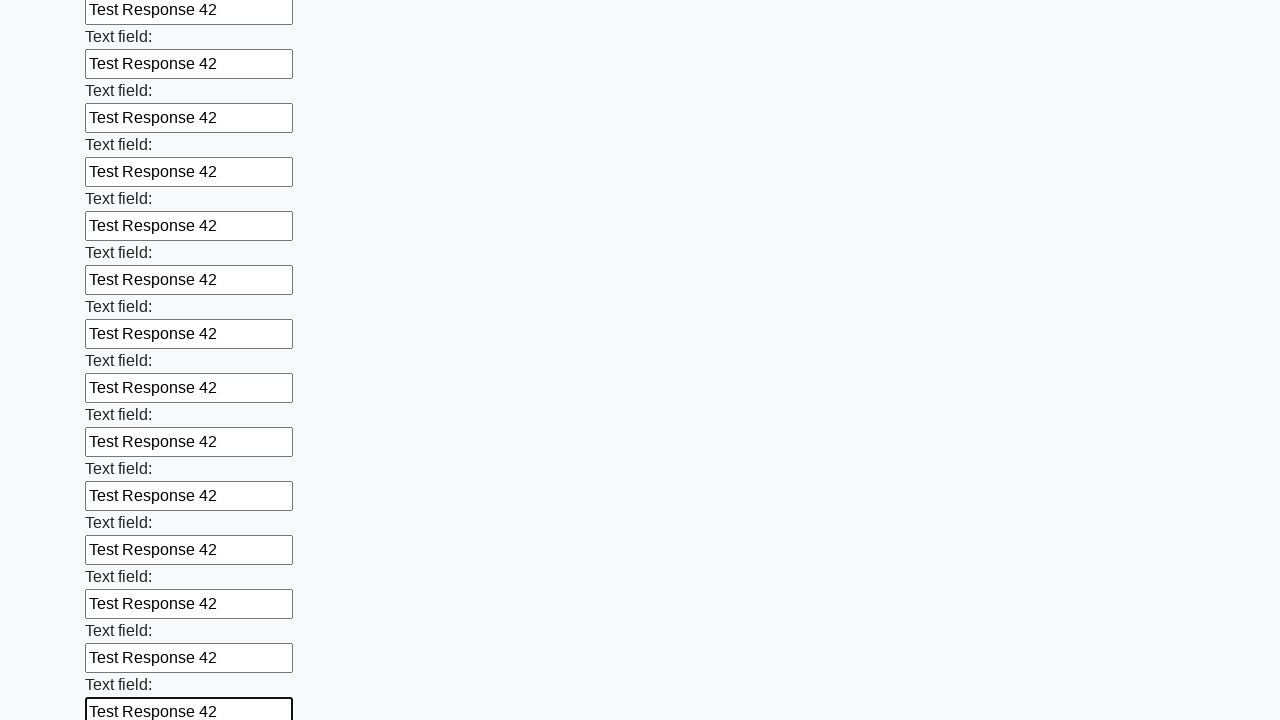

Filled input field with 'Test Response 42' on input >> nth=69
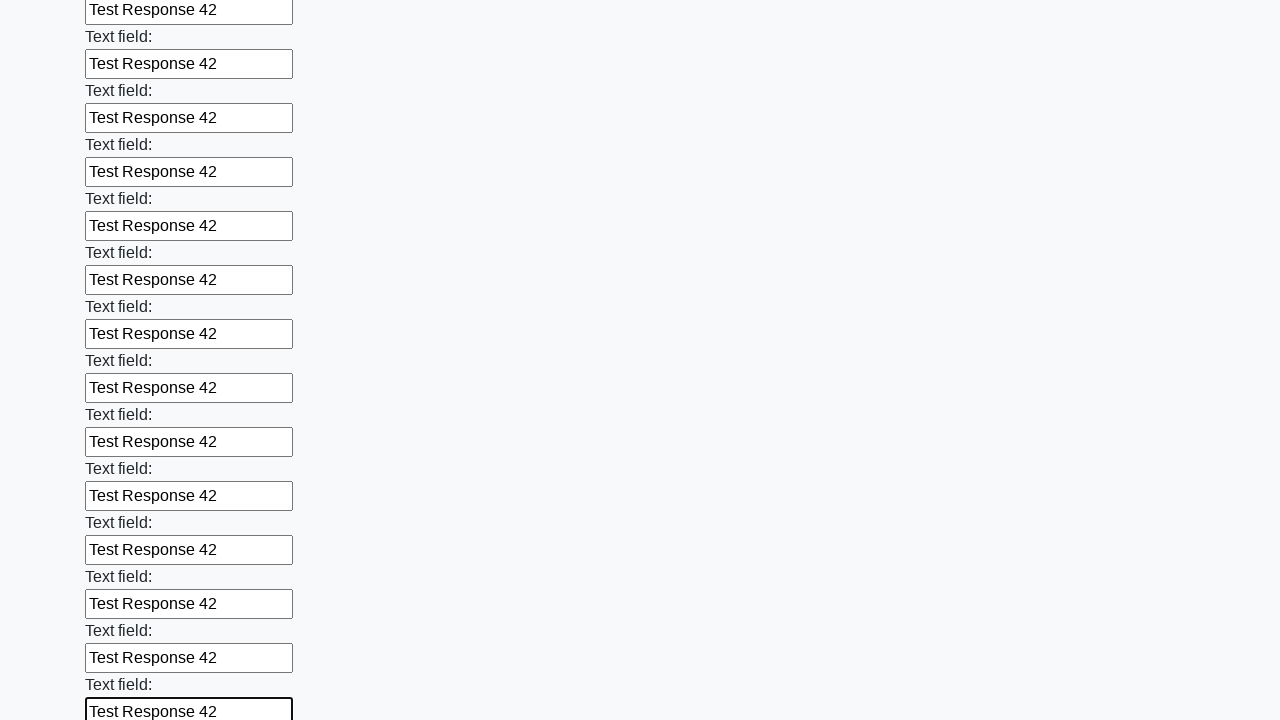

Filled input field with 'Test Response 42' on input >> nth=70
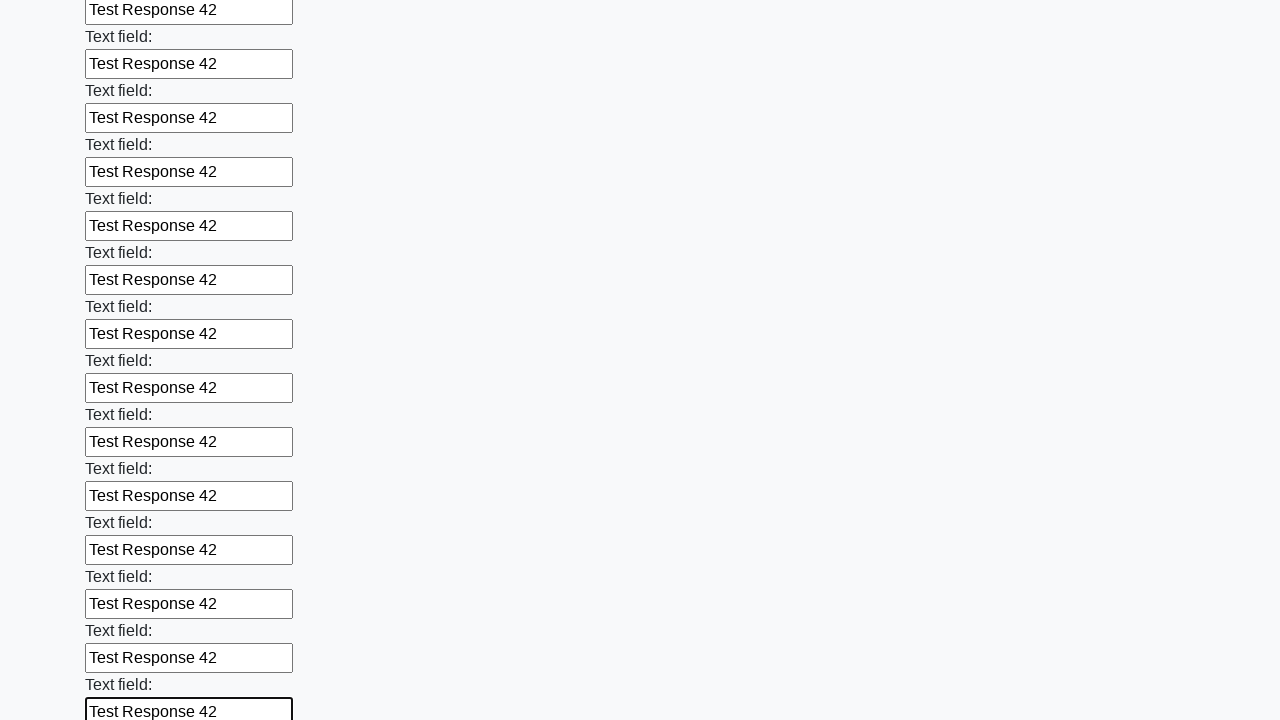

Filled input field with 'Test Response 42' on input >> nth=71
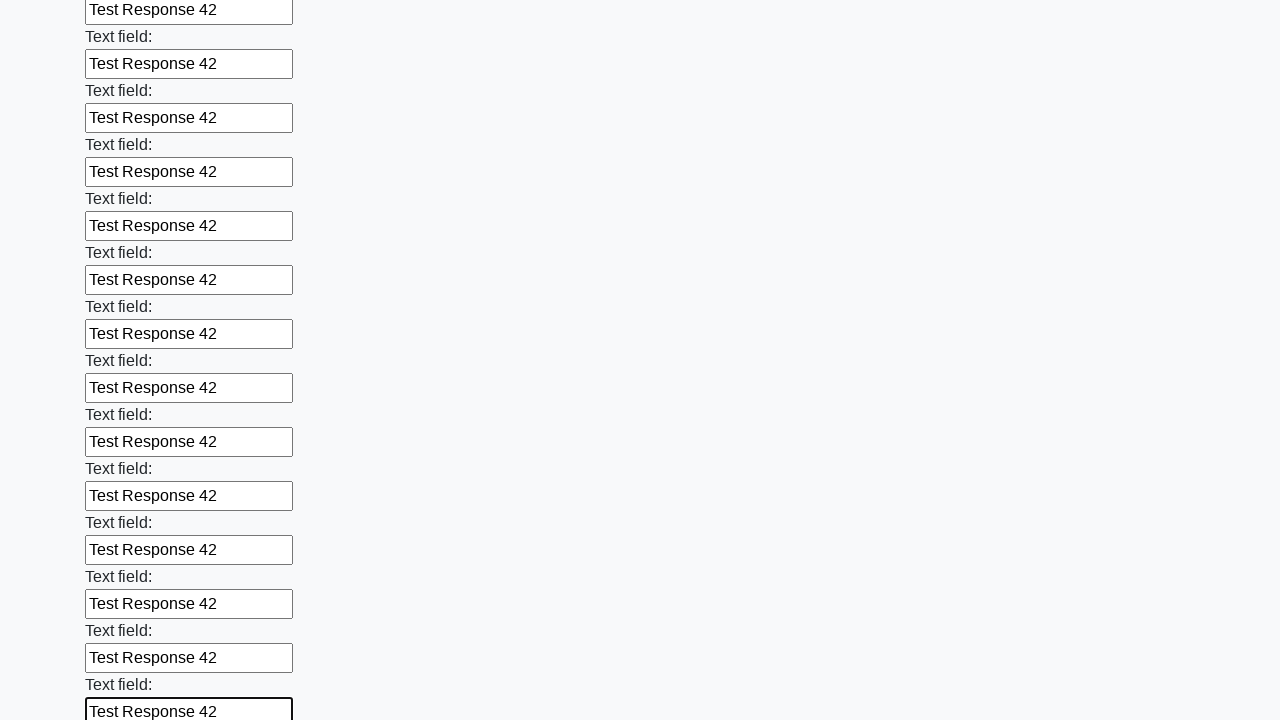

Filled input field with 'Test Response 42' on input >> nth=72
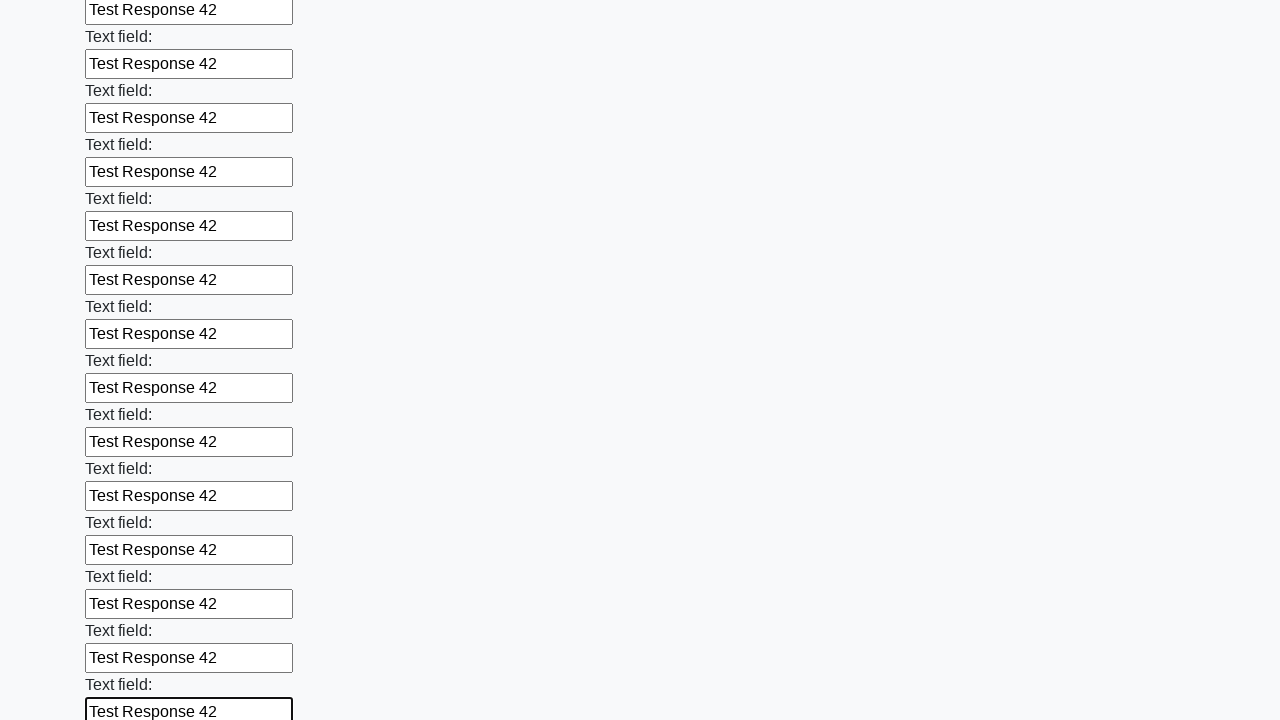

Filled input field with 'Test Response 42' on input >> nth=73
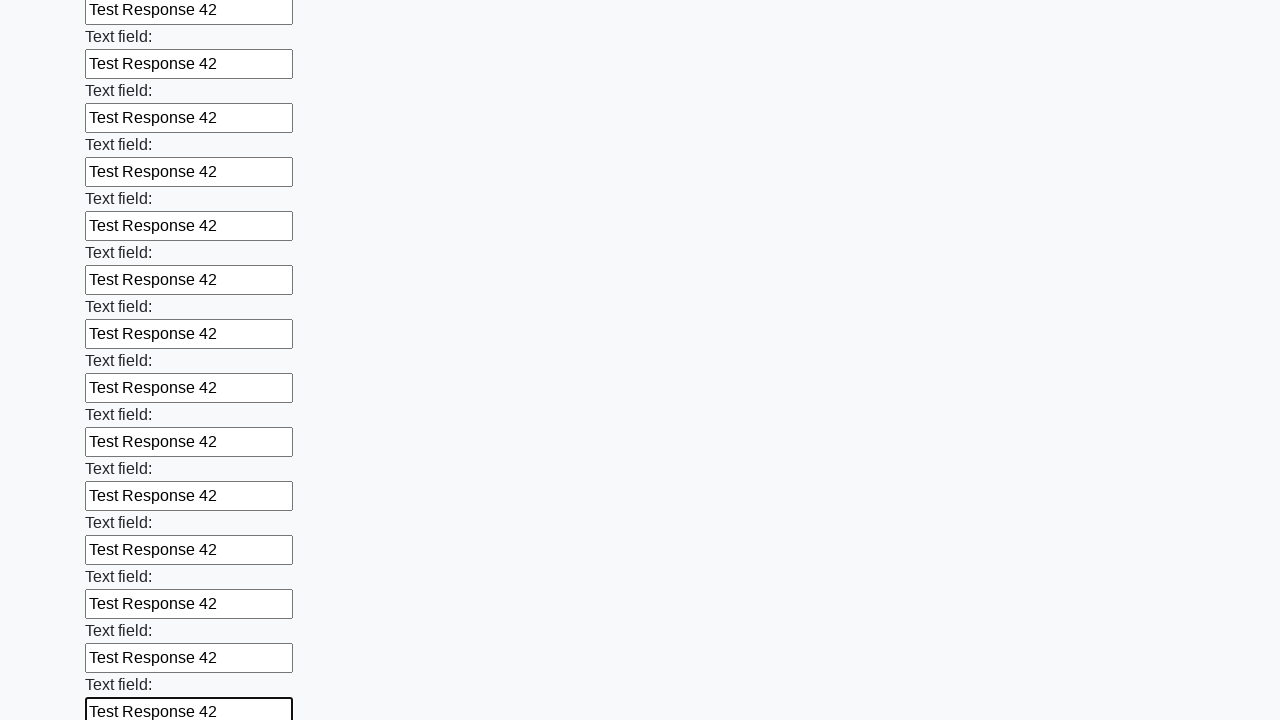

Filled input field with 'Test Response 42' on input >> nth=74
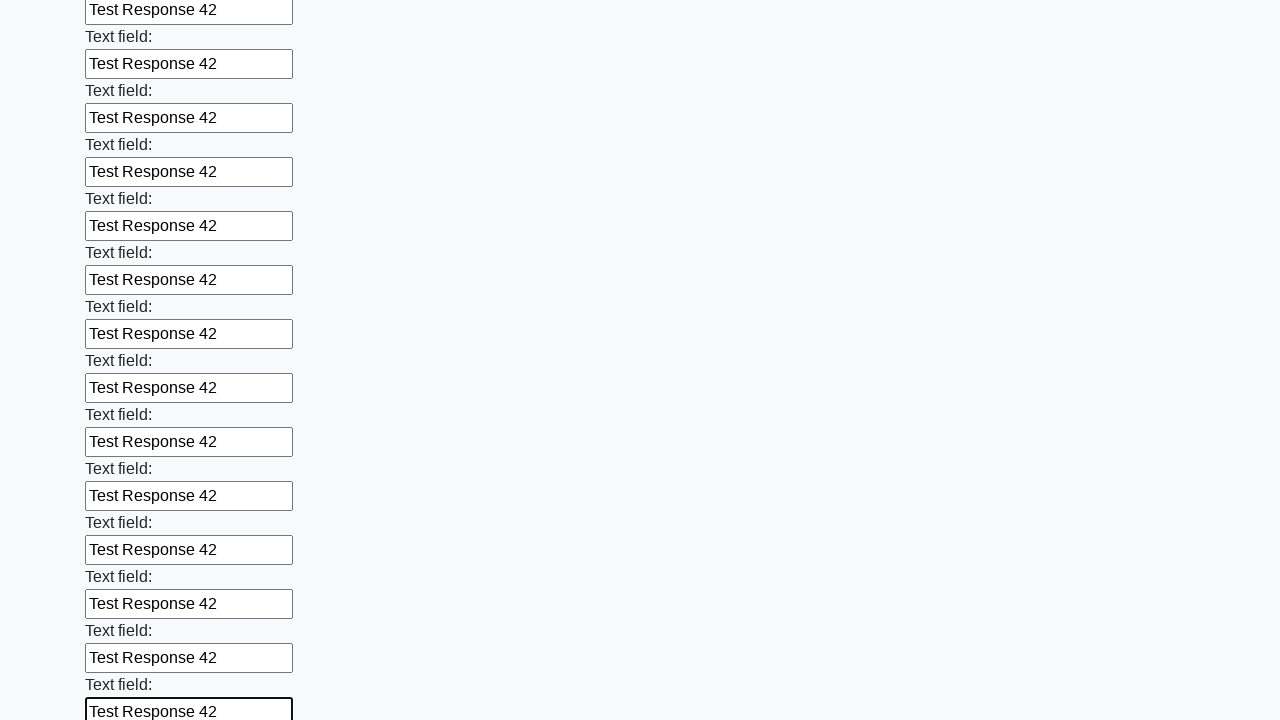

Filled input field with 'Test Response 42' on input >> nth=75
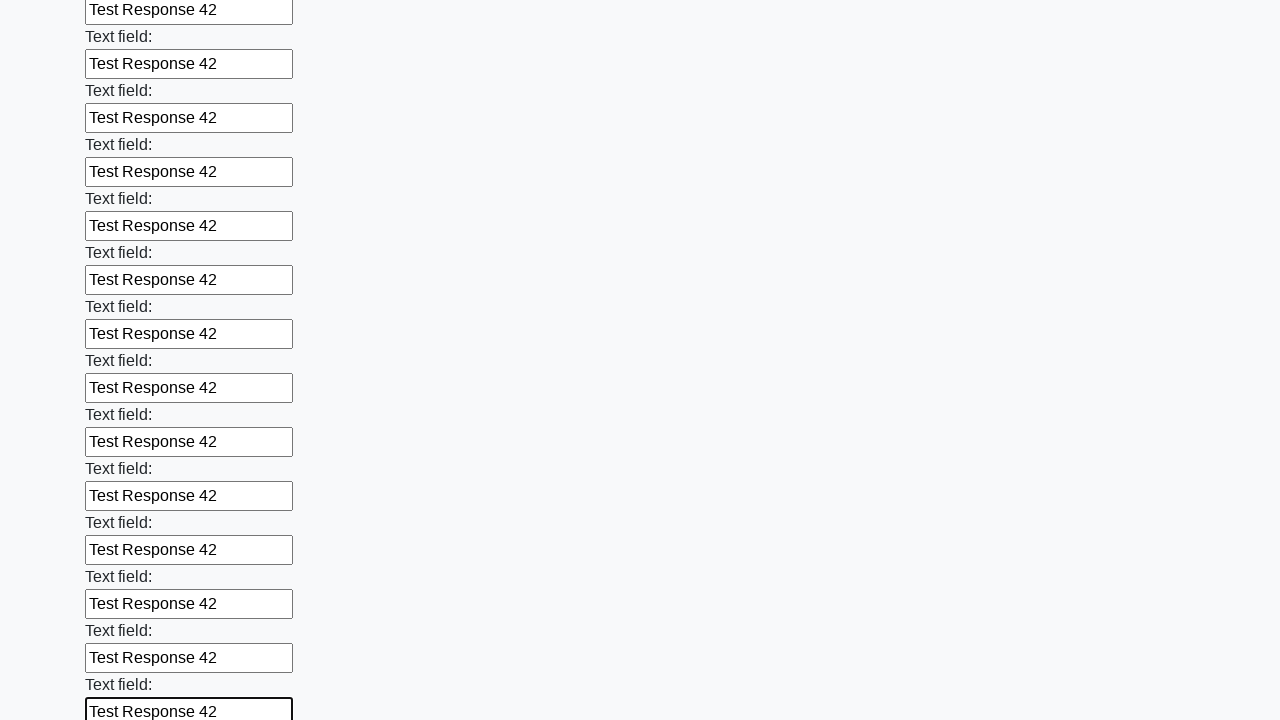

Filled input field with 'Test Response 42' on input >> nth=76
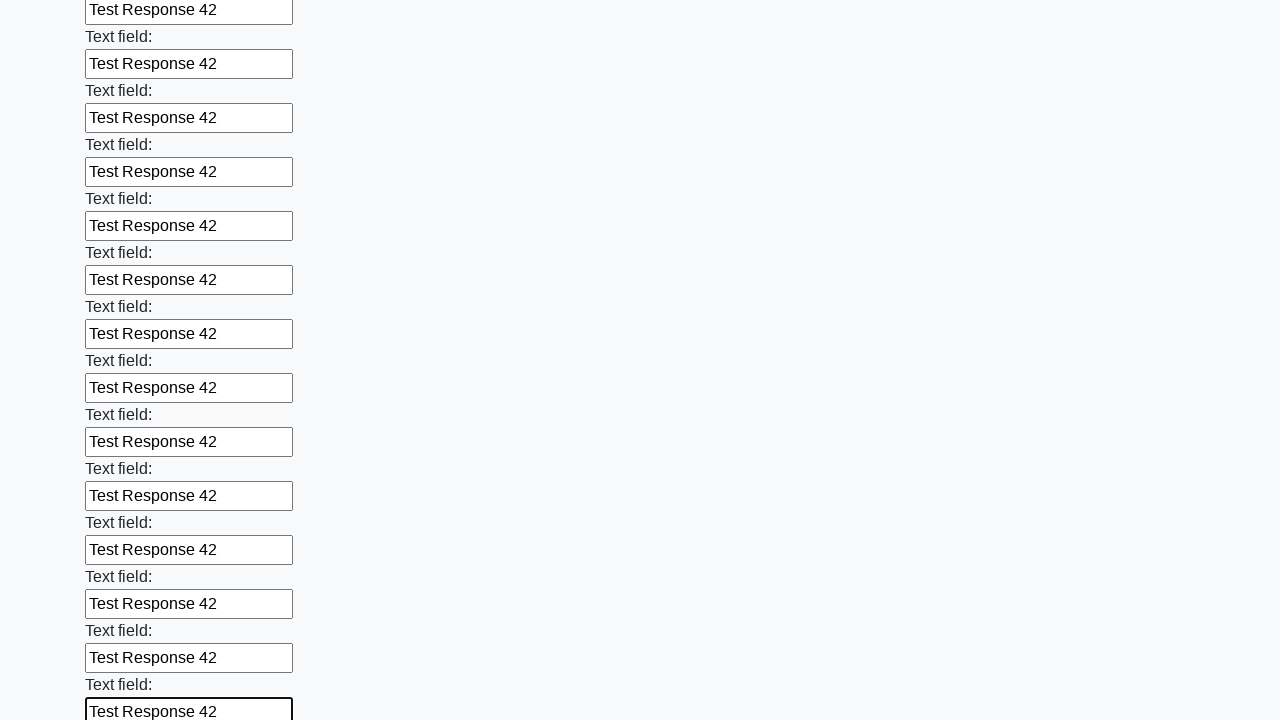

Filled input field with 'Test Response 42' on input >> nth=77
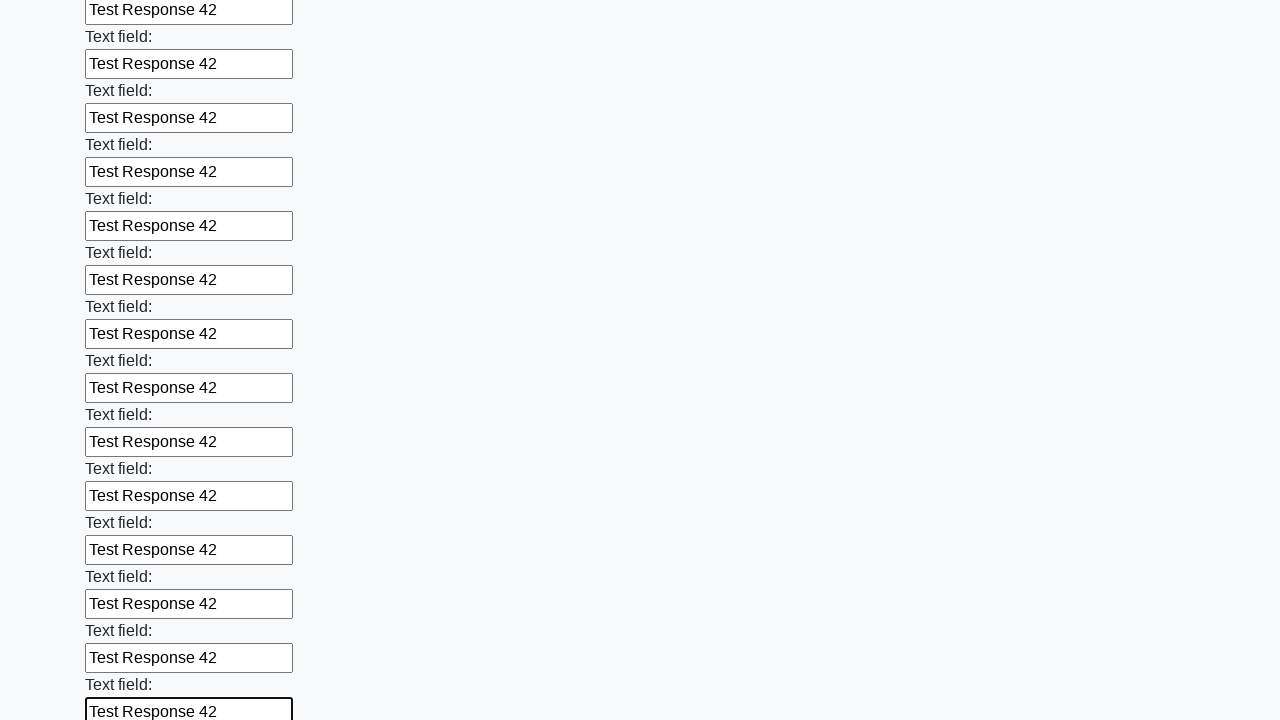

Filled input field with 'Test Response 42' on input >> nth=78
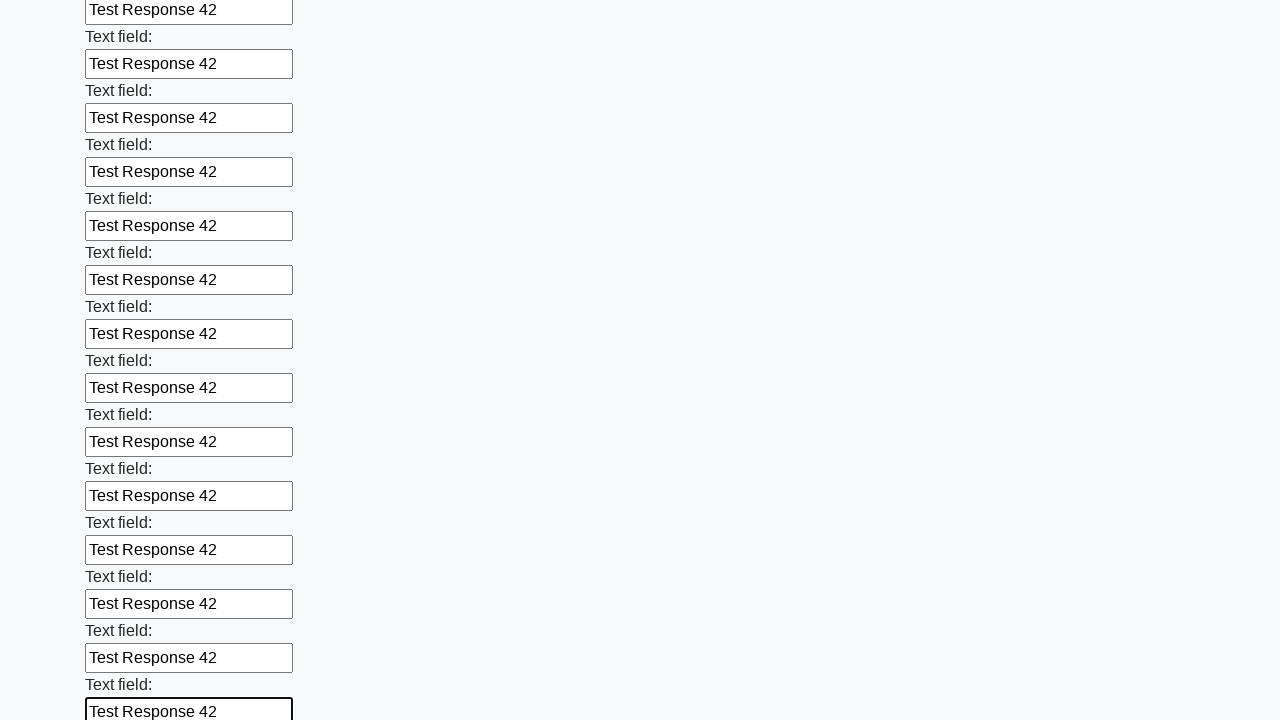

Filled input field with 'Test Response 42' on input >> nth=79
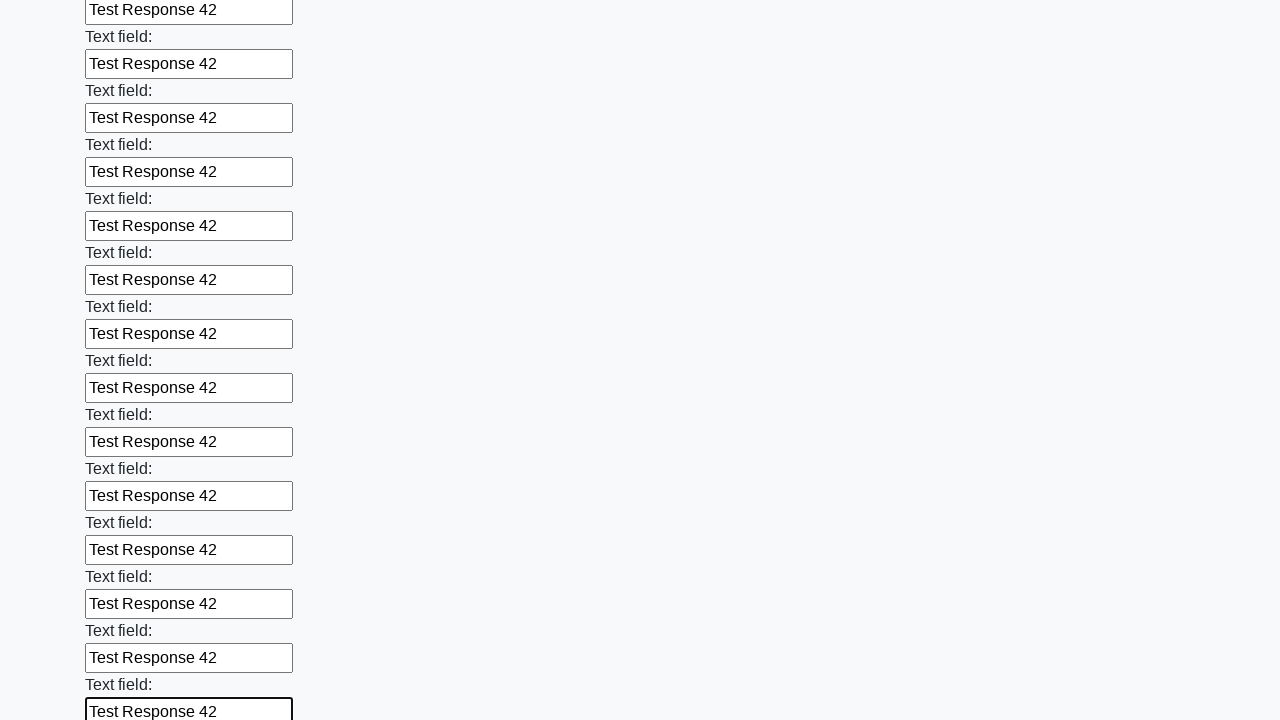

Filled input field with 'Test Response 42' on input >> nth=80
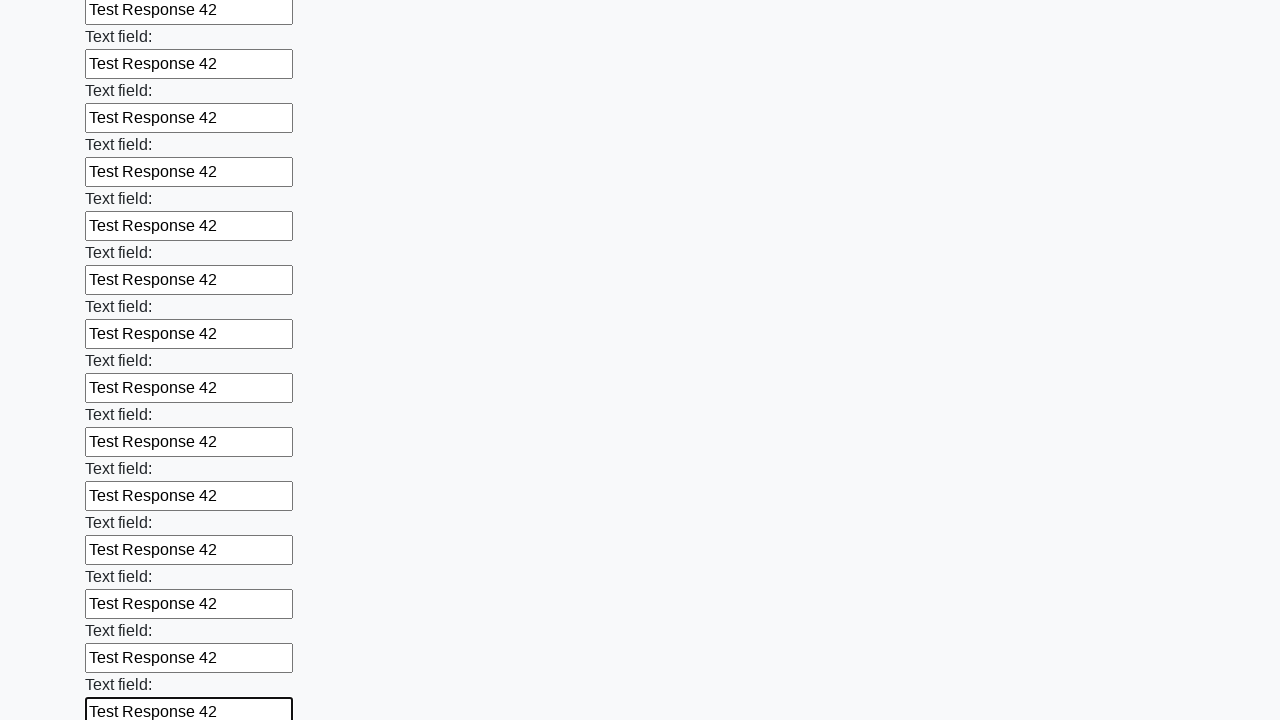

Filled input field with 'Test Response 42' on input >> nth=81
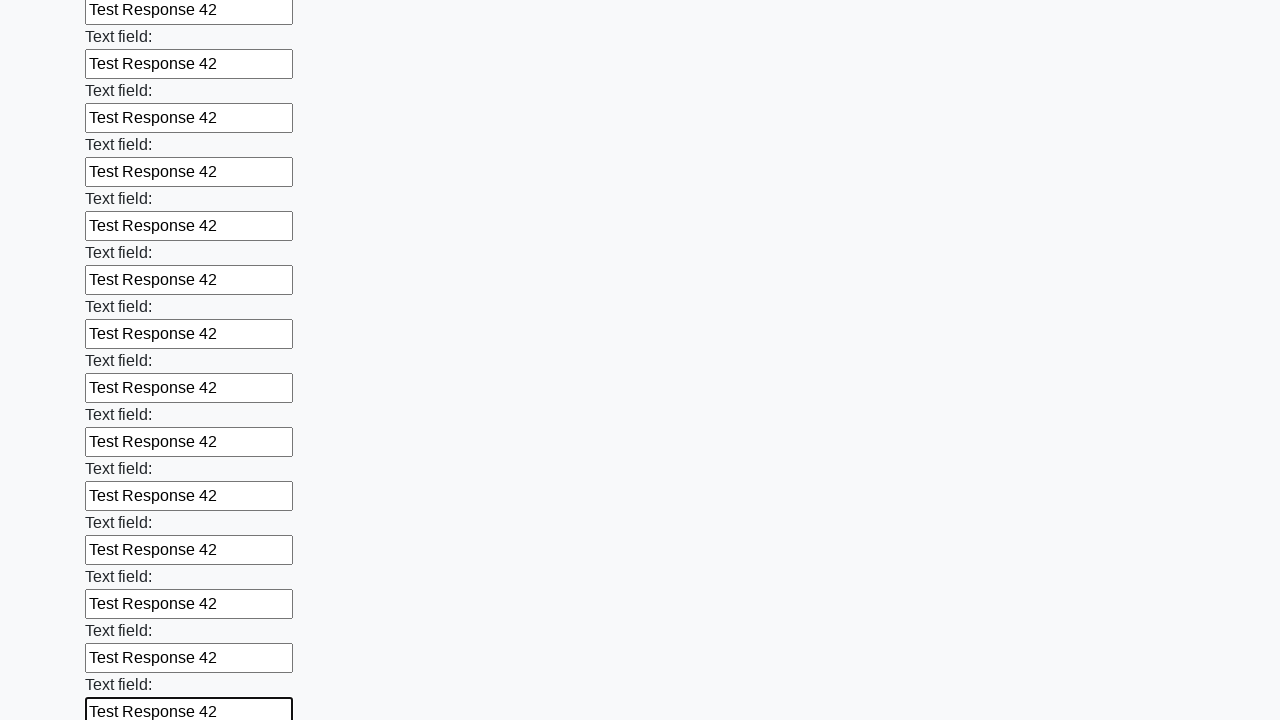

Filled input field with 'Test Response 42' on input >> nth=82
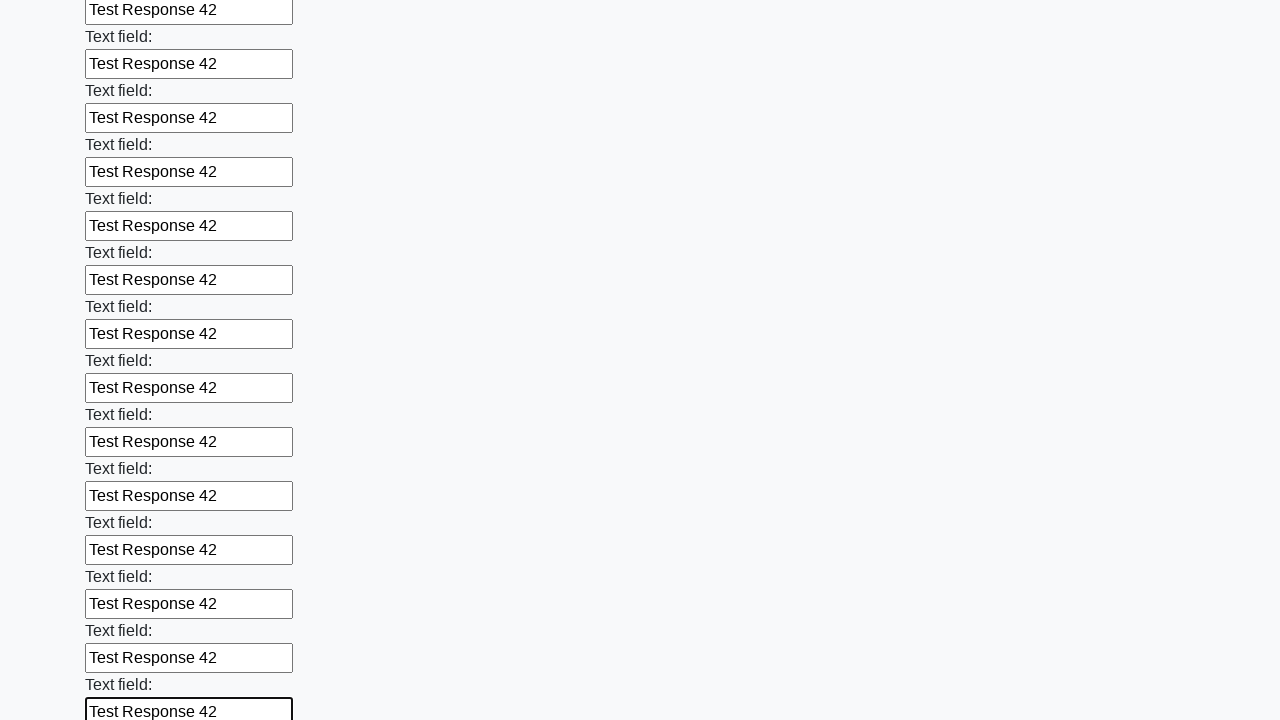

Filled input field with 'Test Response 42' on input >> nth=83
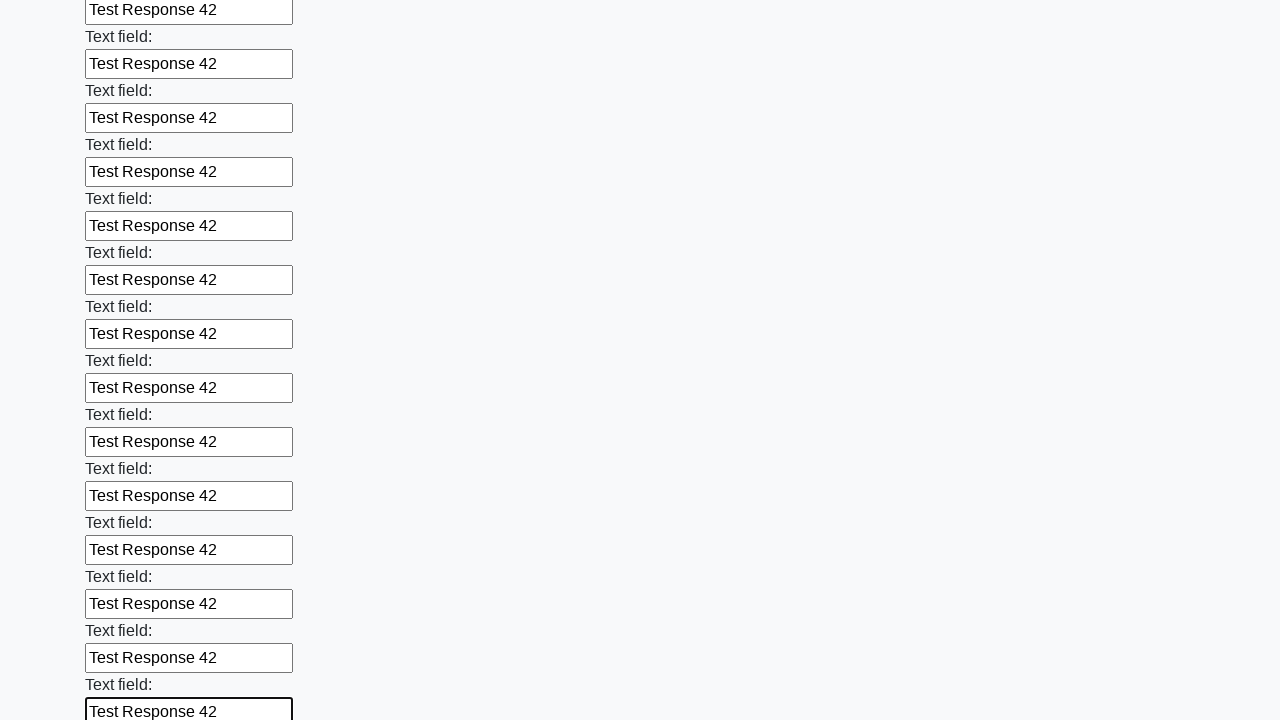

Filled input field with 'Test Response 42' on input >> nth=84
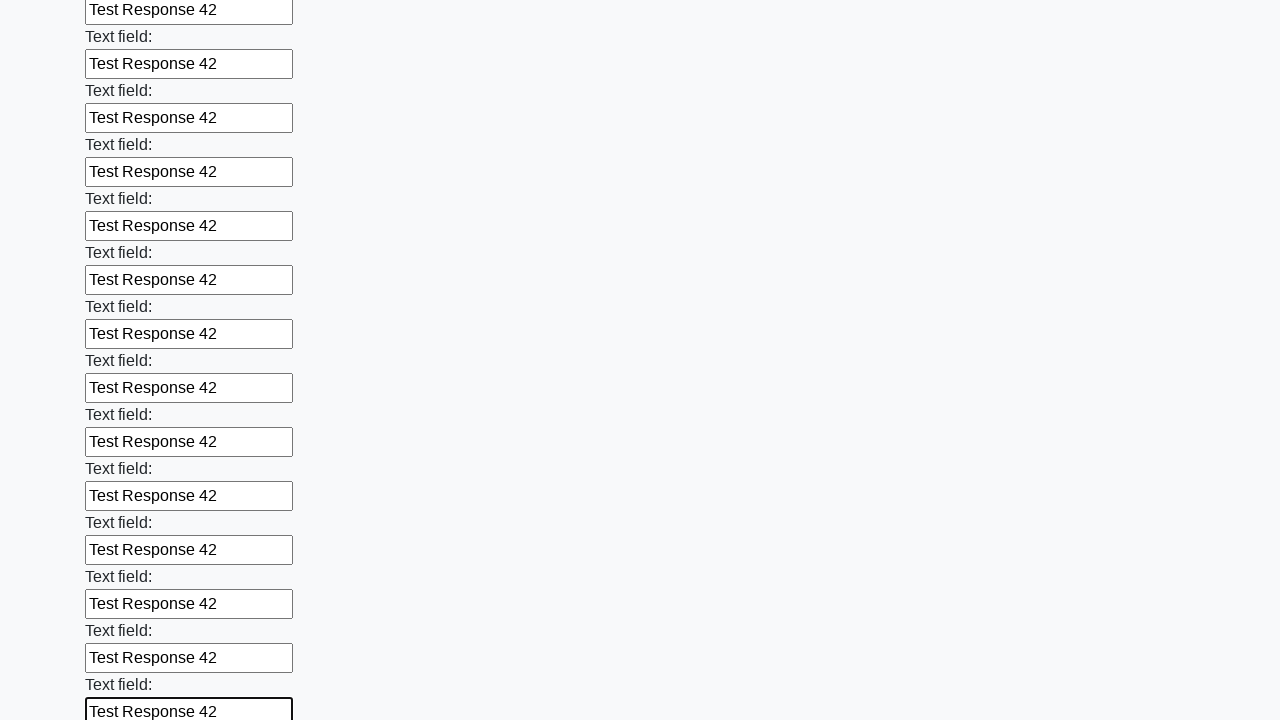

Filled input field with 'Test Response 42' on input >> nth=85
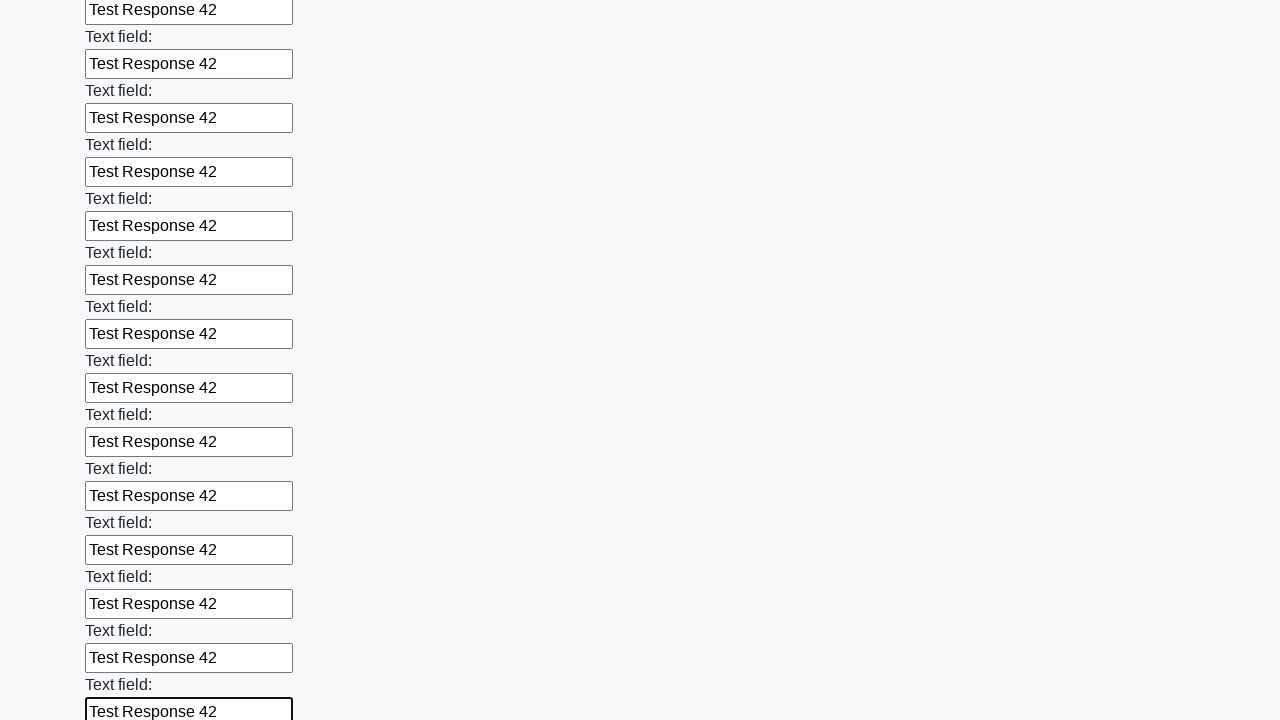

Filled input field with 'Test Response 42' on input >> nth=86
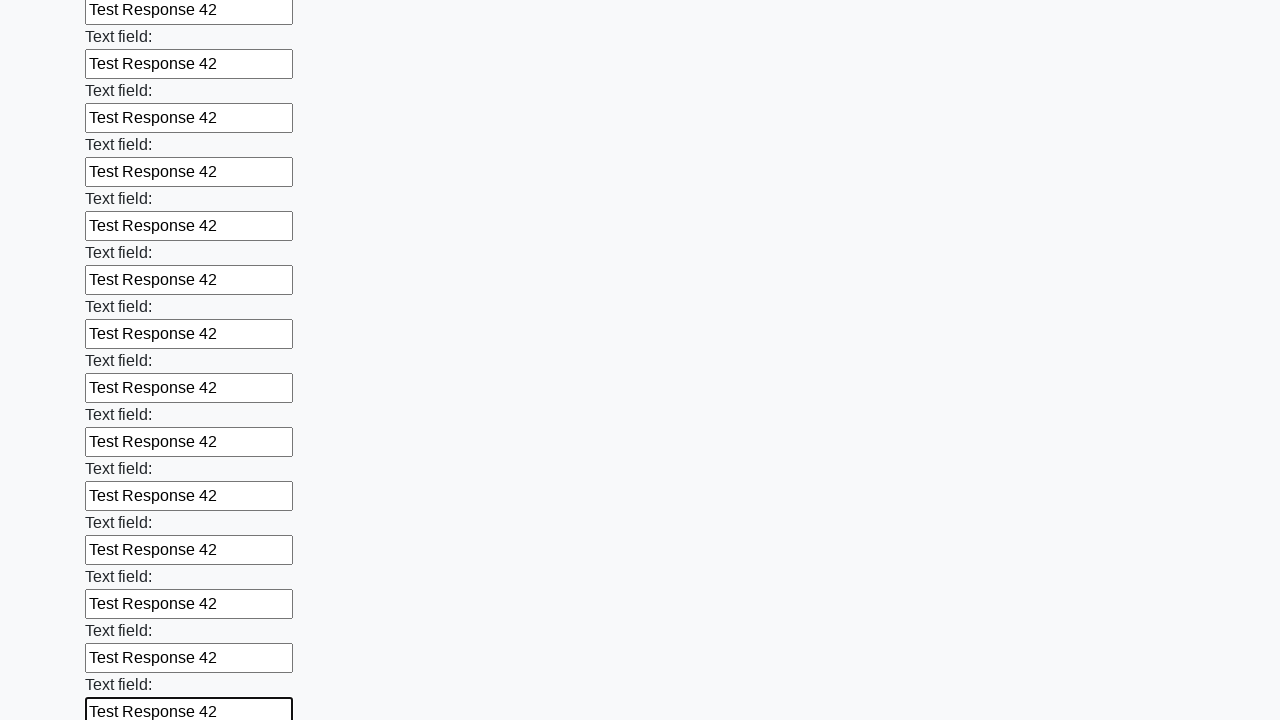

Filled input field with 'Test Response 42' on input >> nth=87
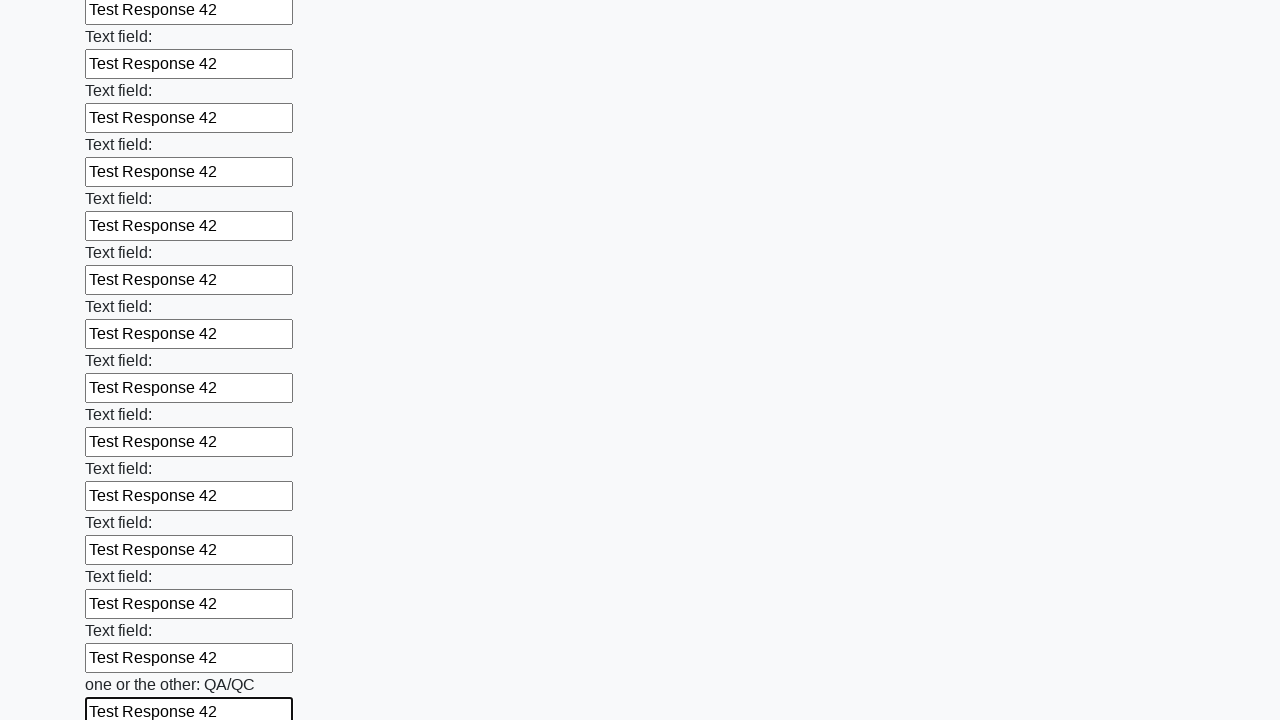

Filled input field with 'Test Response 42' on input >> nth=88
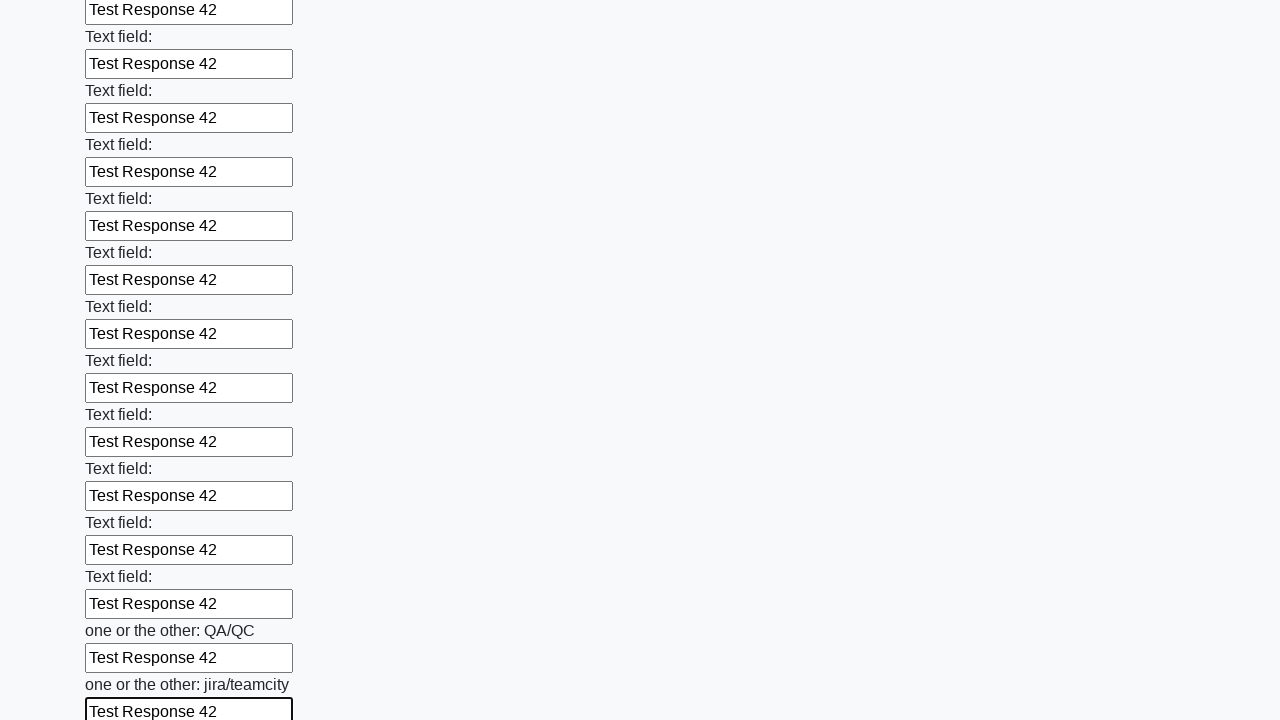

Filled input field with 'Test Response 42' on input >> nth=89
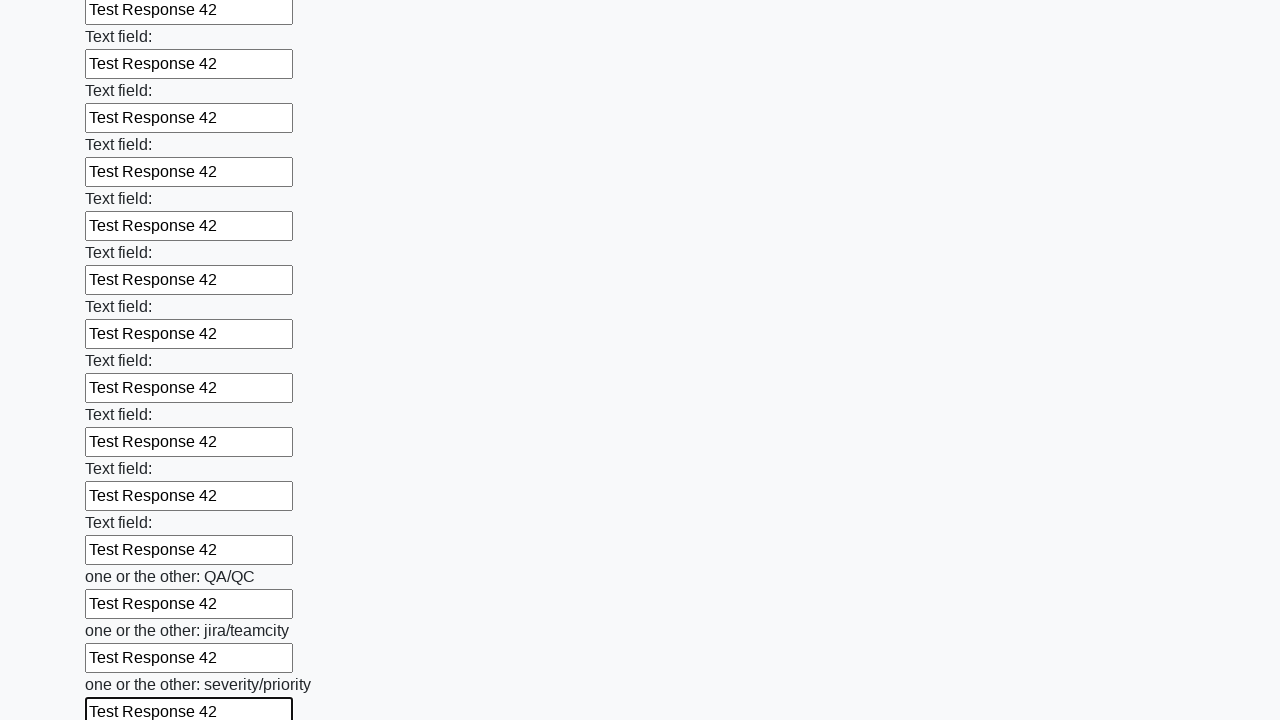

Filled input field with 'Test Response 42' on input >> nth=90
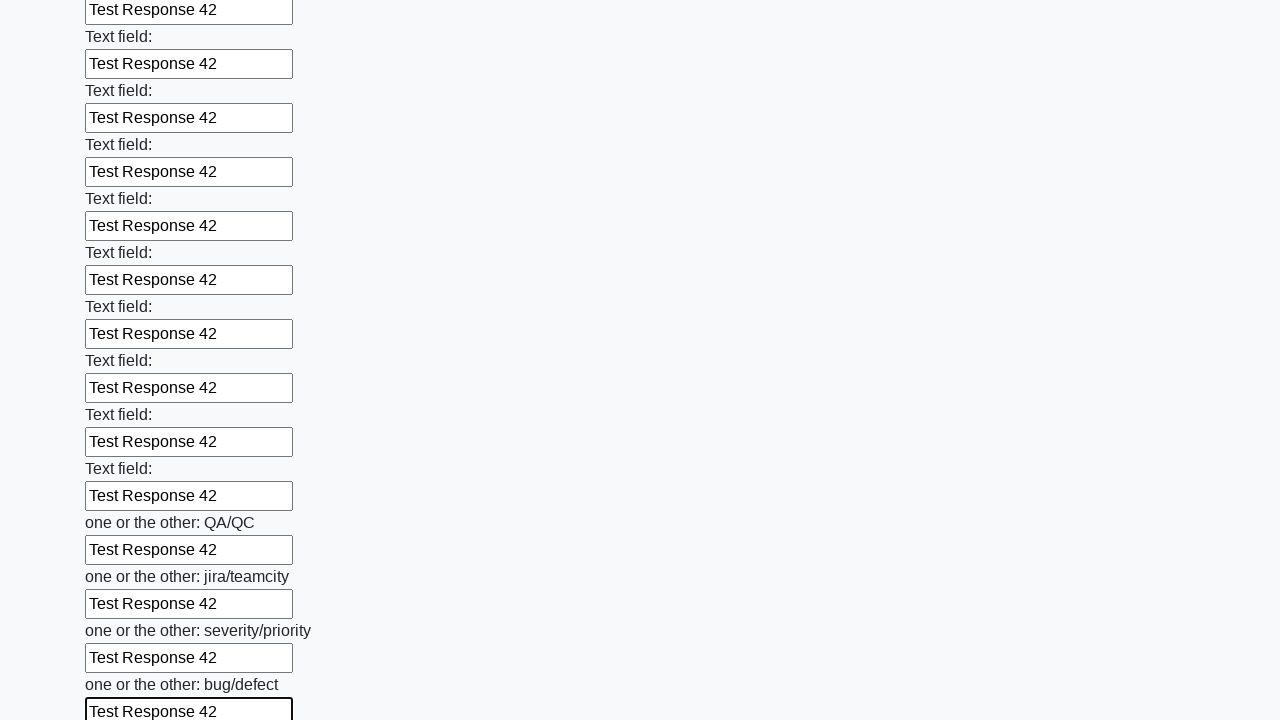

Filled input field with 'Test Response 42' on input >> nth=91
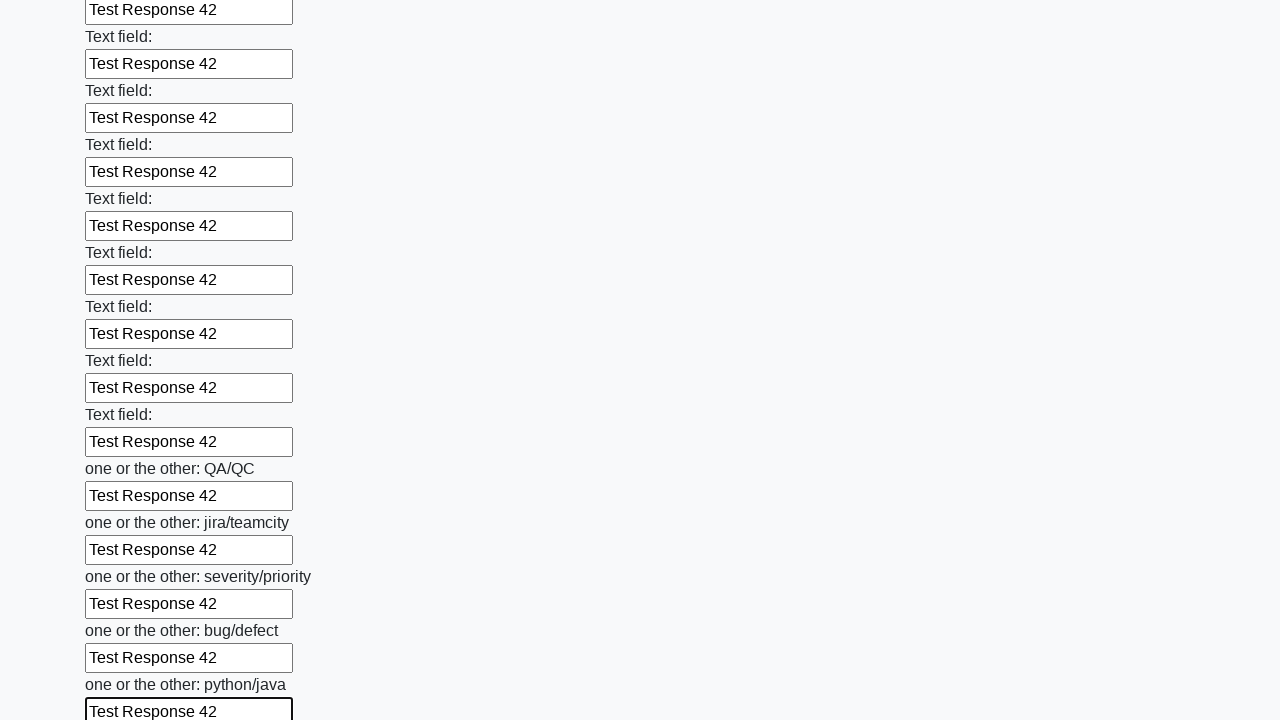

Filled input field with 'Test Response 42' on input >> nth=92
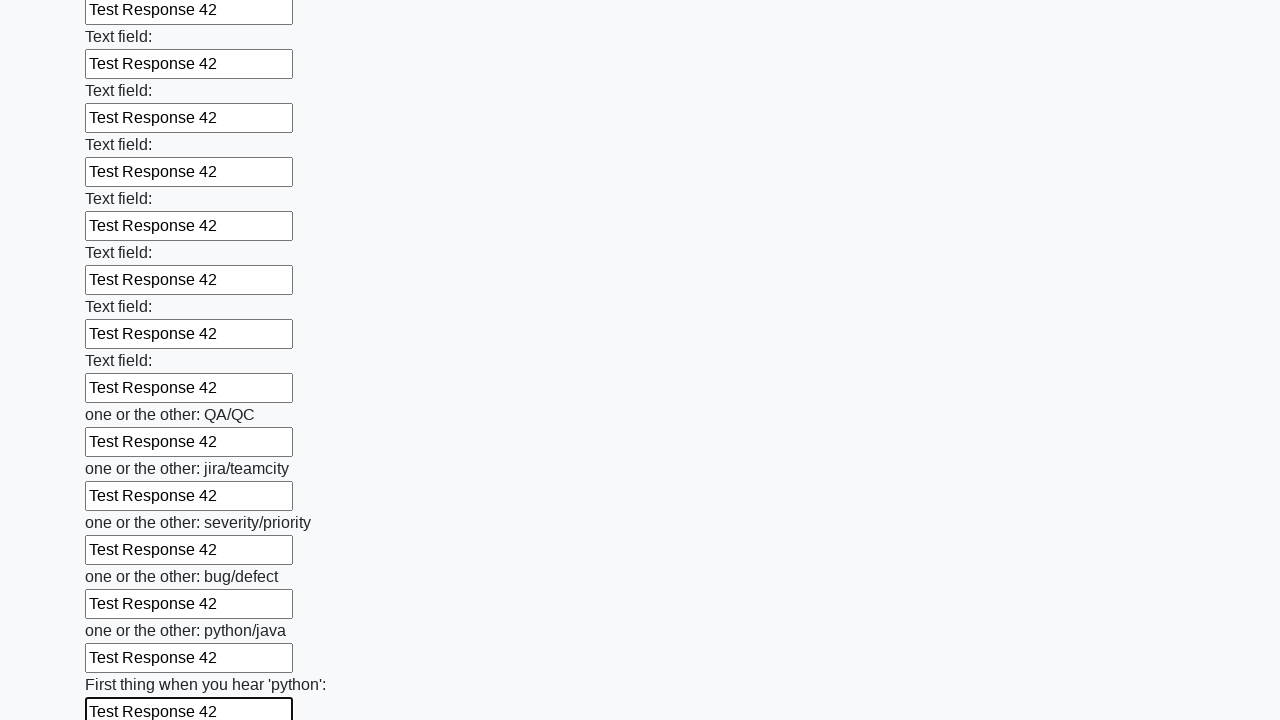

Filled input field with 'Test Response 42' on input >> nth=93
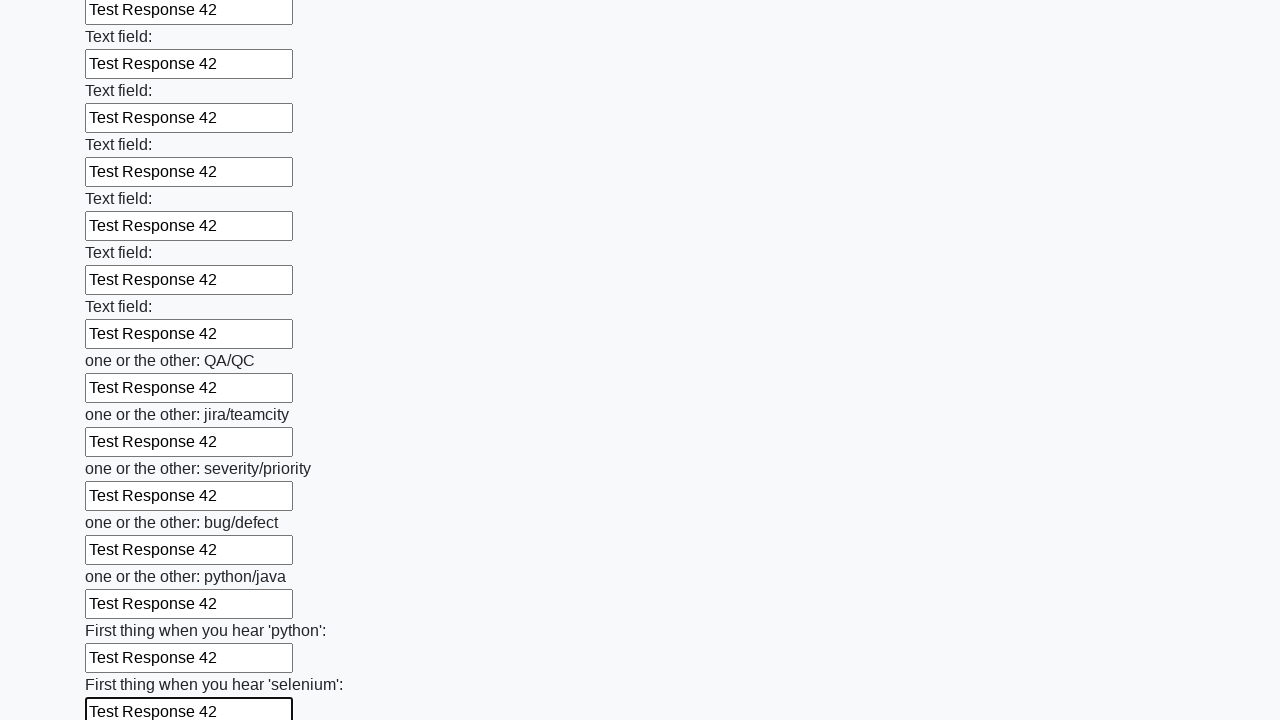

Filled input field with 'Test Response 42' on input >> nth=94
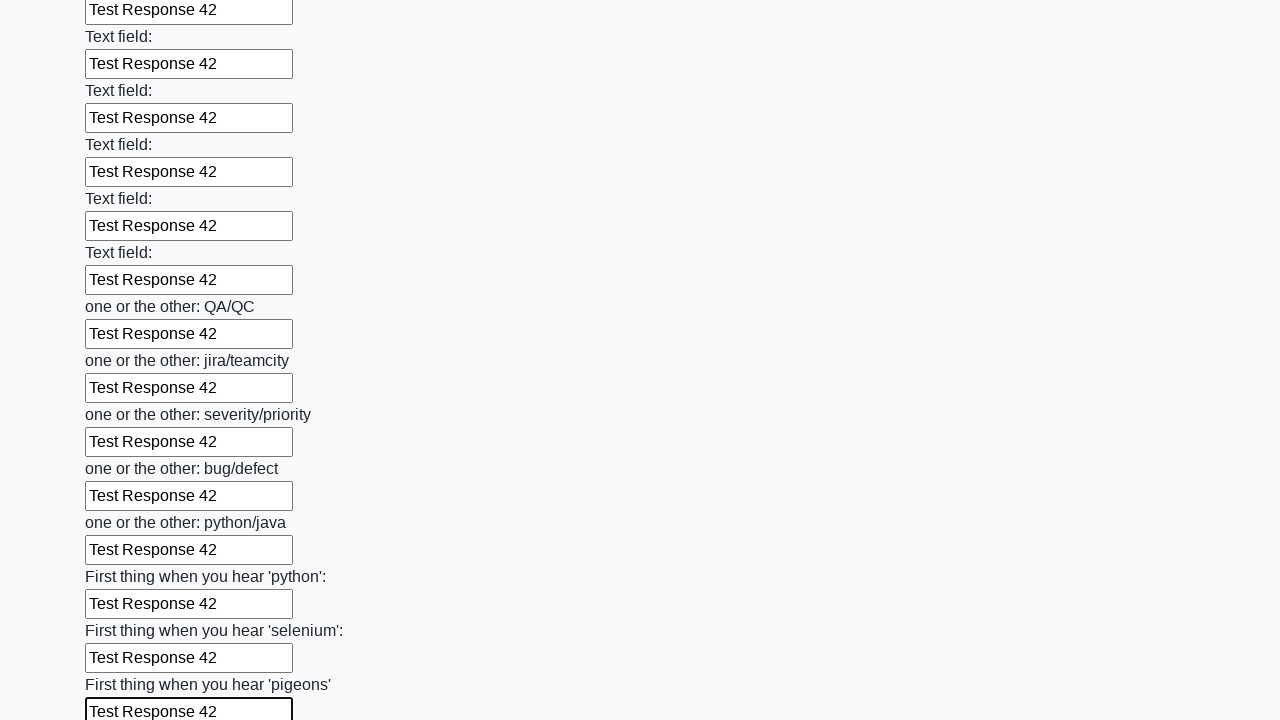

Filled input field with 'Test Response 42' on input >> nth=95
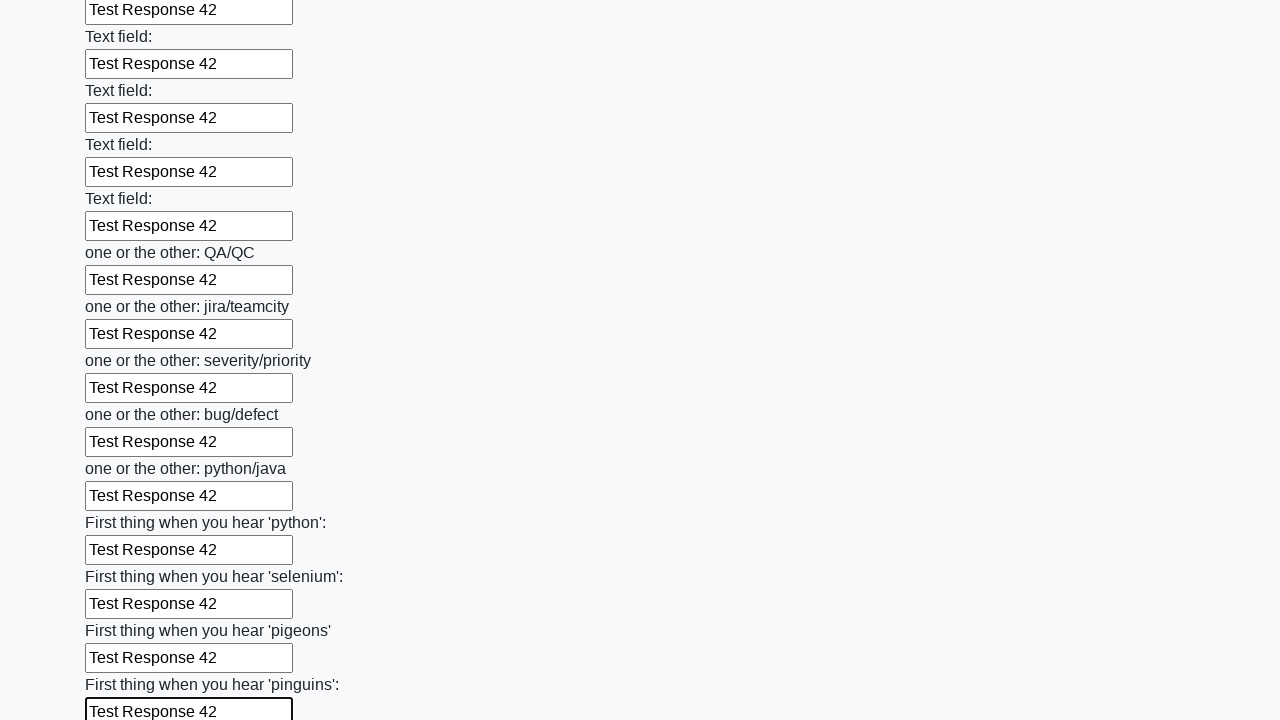

Filled input field with 'Test Response 42' on input >> nth=96
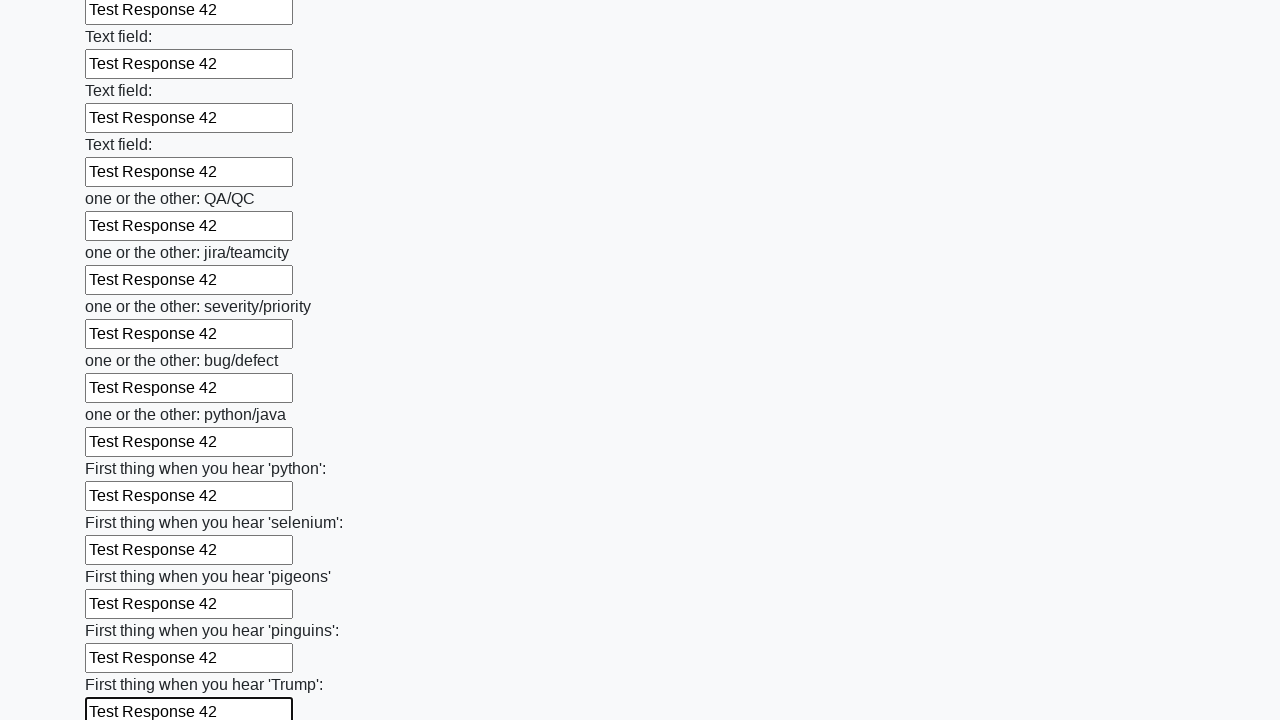

Filled input field with 'Test Response 42' on input >> nth=97
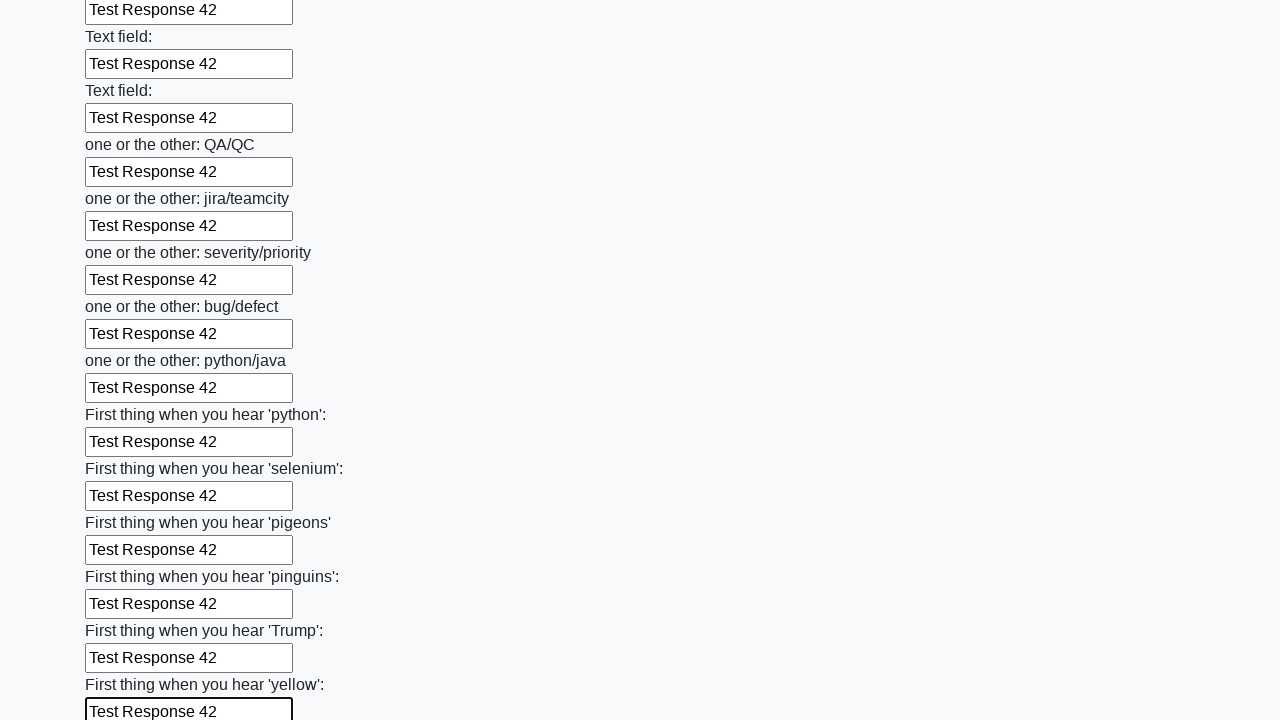

Filled input field with 'Test Response 42' on input >> nth=98
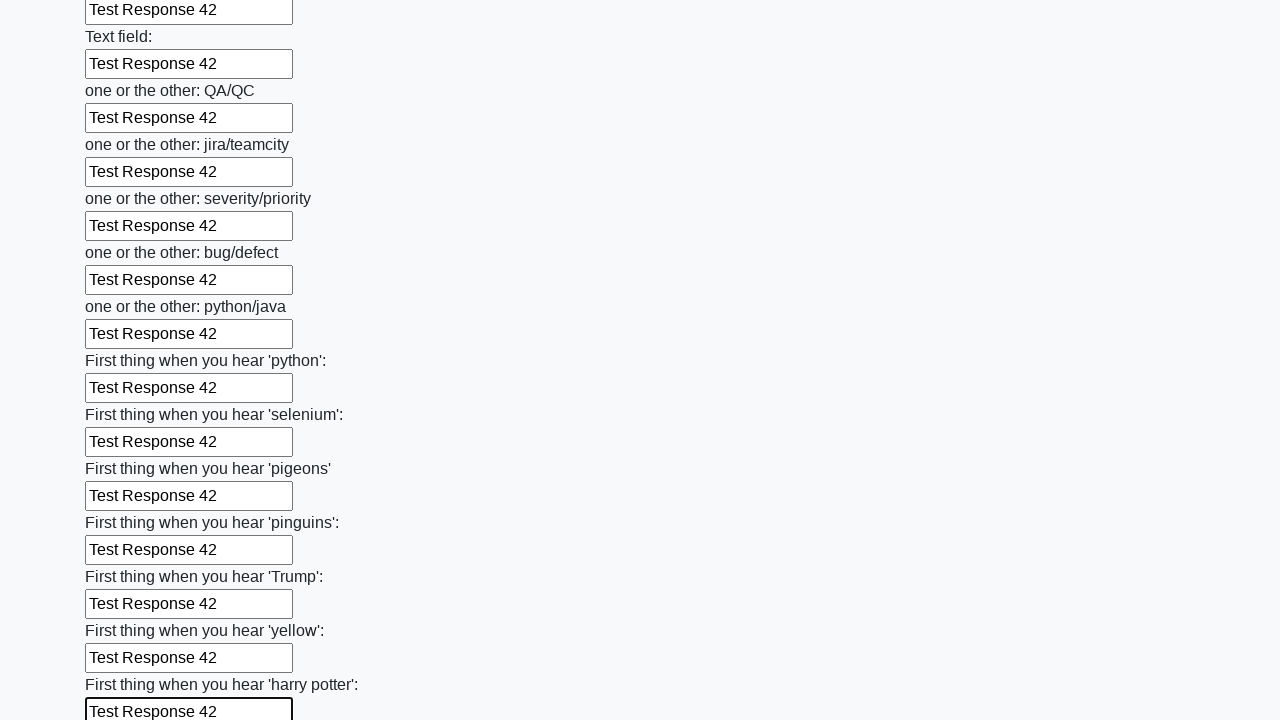

Filled input field with 'Test Response 42' on input >> nth=99
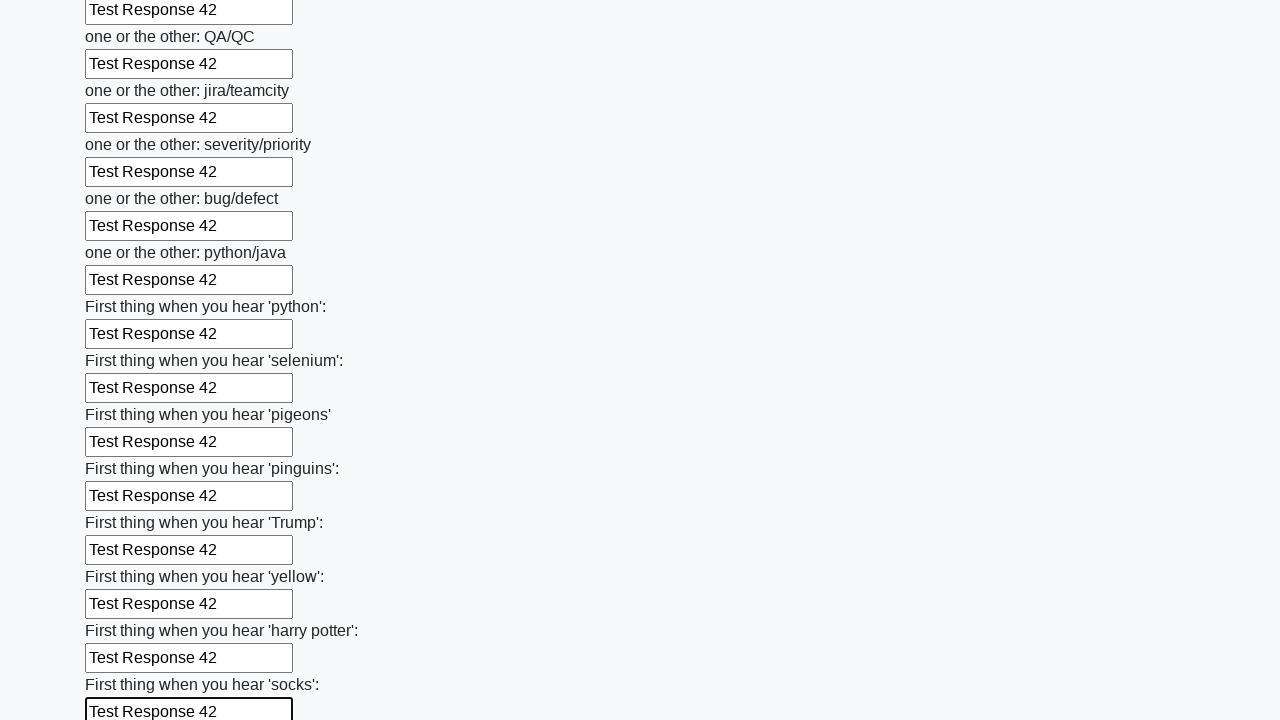

Clicked submit button to submit the form at (123, 611) on button.btn
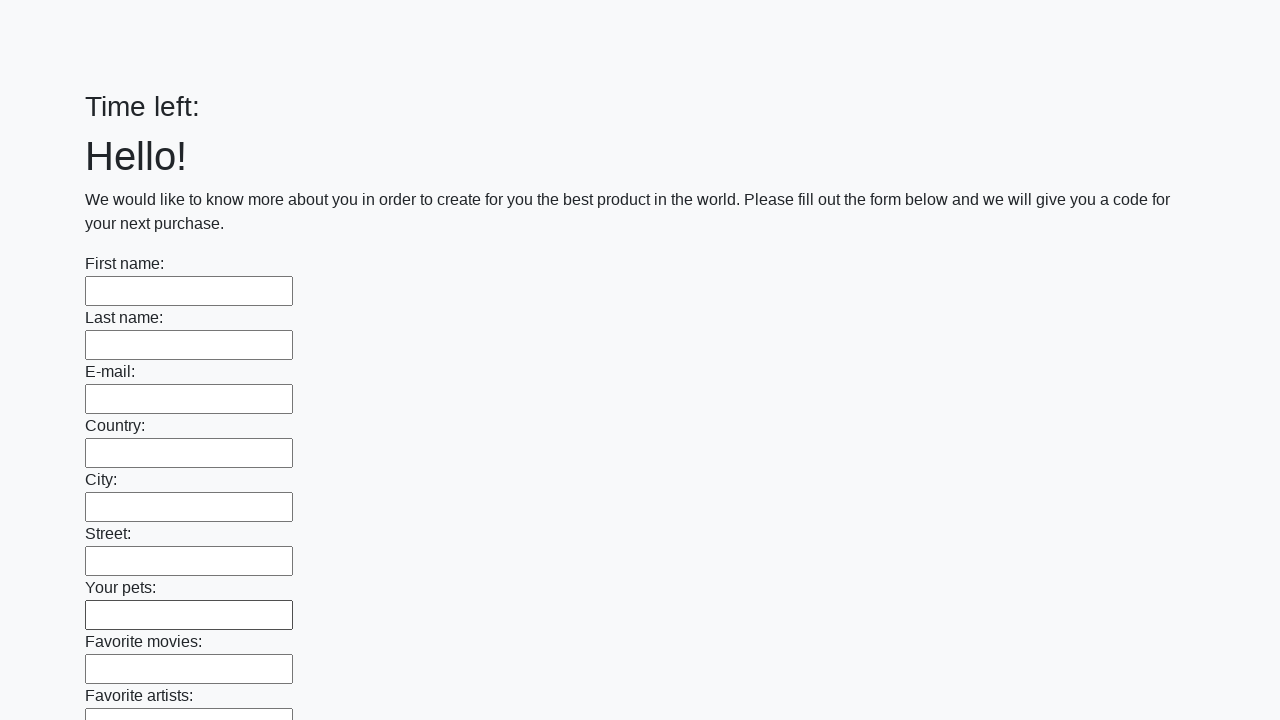

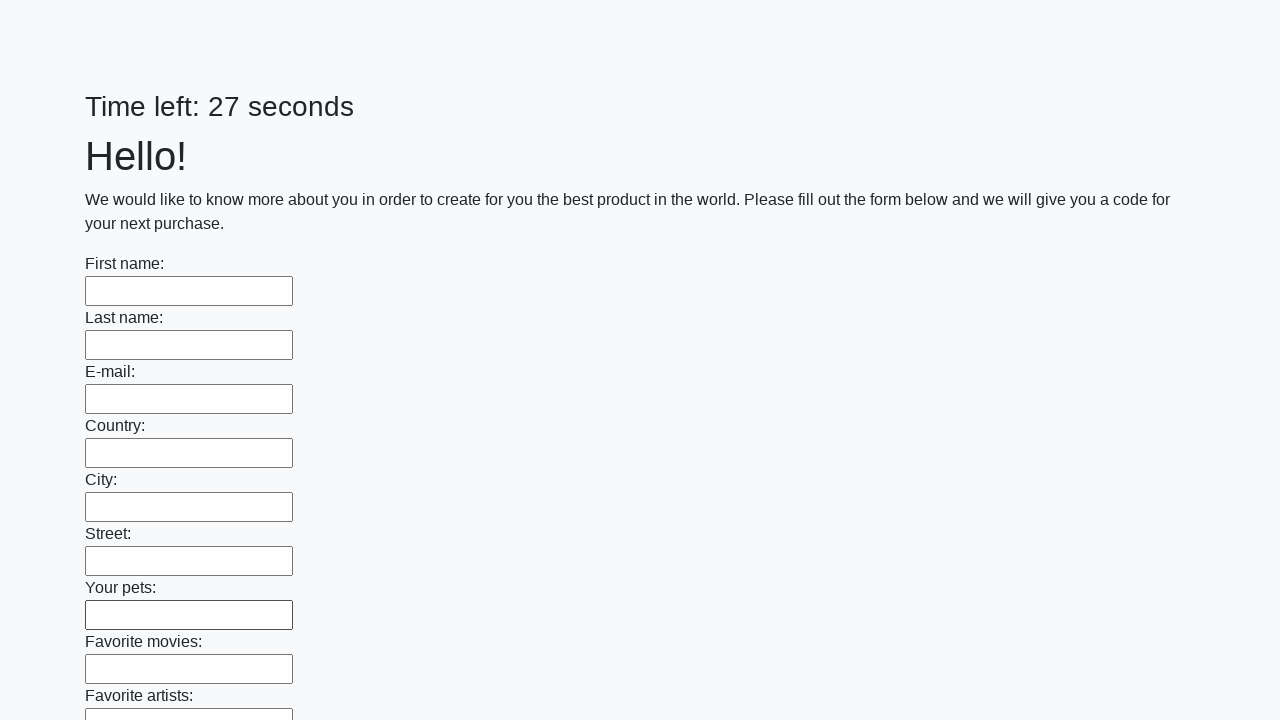